Extracts and displays data from a web table on the calorie calculator page

Starting URL: https://www.calculator.net/calorie-calculator.html

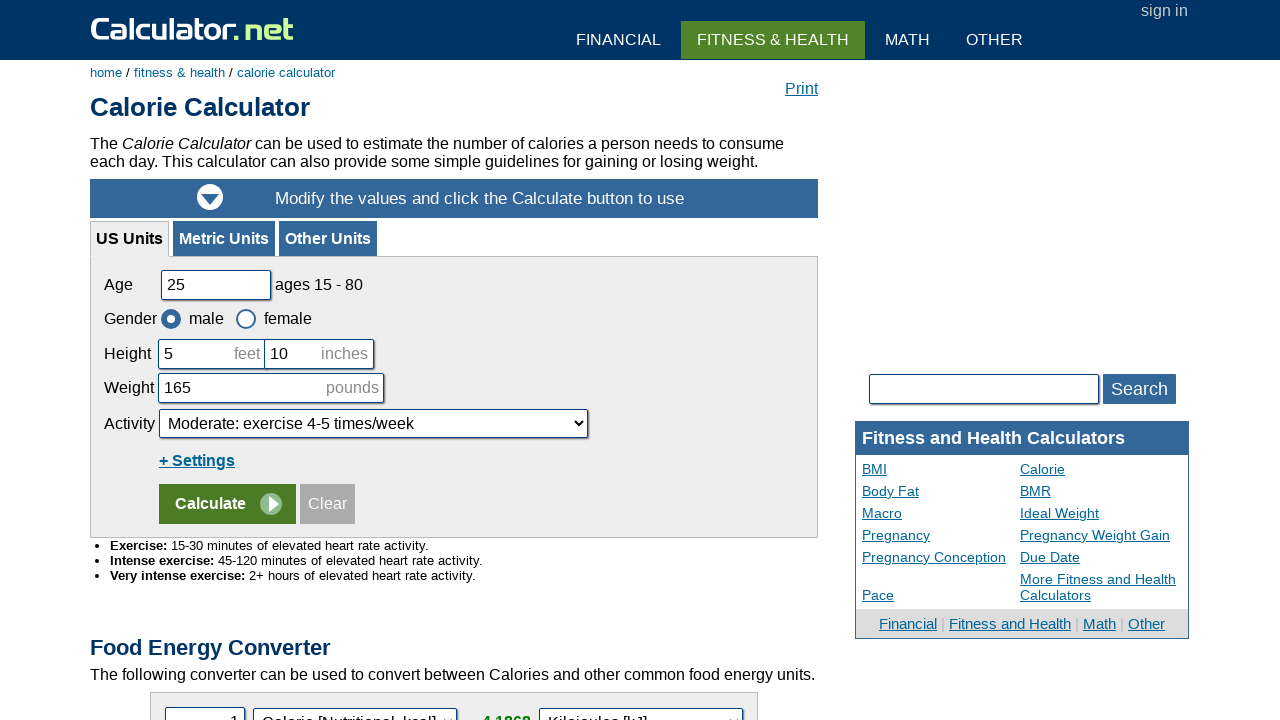

Waited for calorie table to load
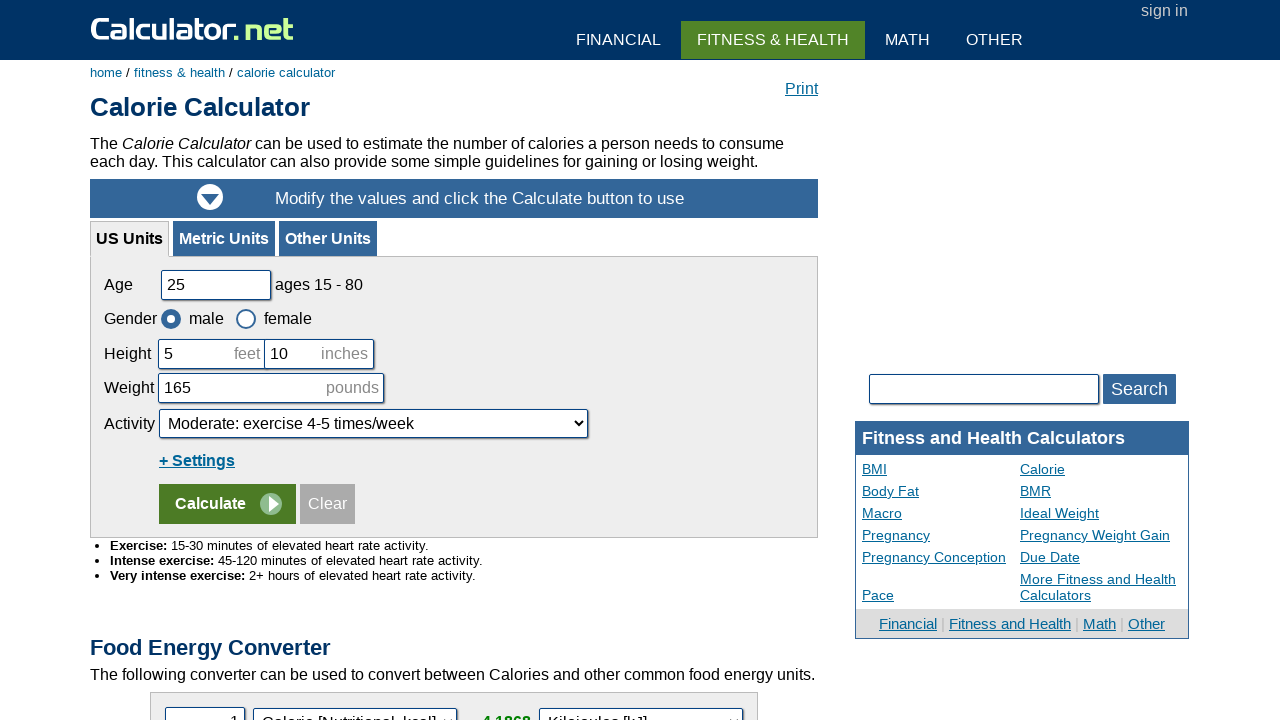

Located the calorie calculator table element
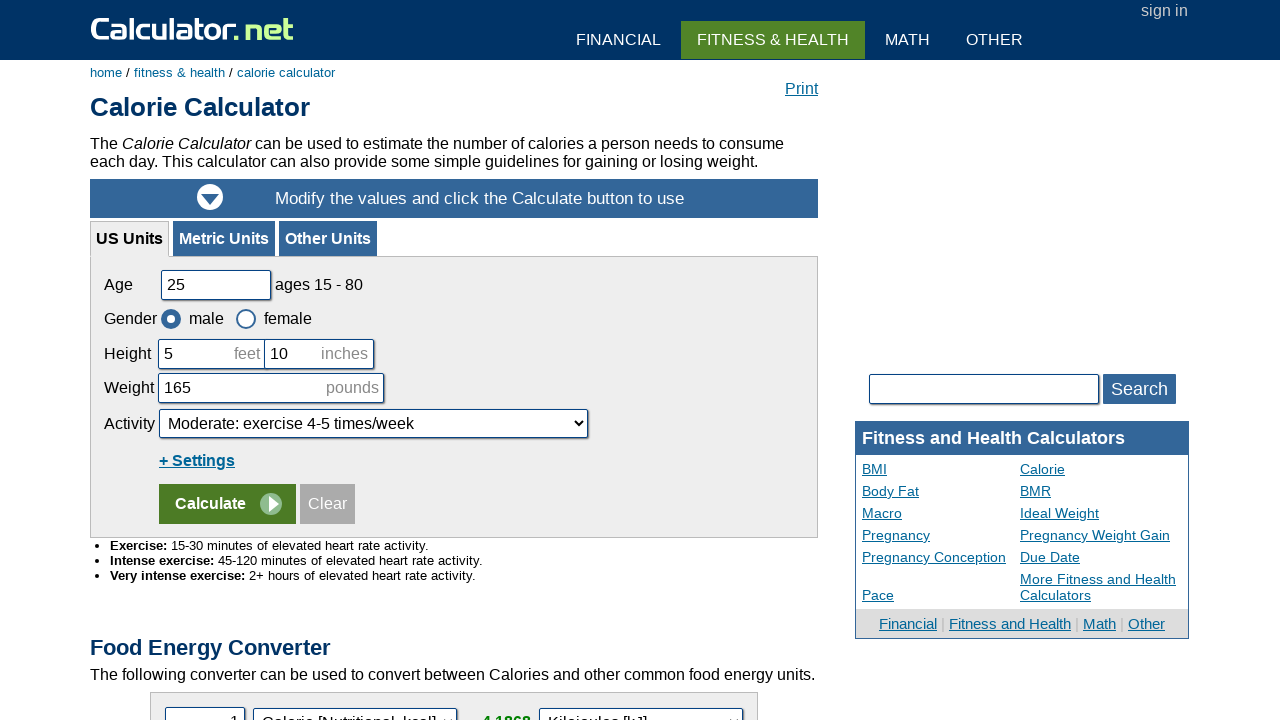

Retrieved all rows from the table
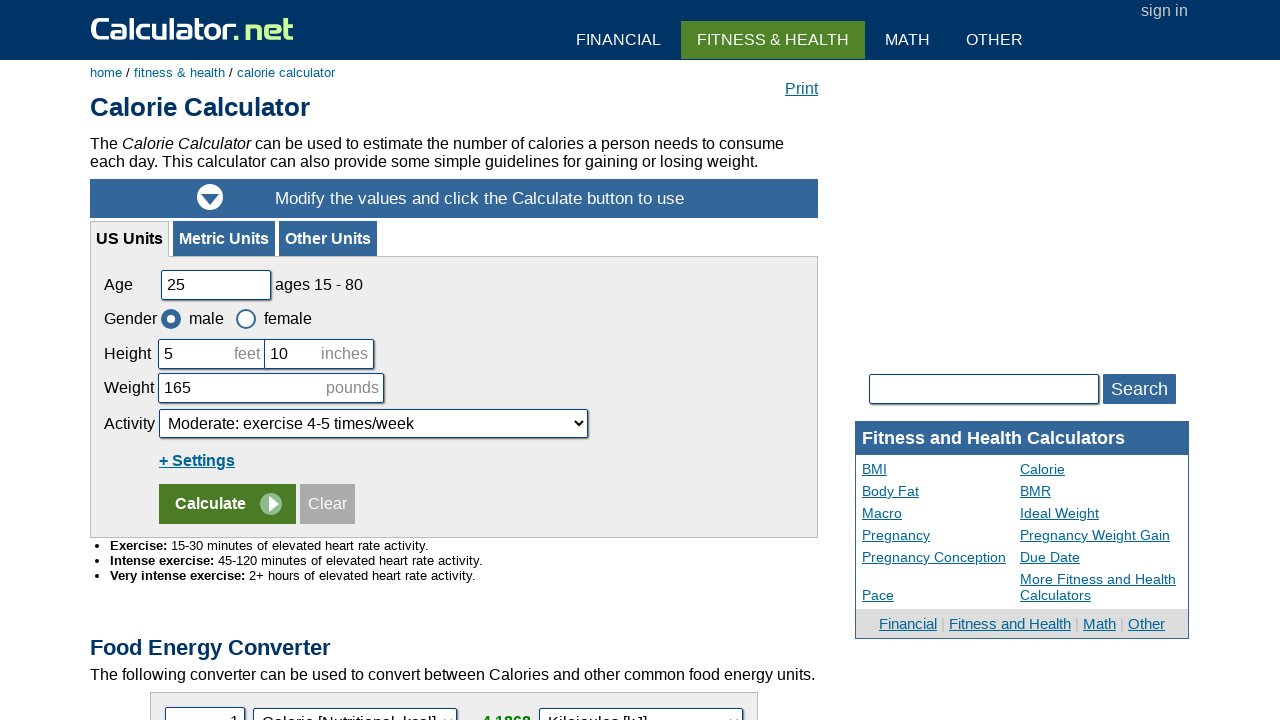

Extracted table row data: Food, Serving Size, Calories, kJ
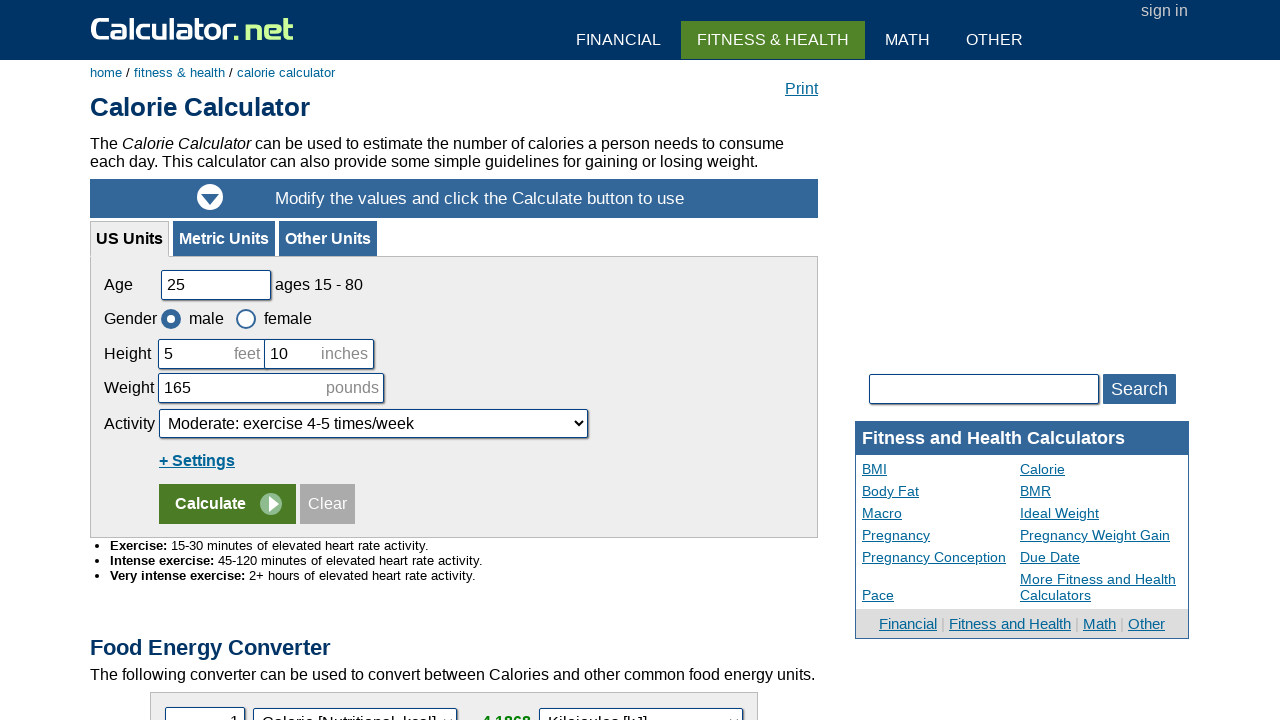

Extracted table row data: Fruit
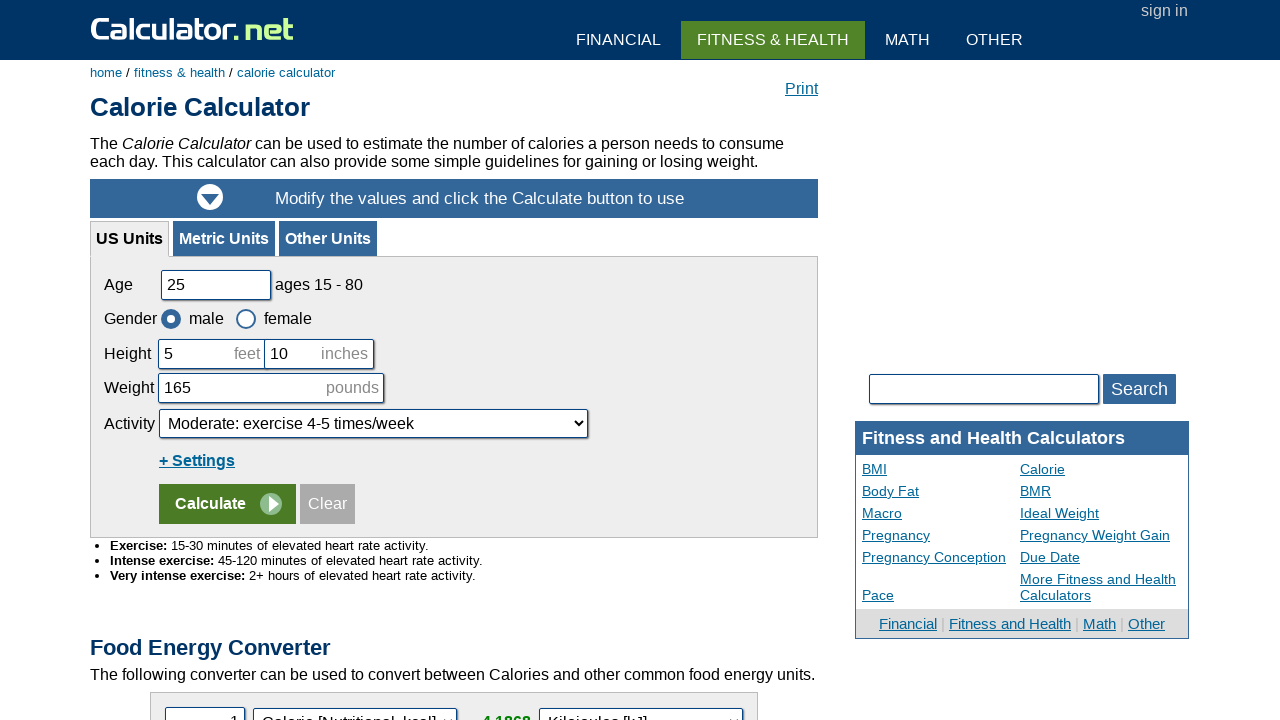

Extracted table row data: Apple, 1 (4 oz.), 59, 247
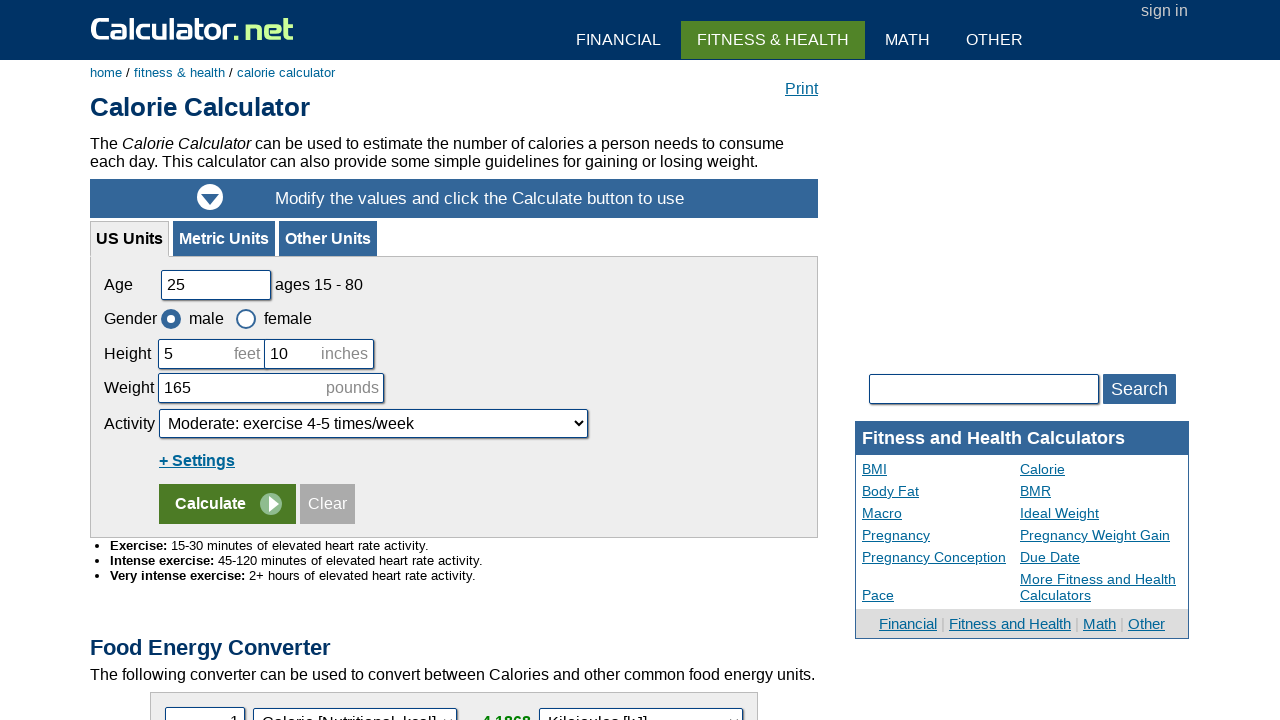

Extracted table row data: Banana, 1 (6 oz.), 151, 632
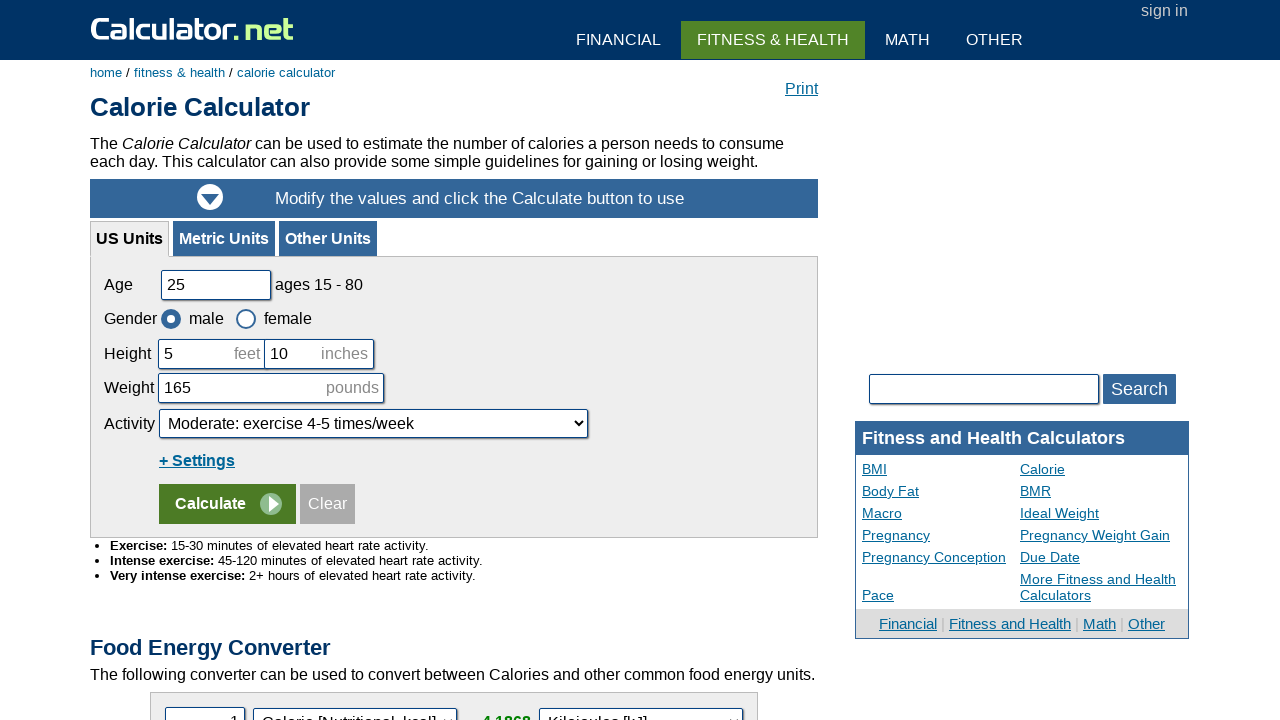

Extracted table row data: Grapes, 1 cup, 100, 419
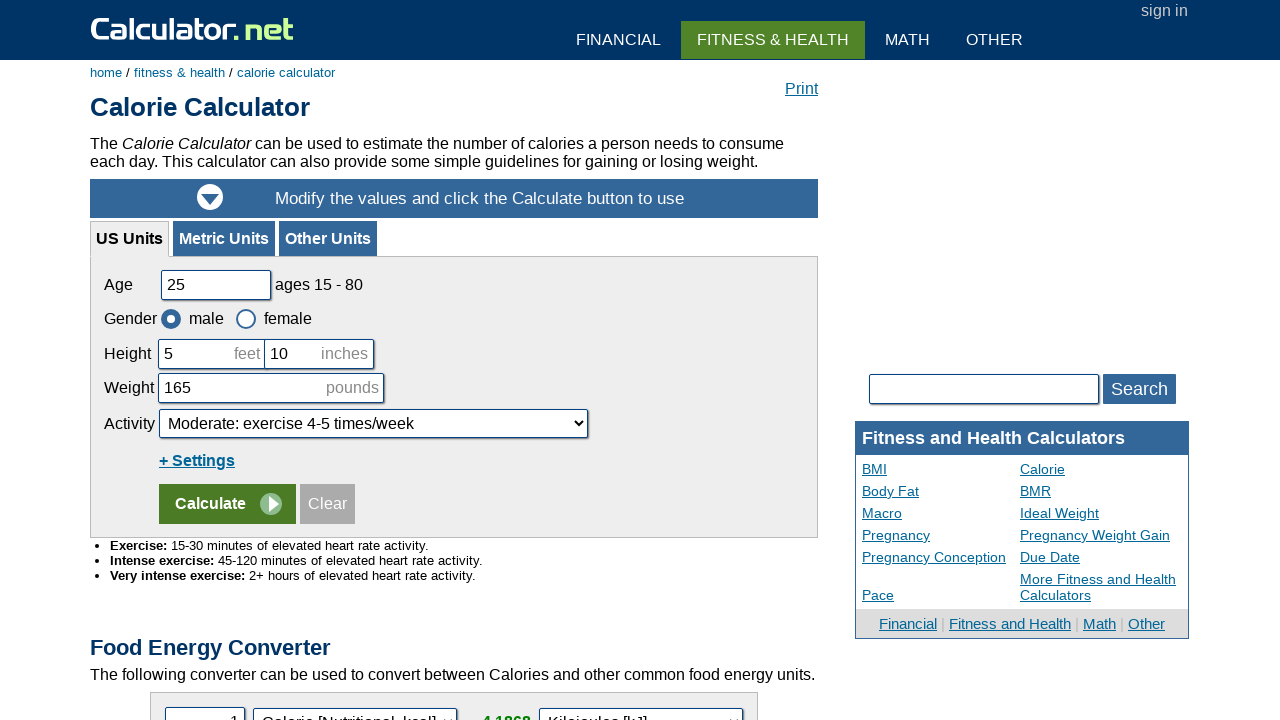

Extracted table row data: Orange, 1 (4 oz.), 53, 222
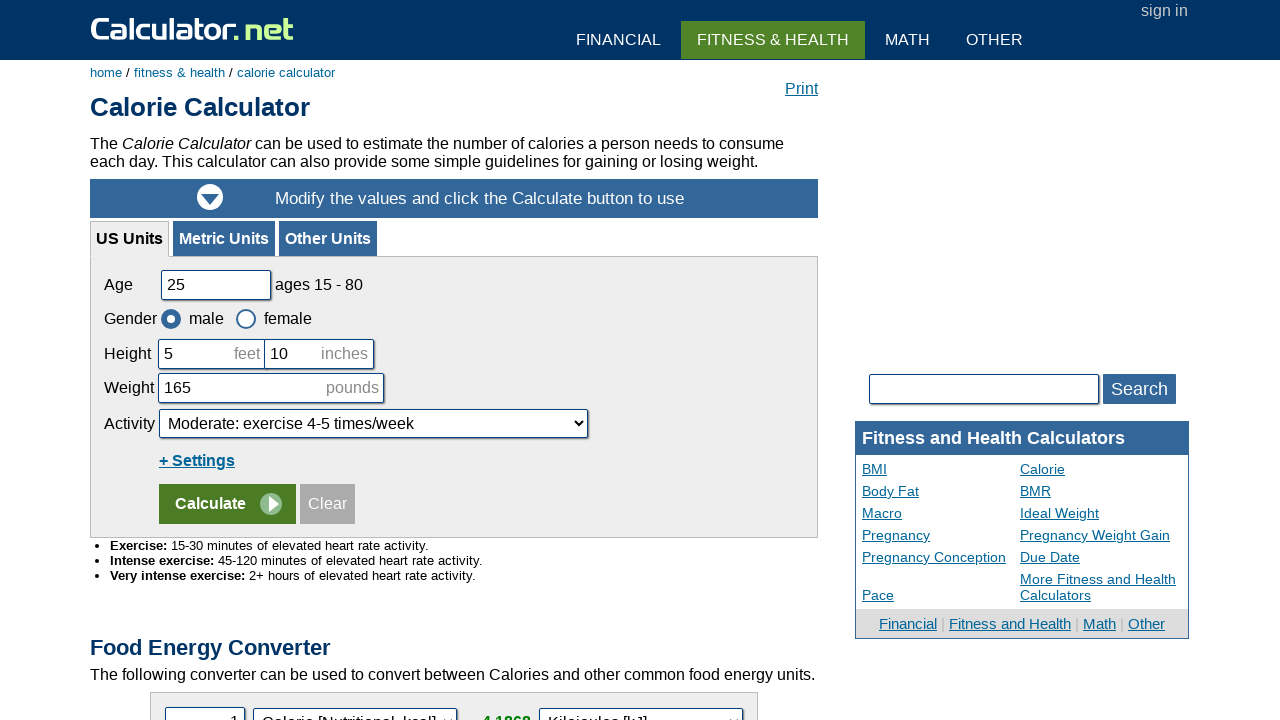

Extracted table row data: Pear, 1 (5 oz.), 82, 343
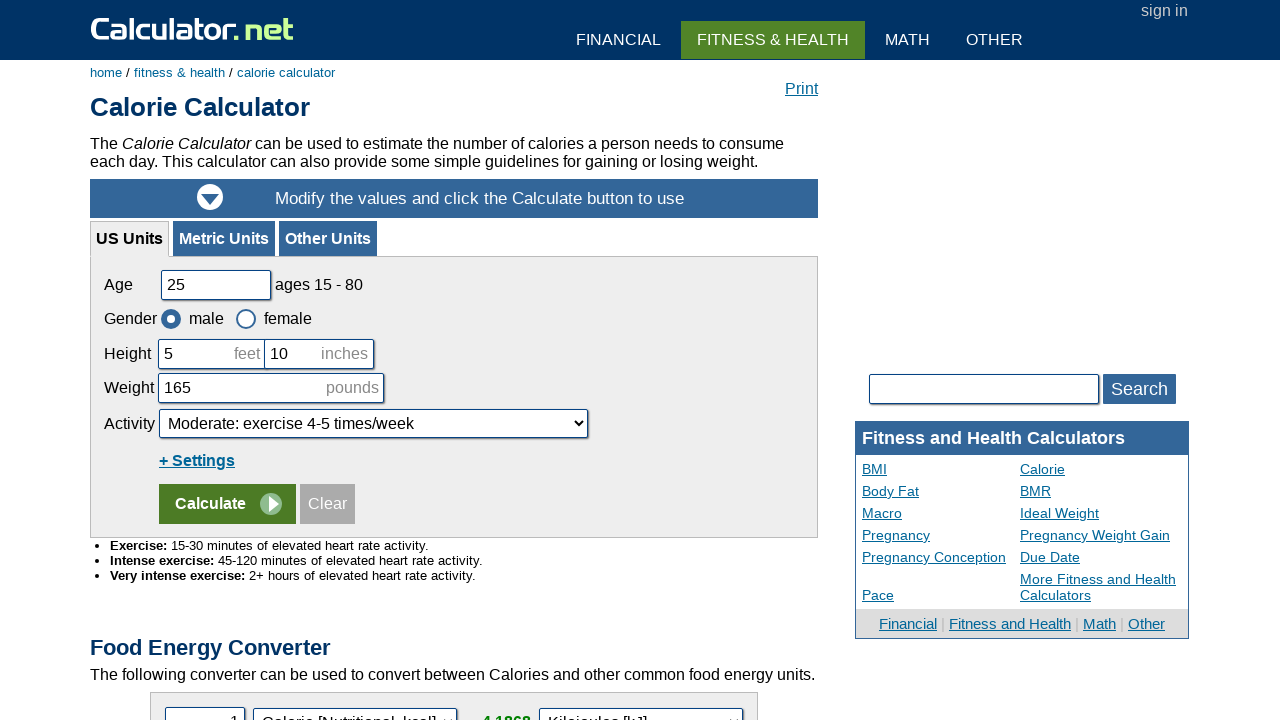

Extracted table row data: Peach, 1 (6 oz.), 67, 281
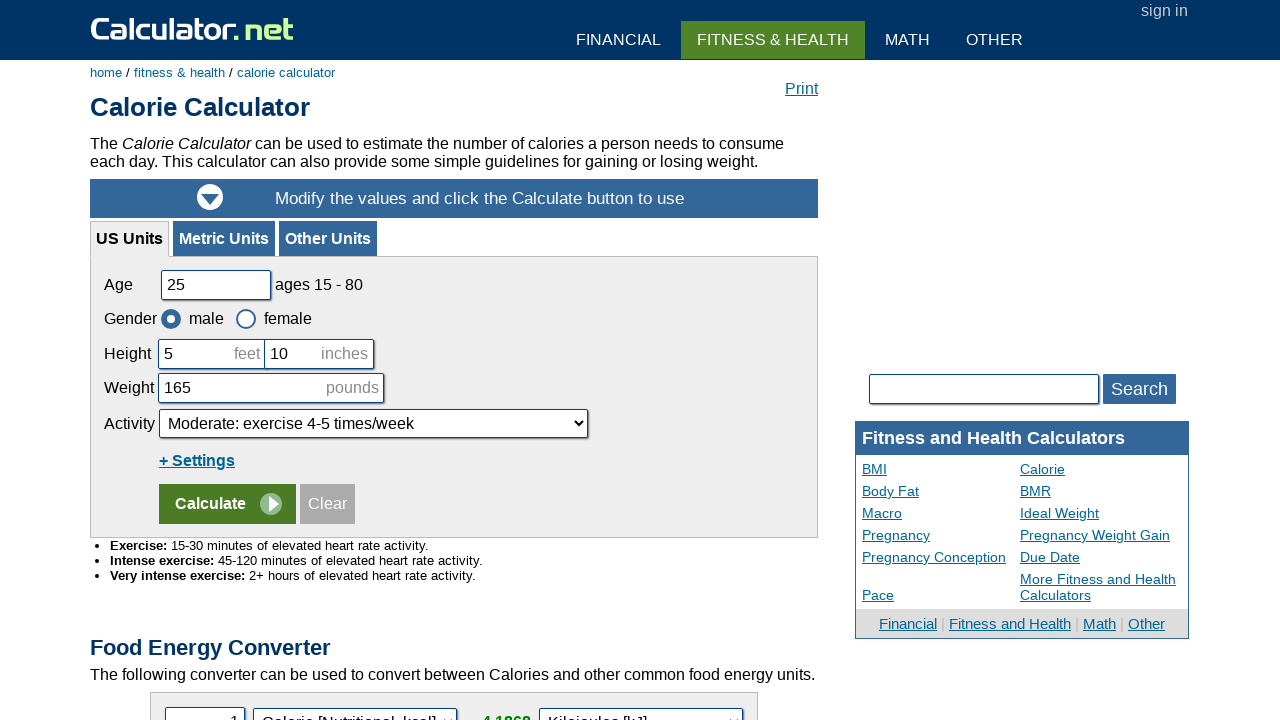

Extracted table row data: Pineapple, 1 cup, 82, 343
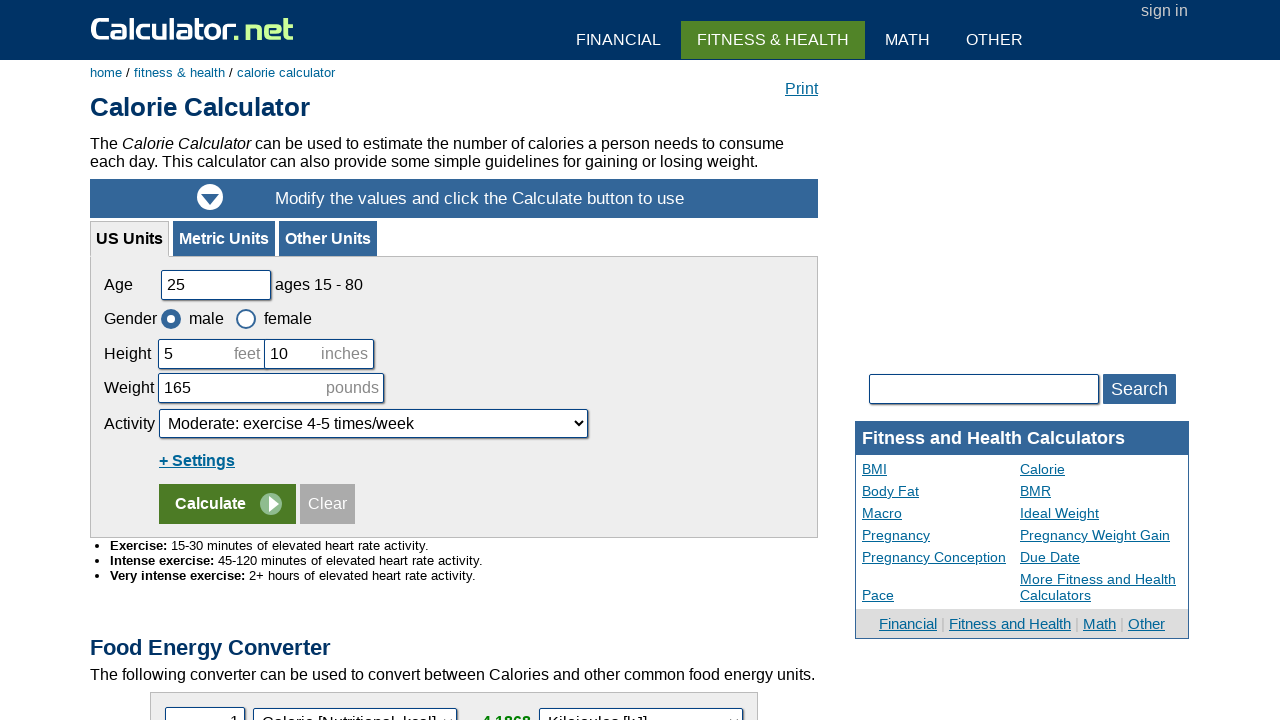

Extracted table row data: Strawberry, 1 cup, 53, 222
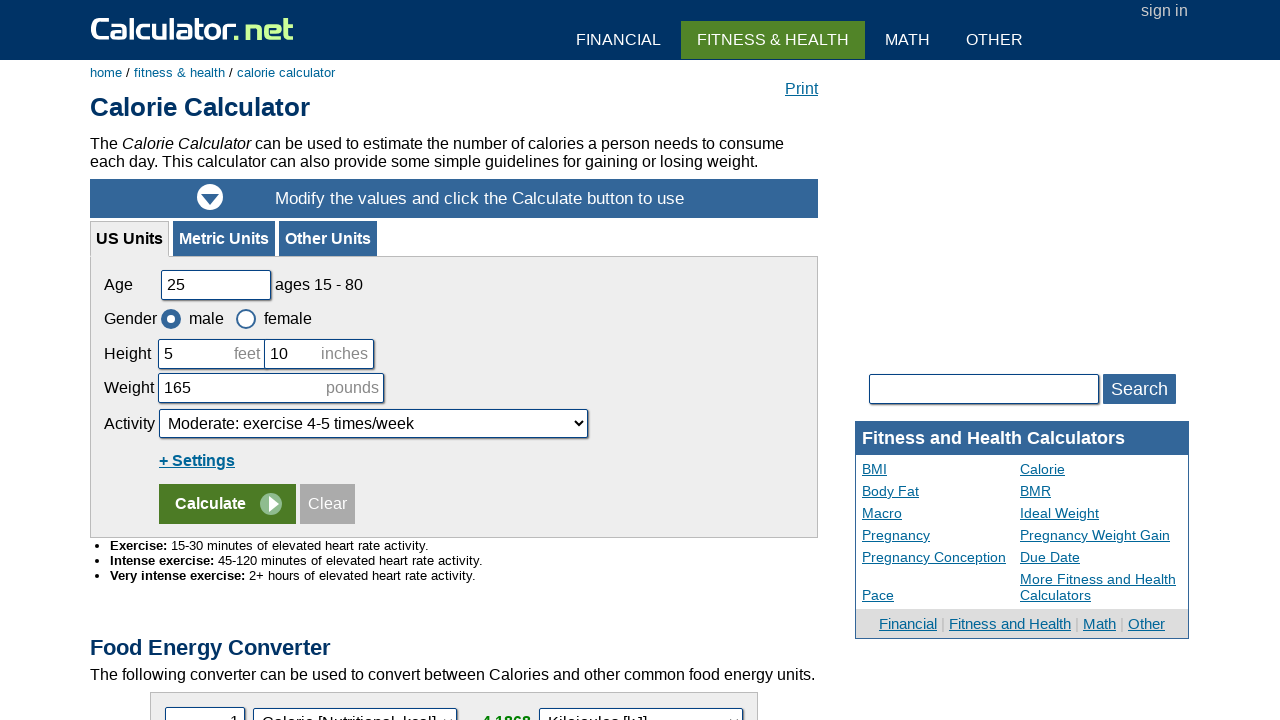

Extracted table row data: Watermelon, 1 cup, 50, 209
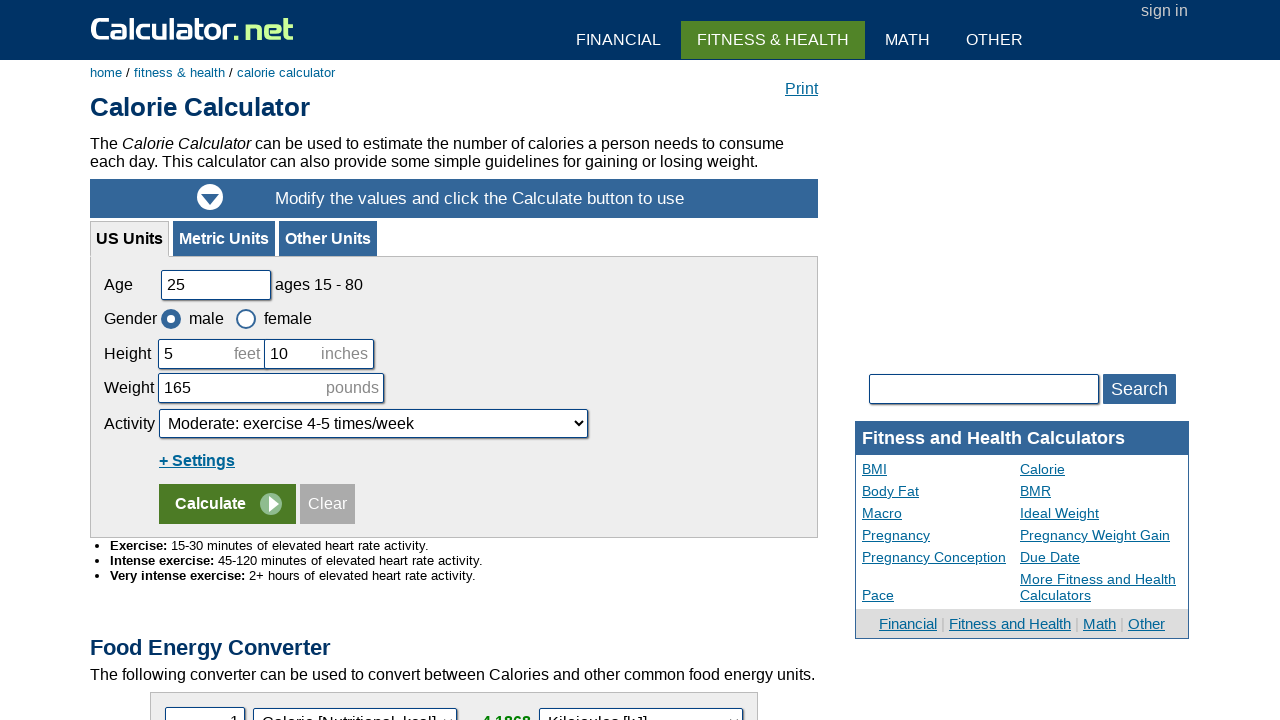

Extracted table row data: Vegetables
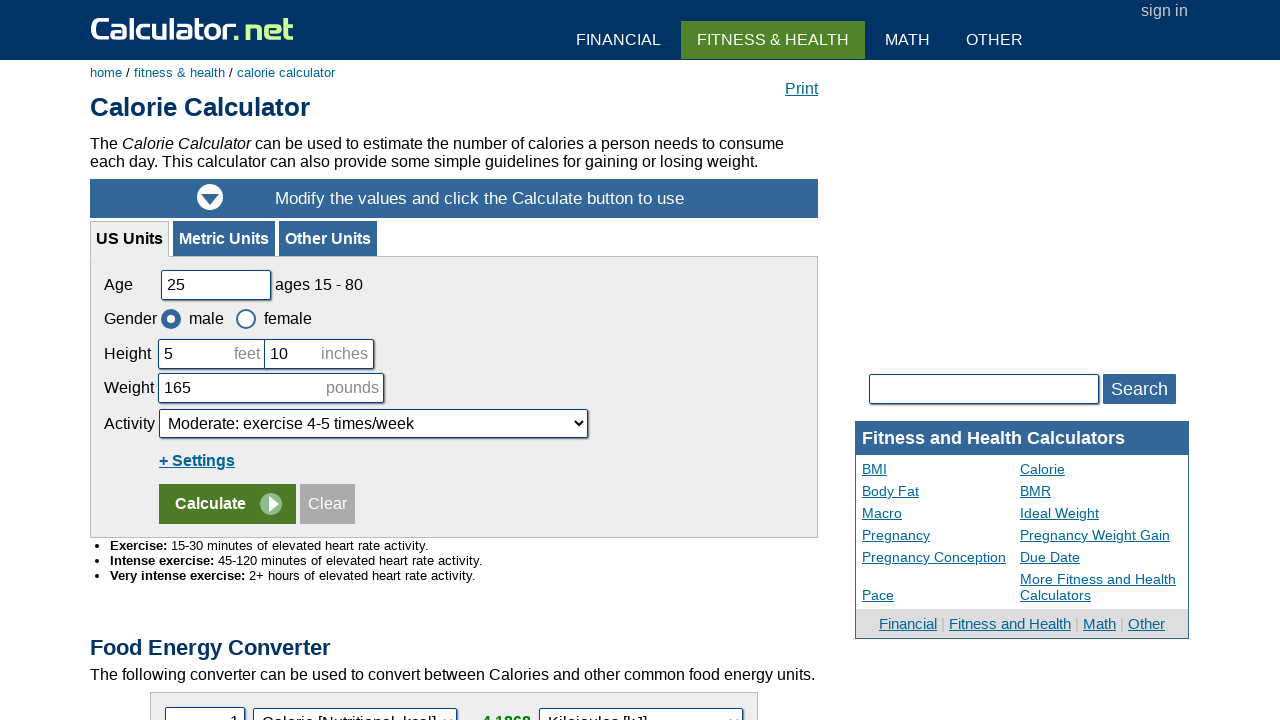

Extracted table row data: Asparagus, 1 cup, 27, 113
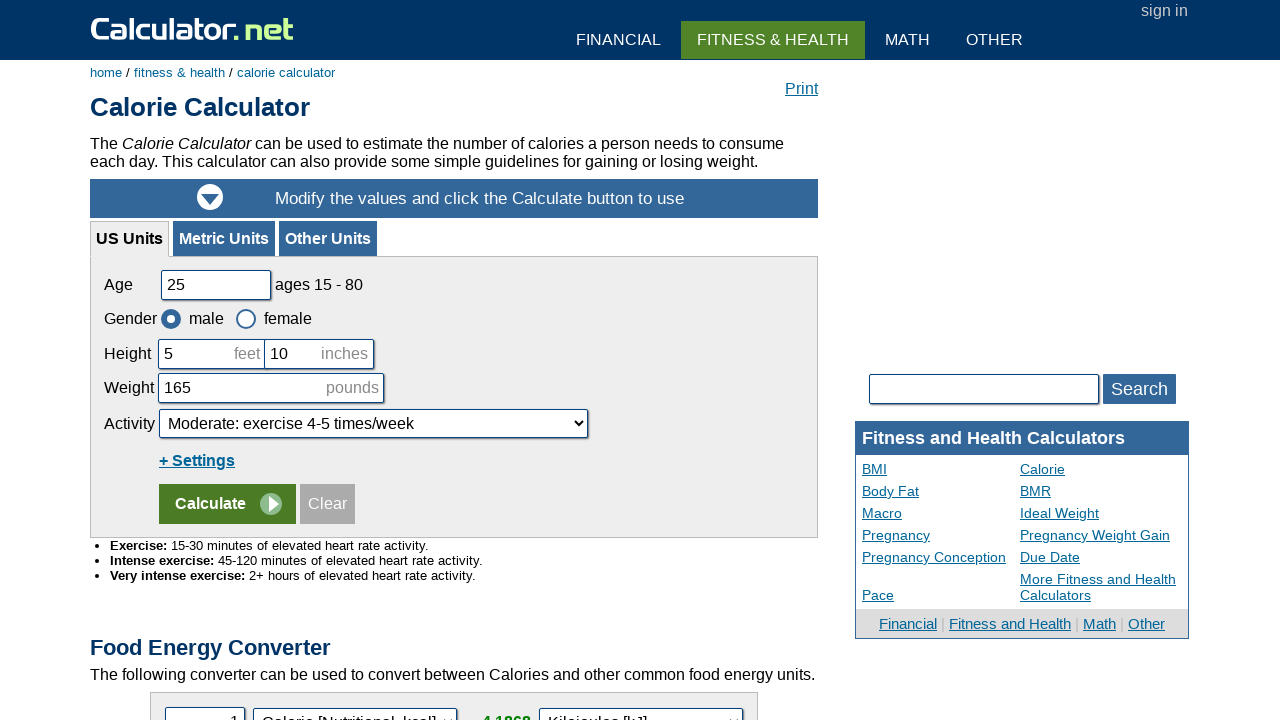

Extracted table row data: Broccoli, 1 cup, 45, 188
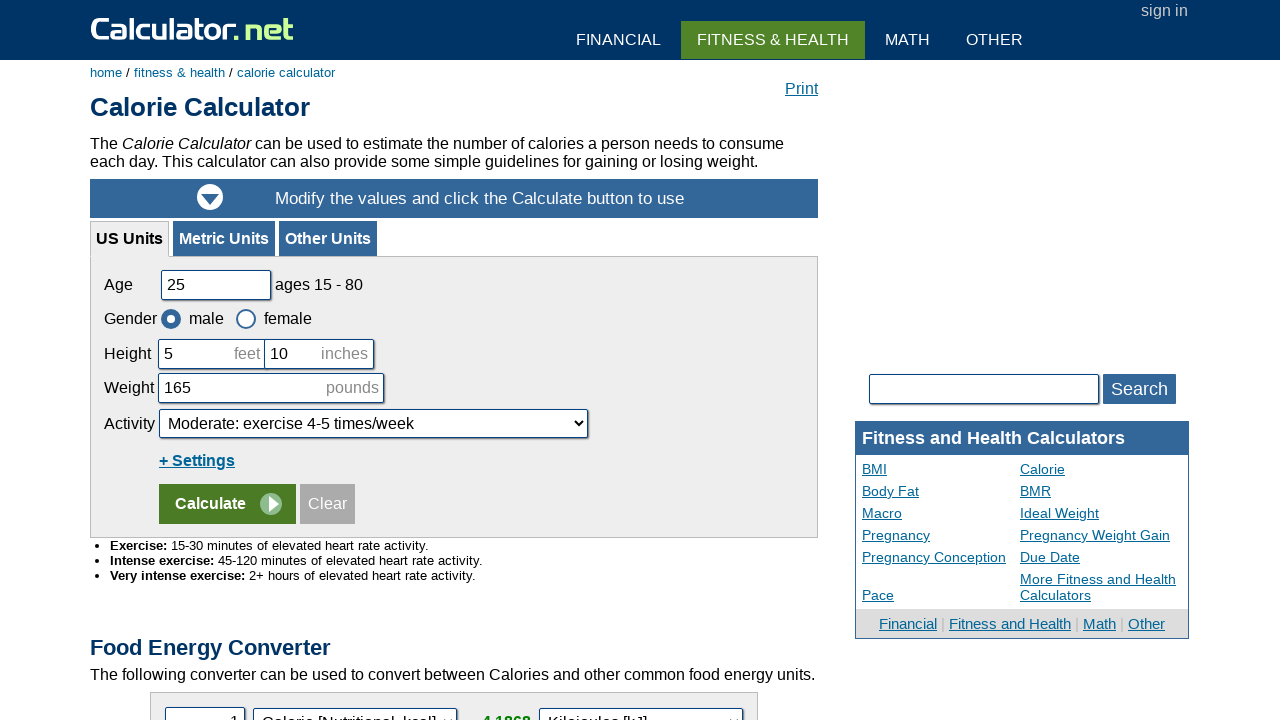

Extracted table row data: Carrots, 1 cup, 50, 209
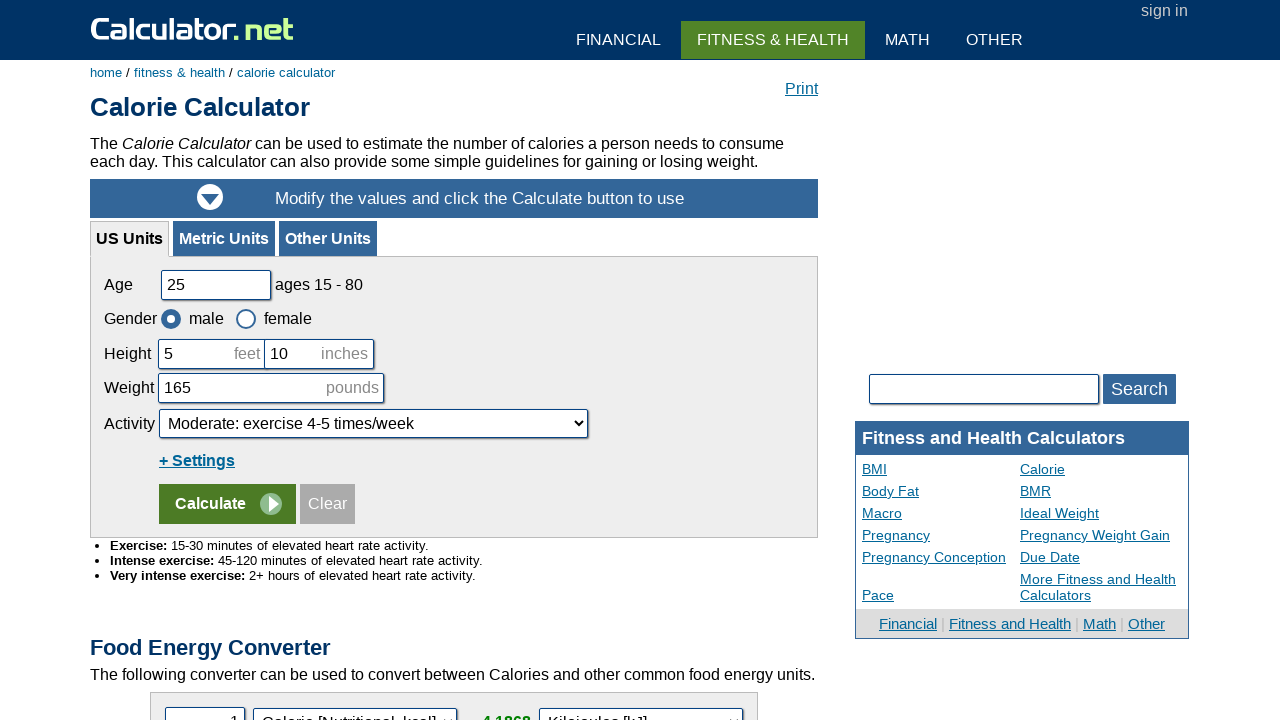

Extracted table row data: Cucumber, 4 oz., 17, 71
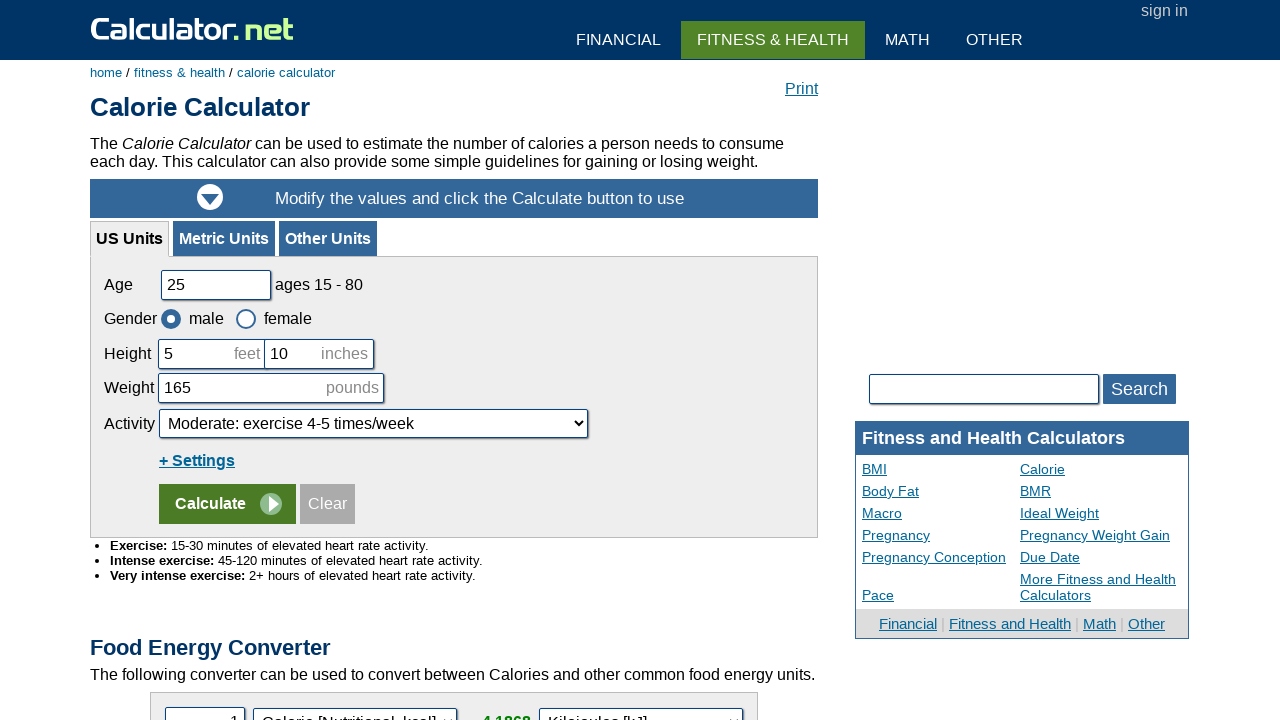

Extracted table row data: Eggplant, 1 cup, 35, 147
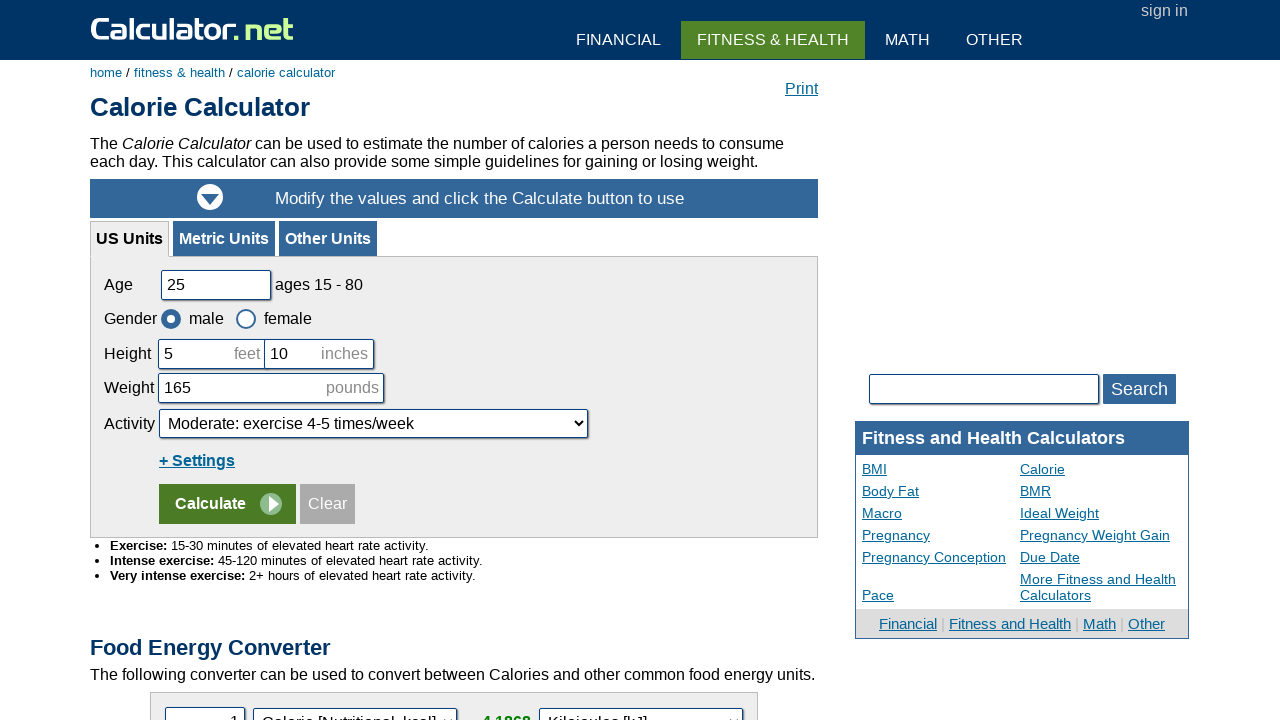

Extracted table row data: Lettuce, 1 cup, 5, 21
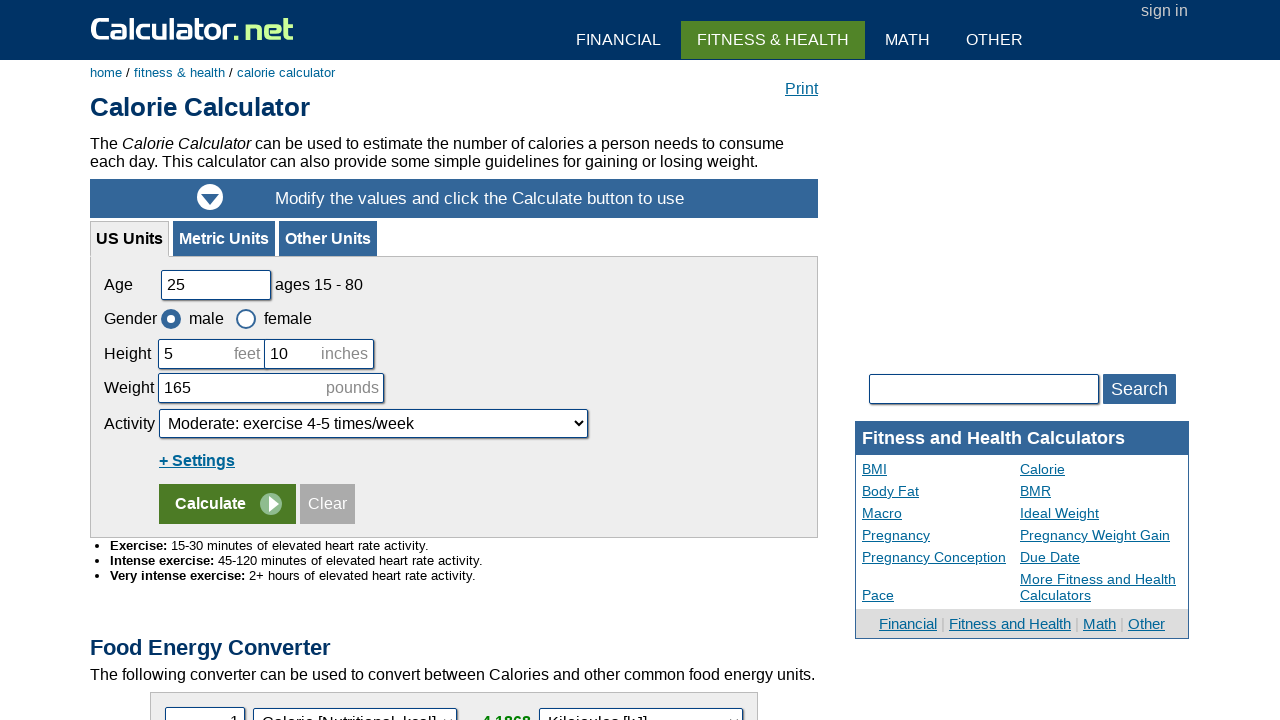

Extracted table row data: Tomato, 1 cup, 22, 92
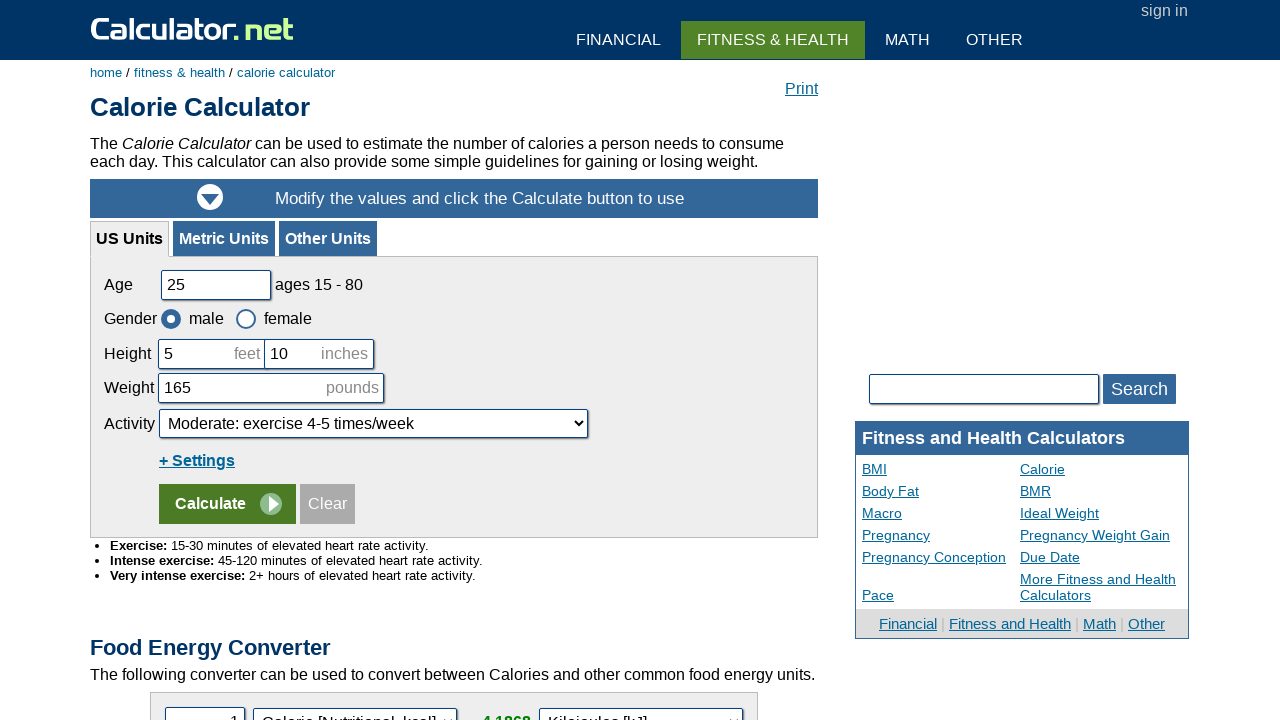

Extracted table row data: Proteins
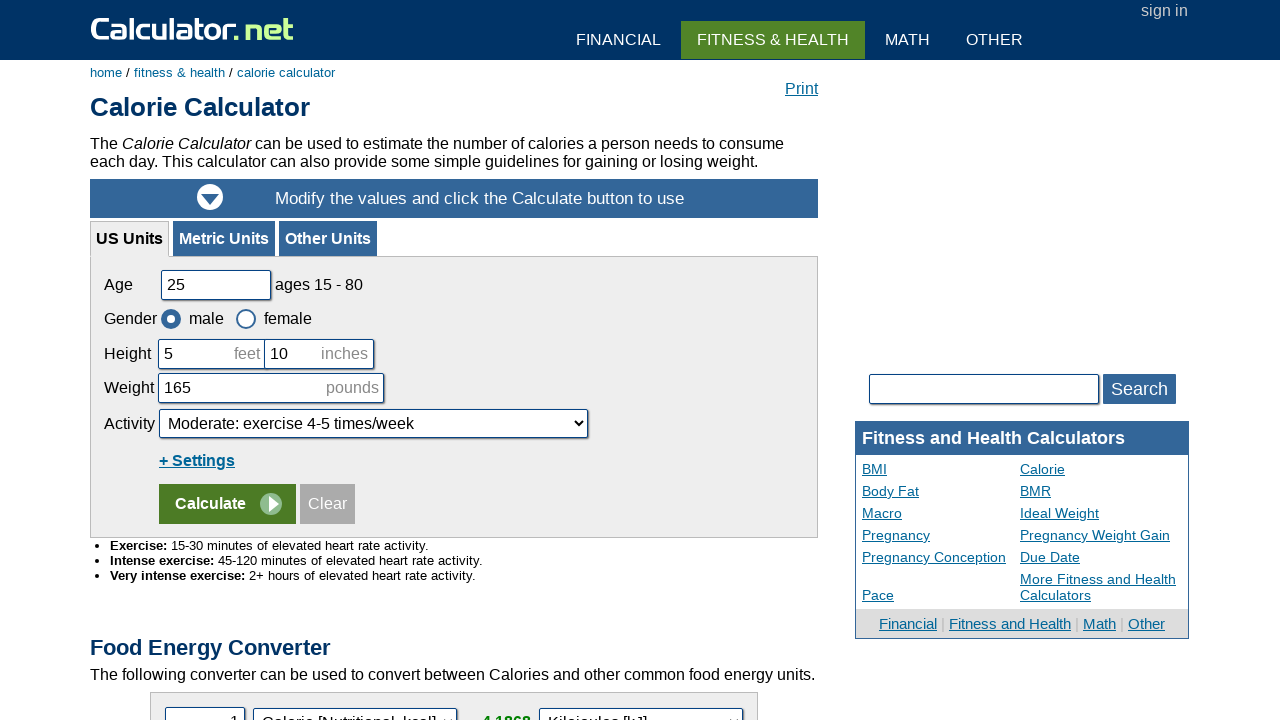

Extracted table row data: Beef, regular, cooked, 2 oz., 142, 595
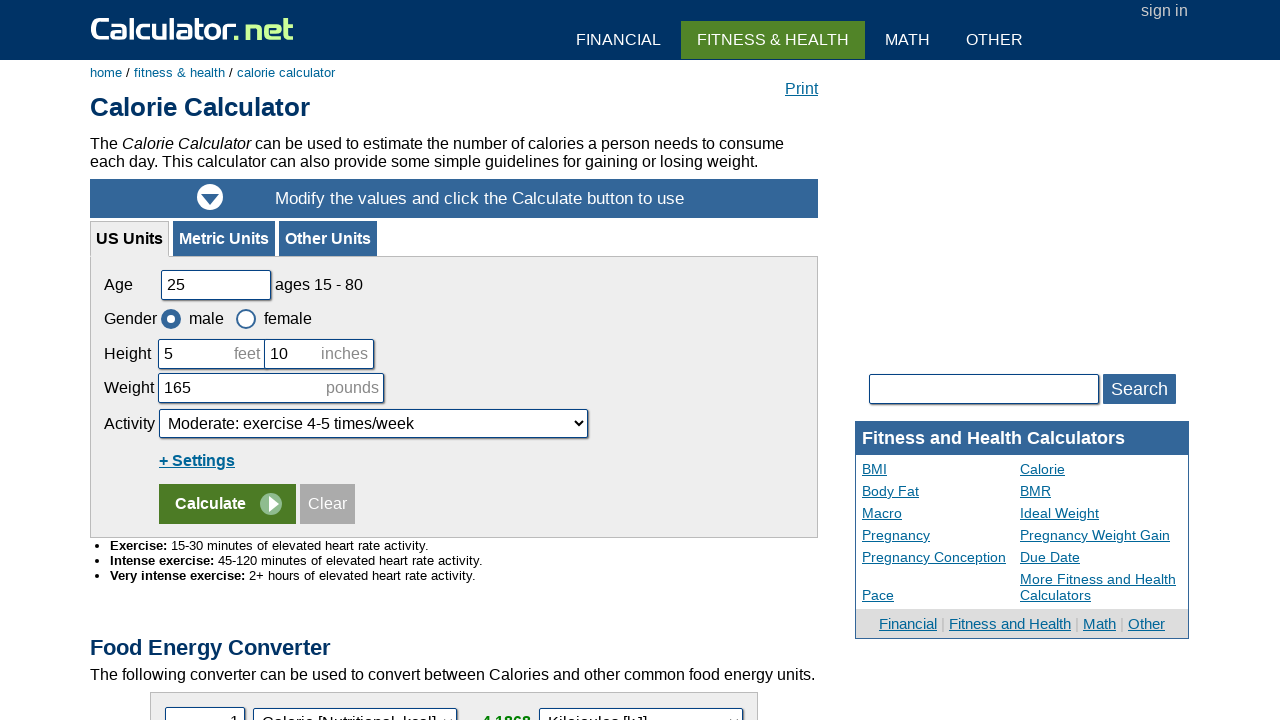

Extracted table row data: Chicken, cooked, 2 oz., 136, 569
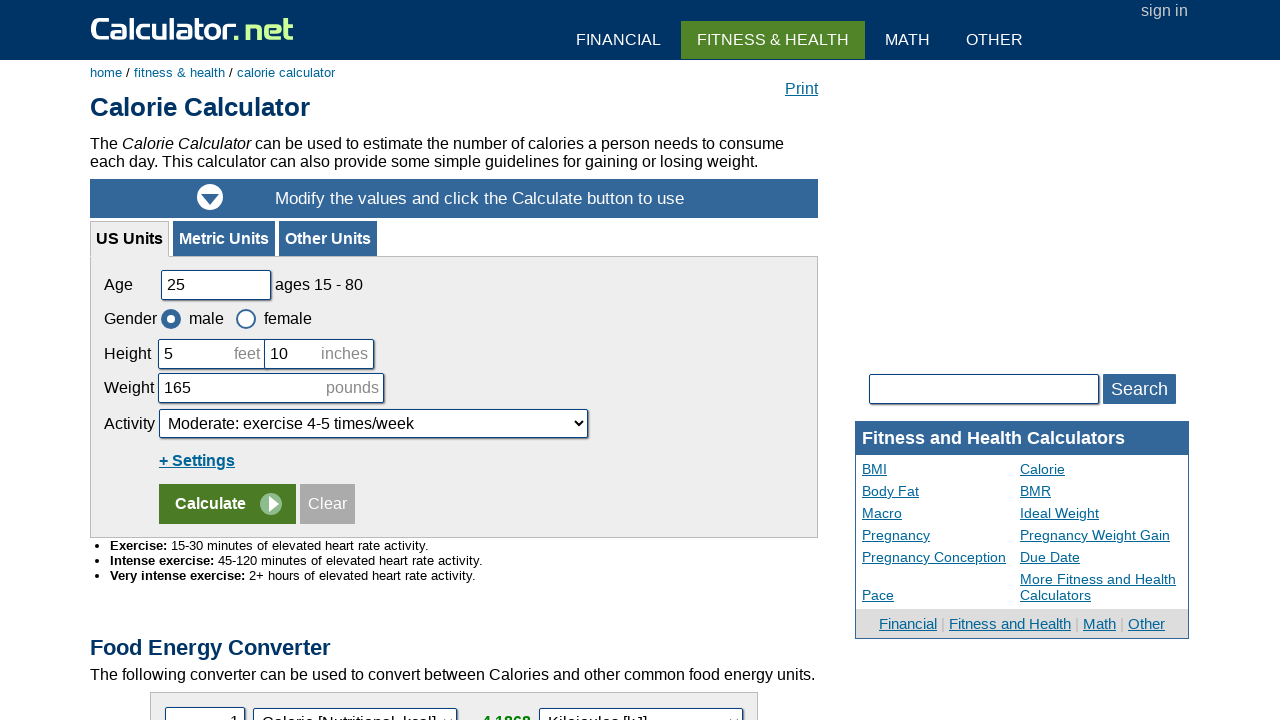

Extracted table row data: Tofu, 4 oz., 86, 360
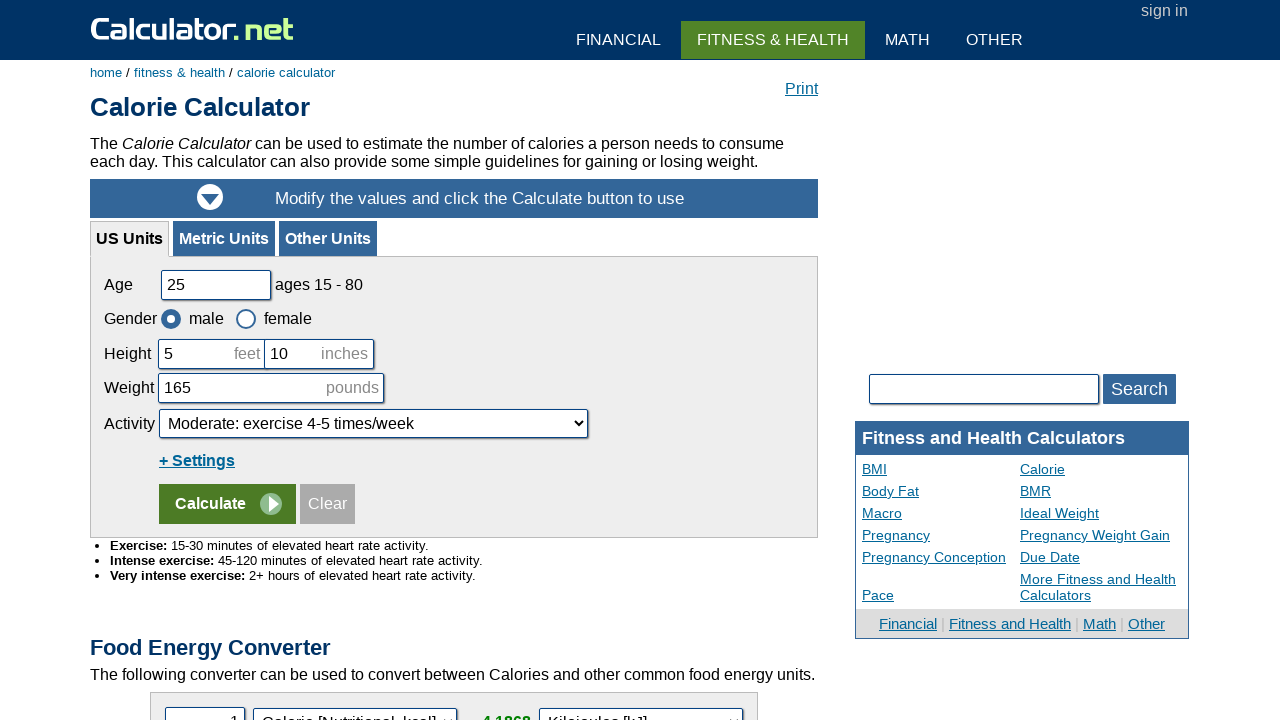

Extracted table row data: Egg, 1 large, 78, 327
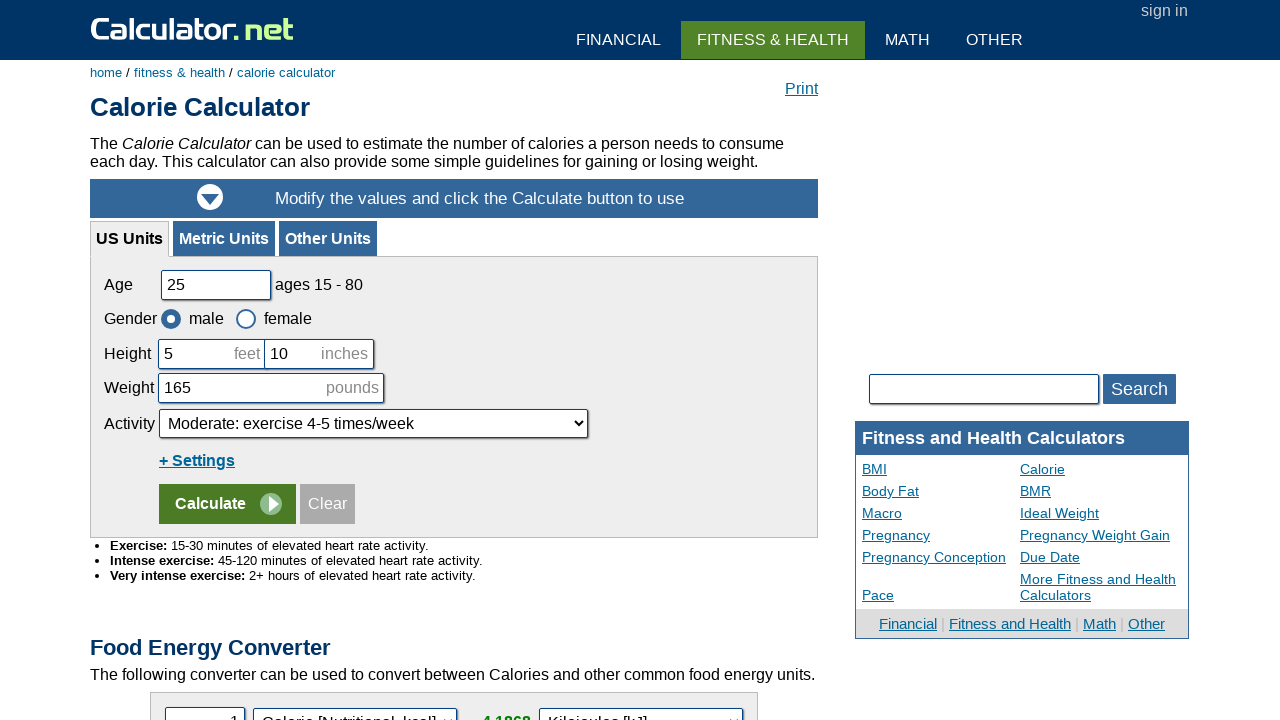

Extracted table row data: Fish, Catfish, cooked, 2 oz., 136, 569
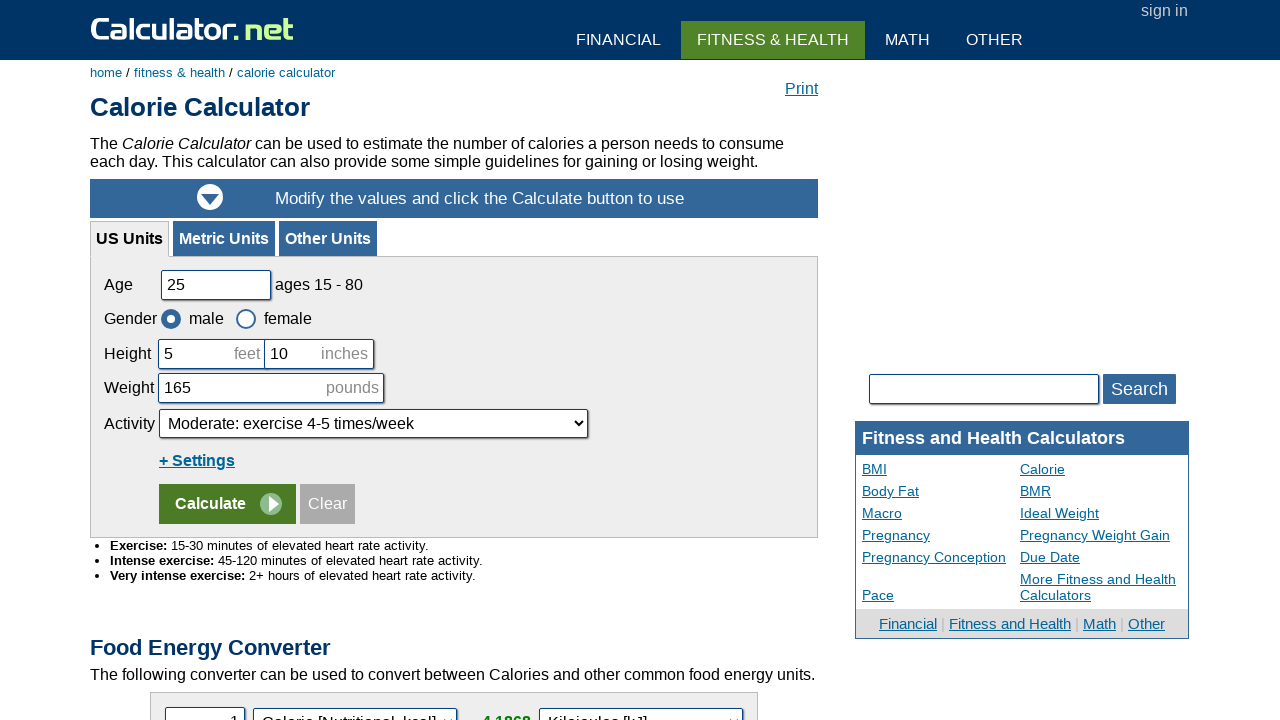

Extracted table row data: Pork, cooked, 2 oz., 137, 574
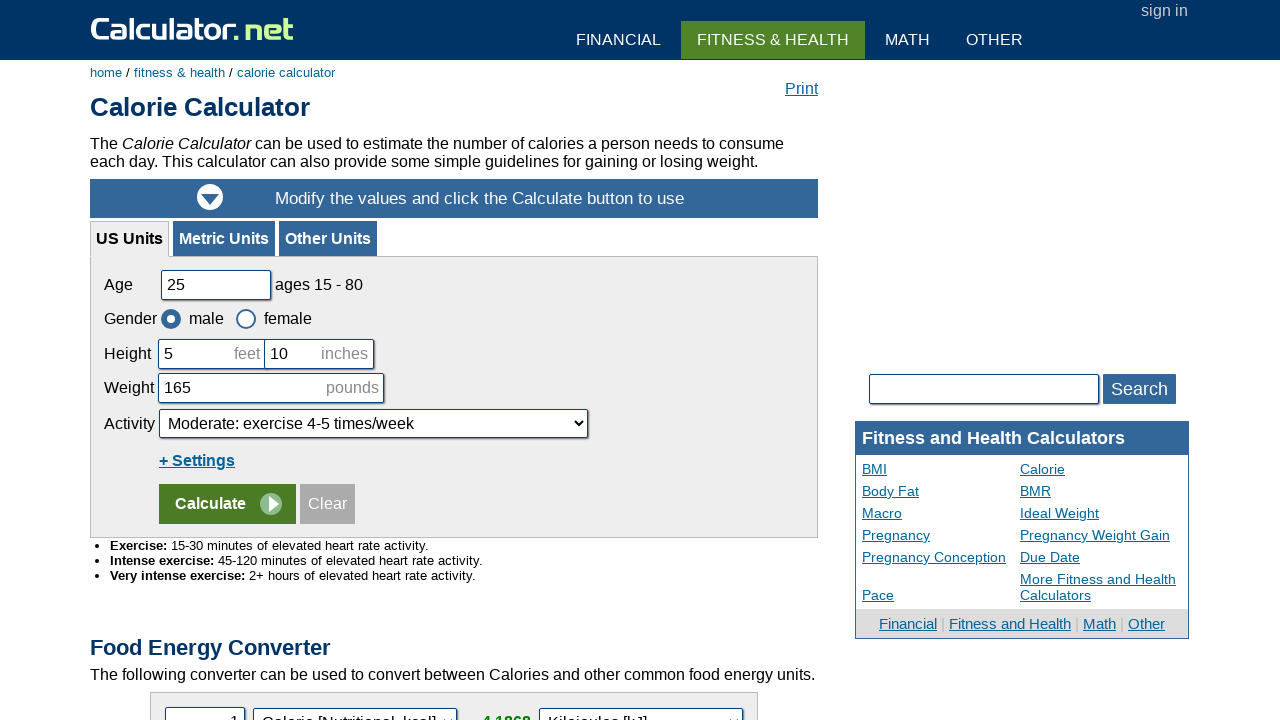

Extracted table row data: Shrimp, cooked, 2 oz., 56, 234
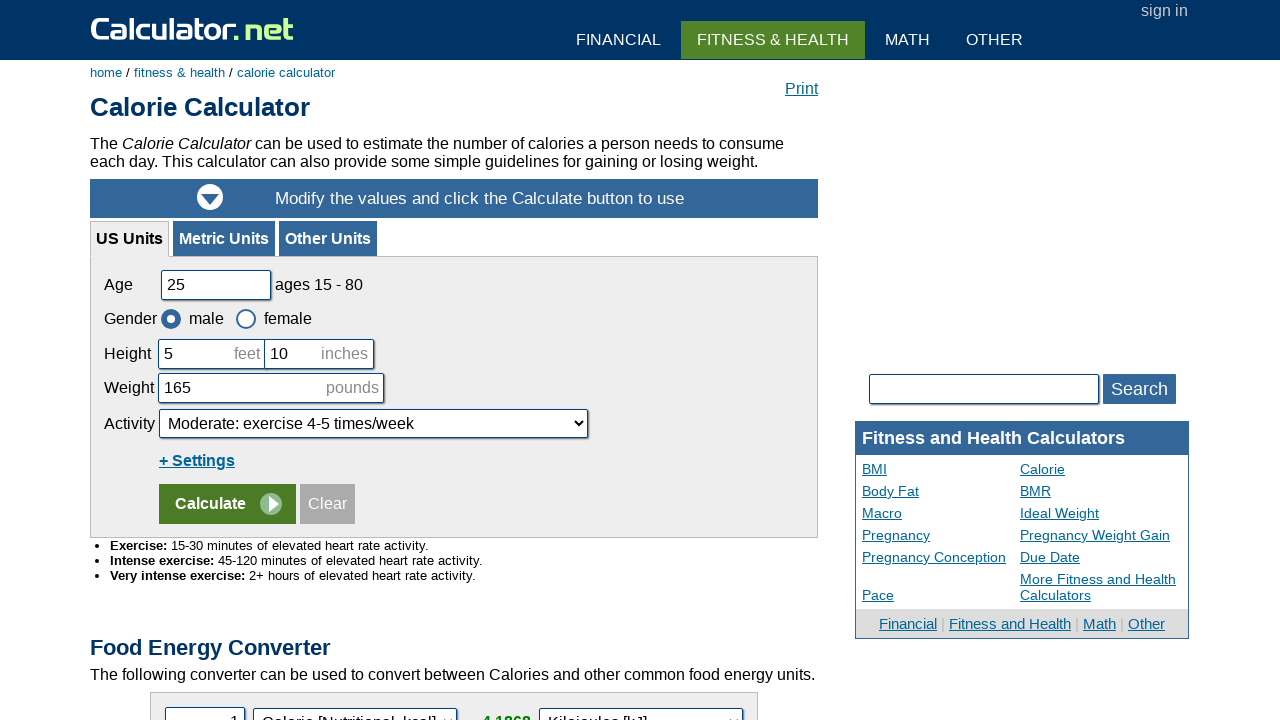

Extracted table row data: Common Meals/Snacks
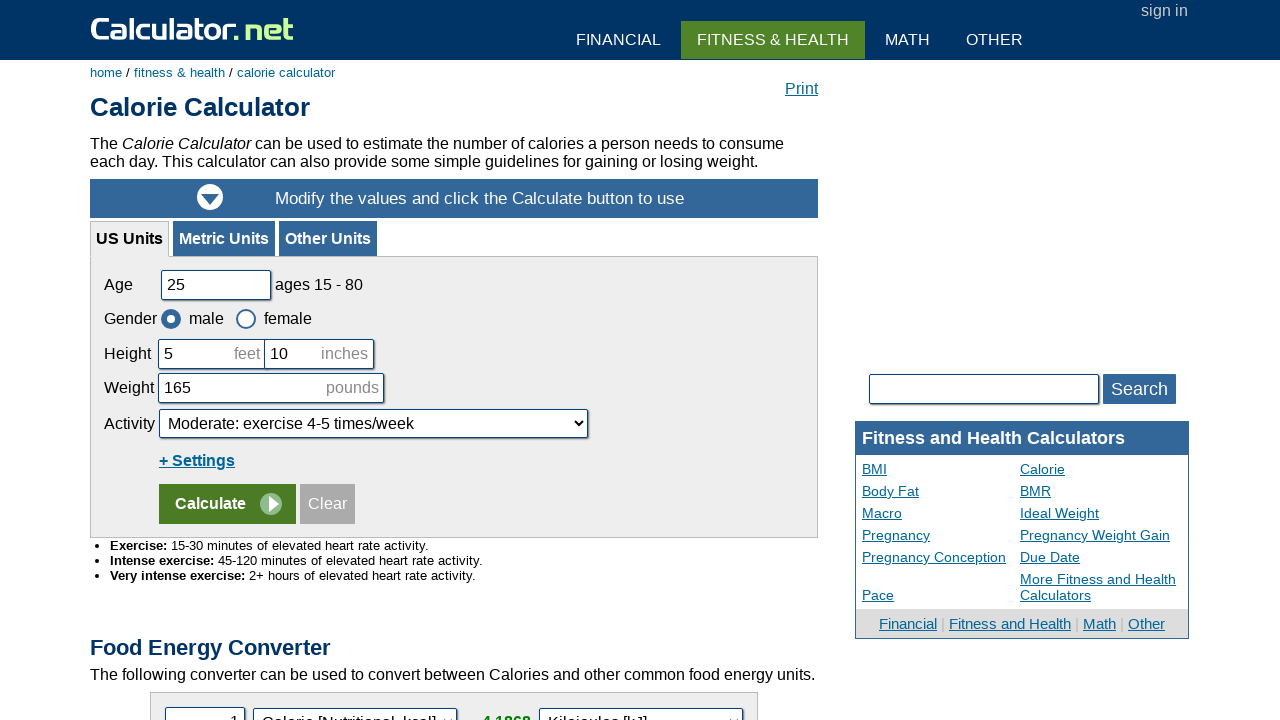

Extracted table row data: Bread, white, 1 slice (1 oz.), 75, 314
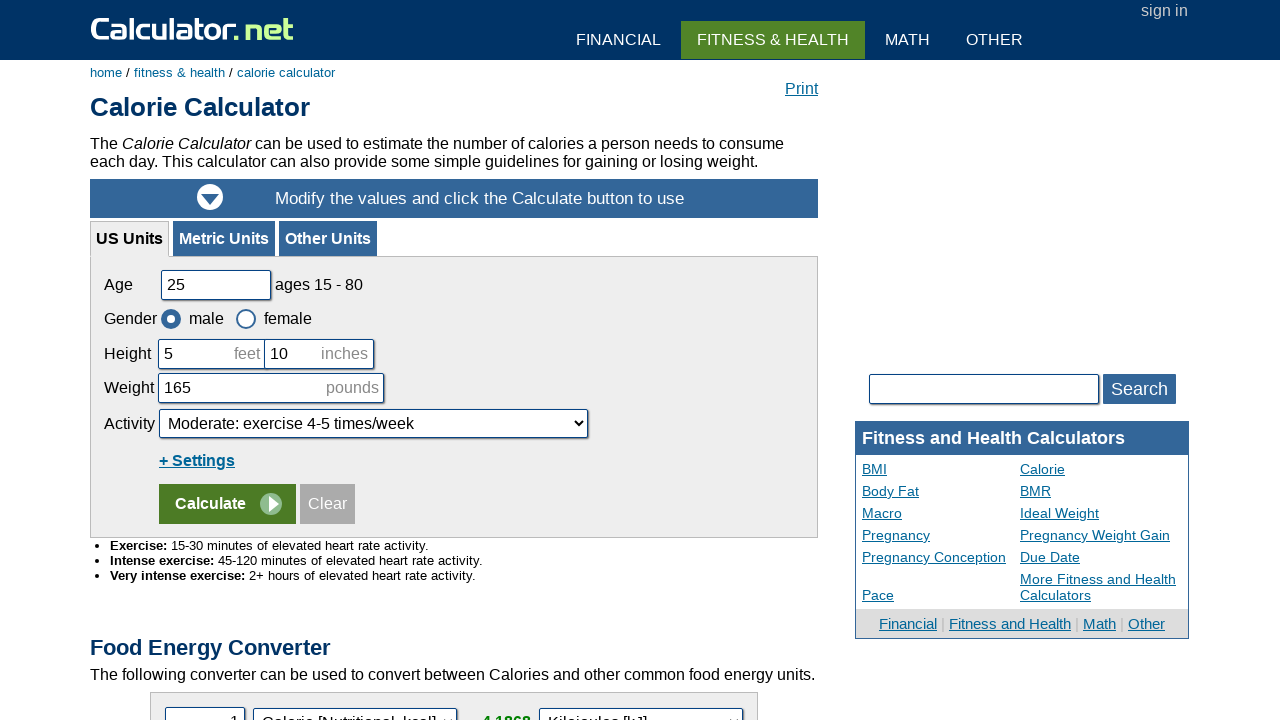

Extracted table row data: Butter, 1 tablespoon, 102, 427
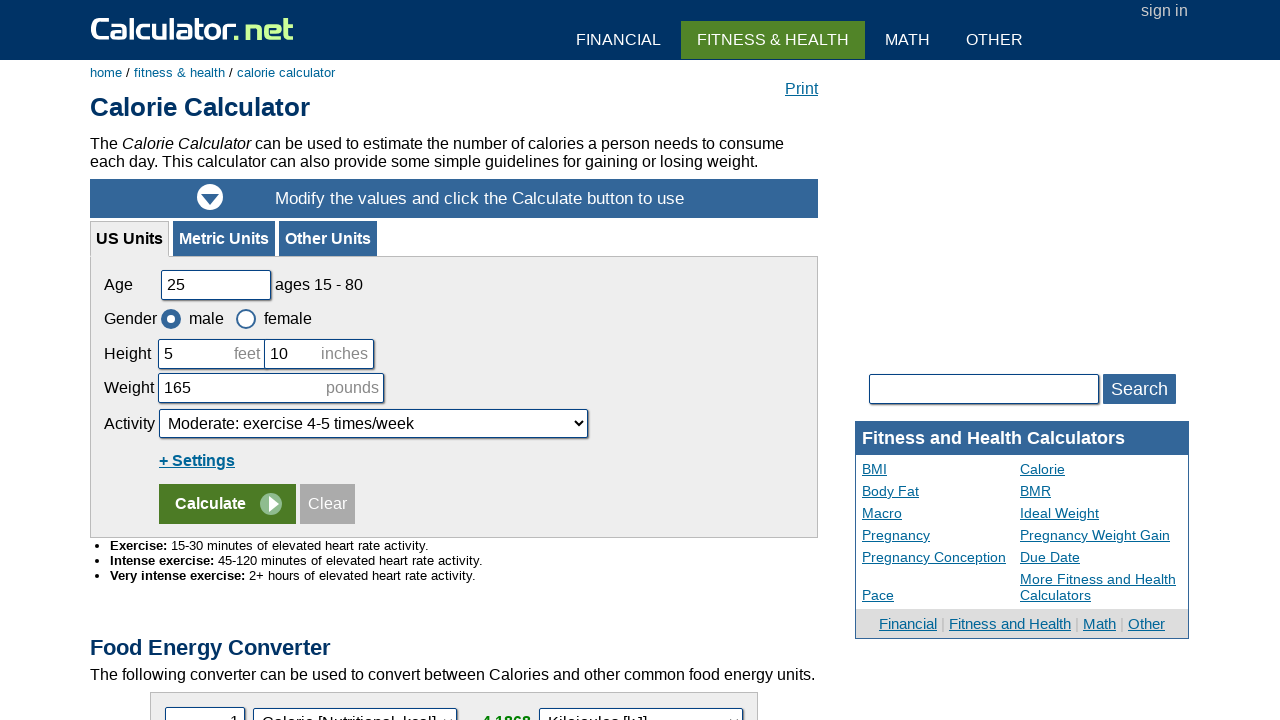

Extracted table row data: Caesar salad, 3 cups, 481, 2014
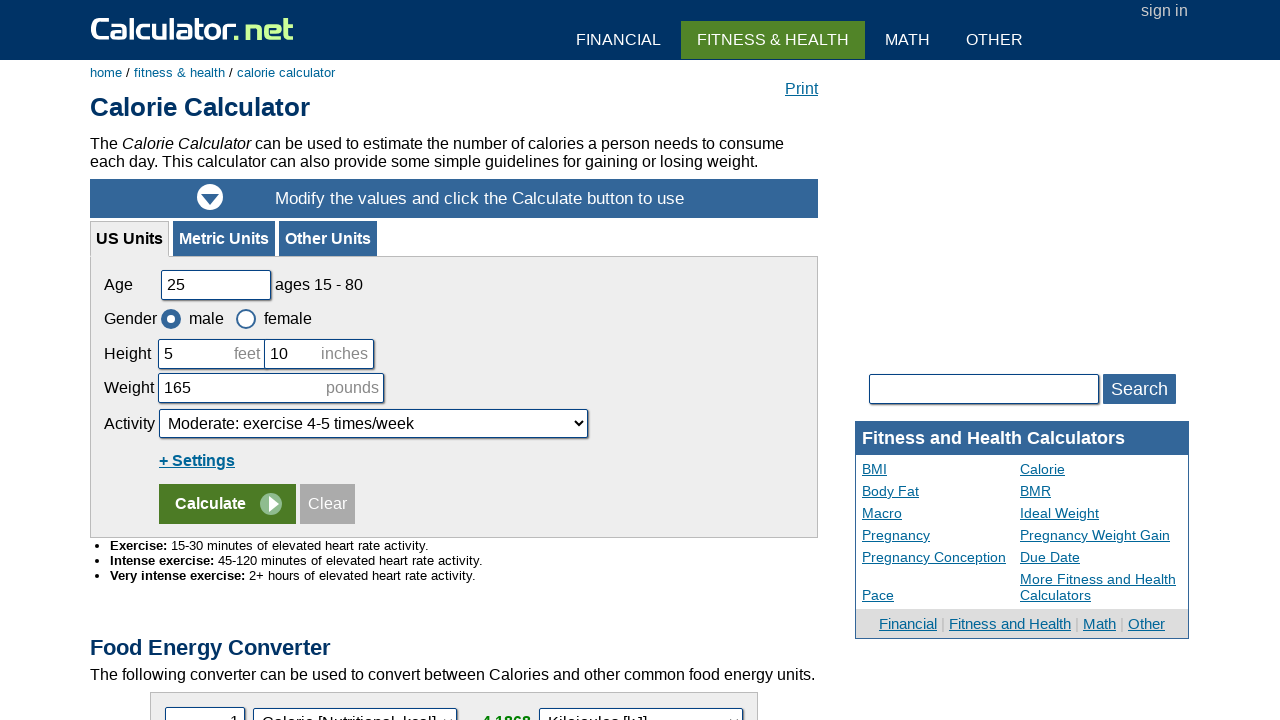

Extracted table row data: Cheeseburger, 1 sandwich, 285, 1193
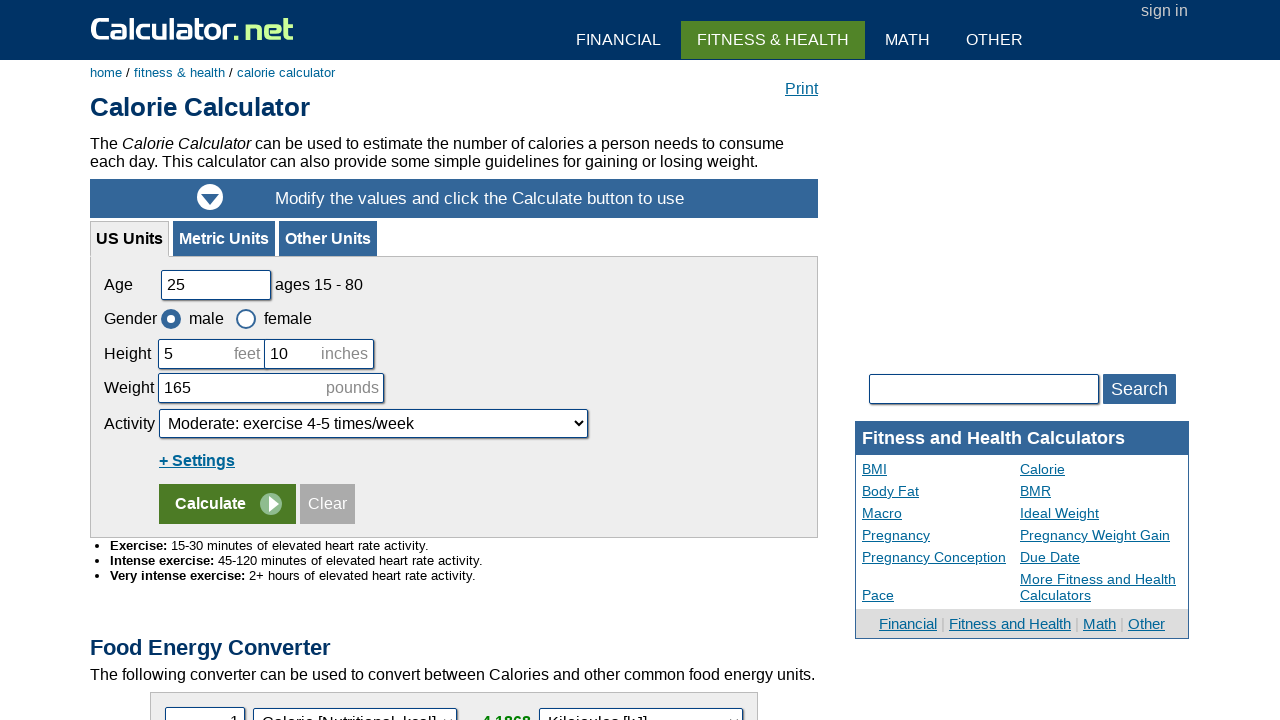

Extracted table row data: Hamburger, 1 sandwich, 250, 1047
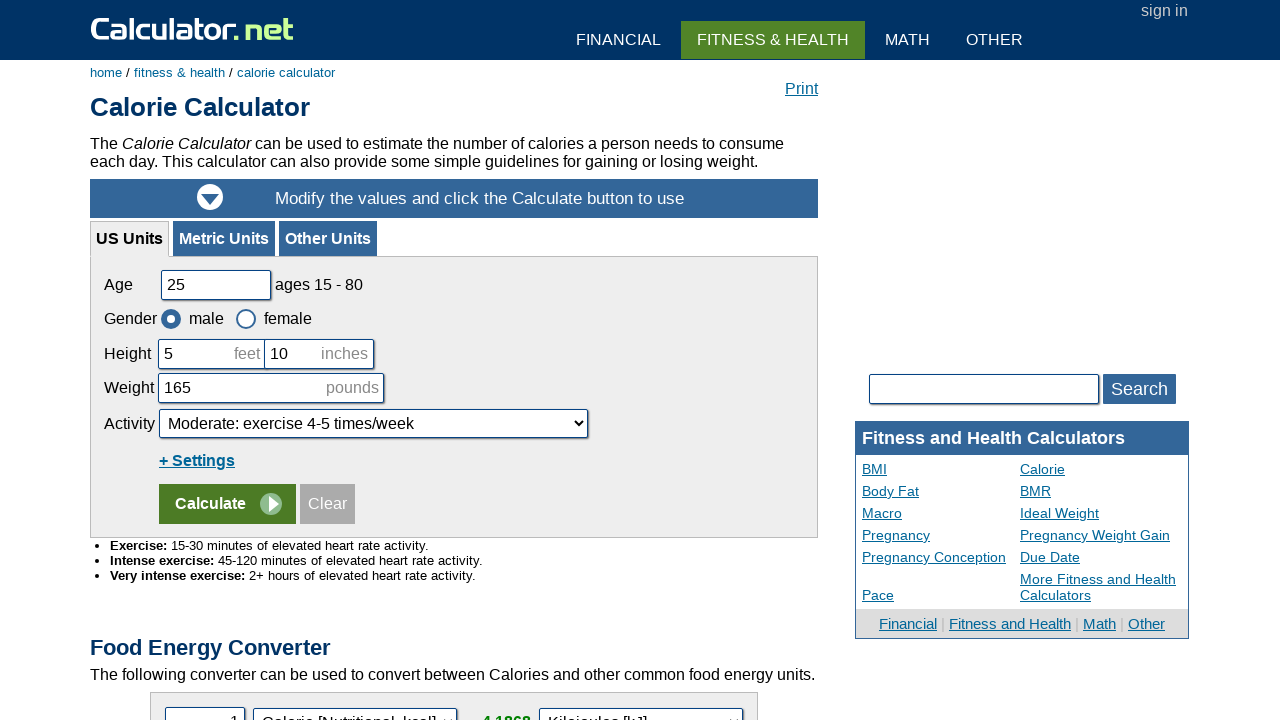

Extracted table row data: Dark Chocolate, 1 oz., 155, 649
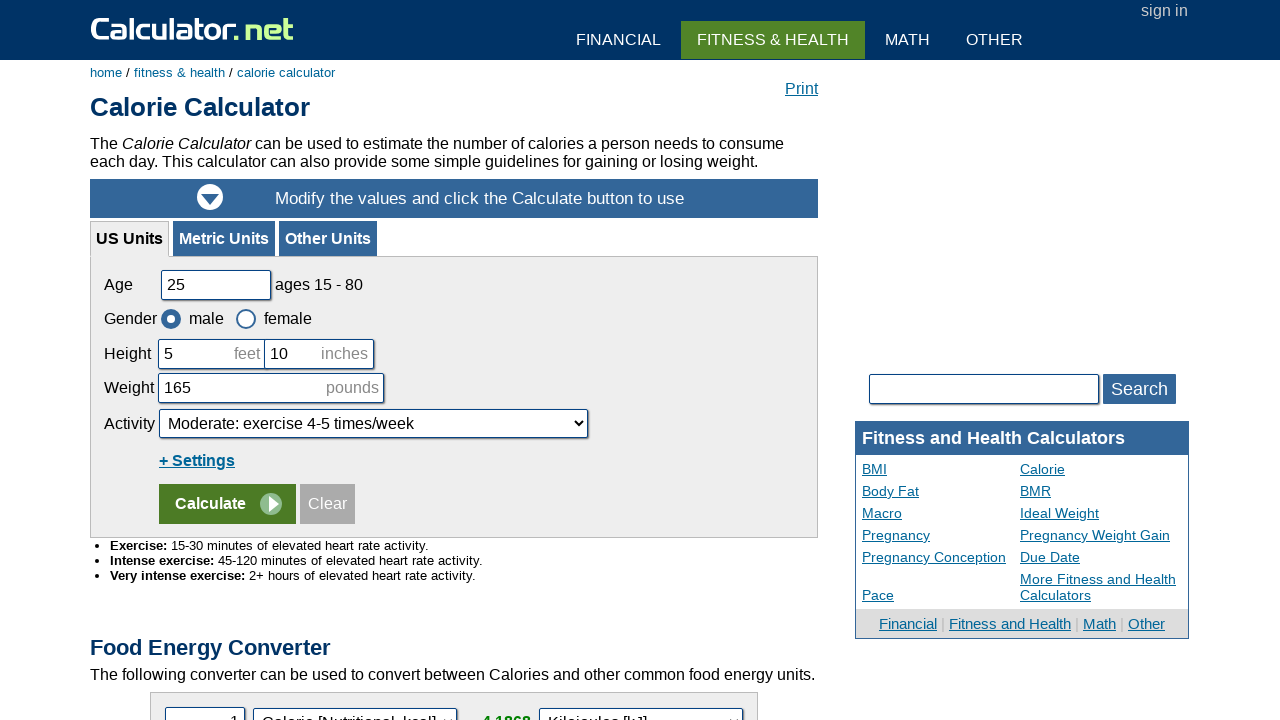

Extracted table row data: Corn, 1 cup, 132, 553
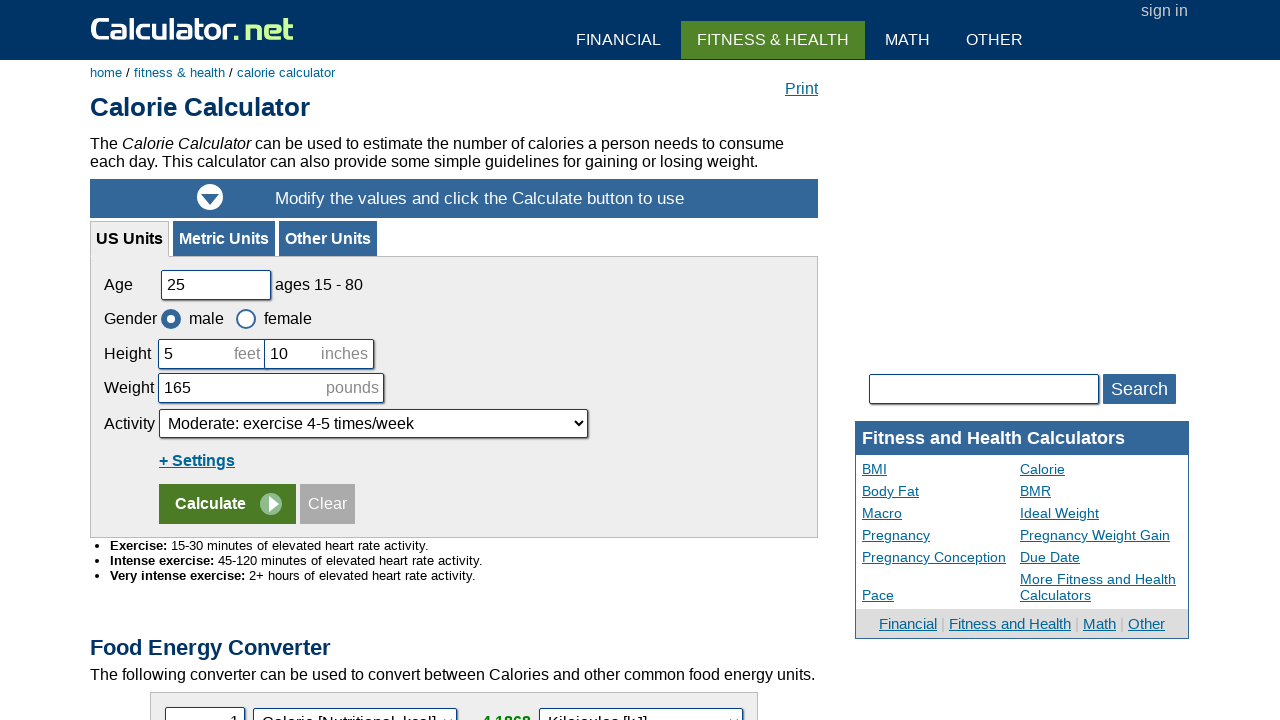

Extracted table row data: Pizza, 1 slice (14"), 285, 1193
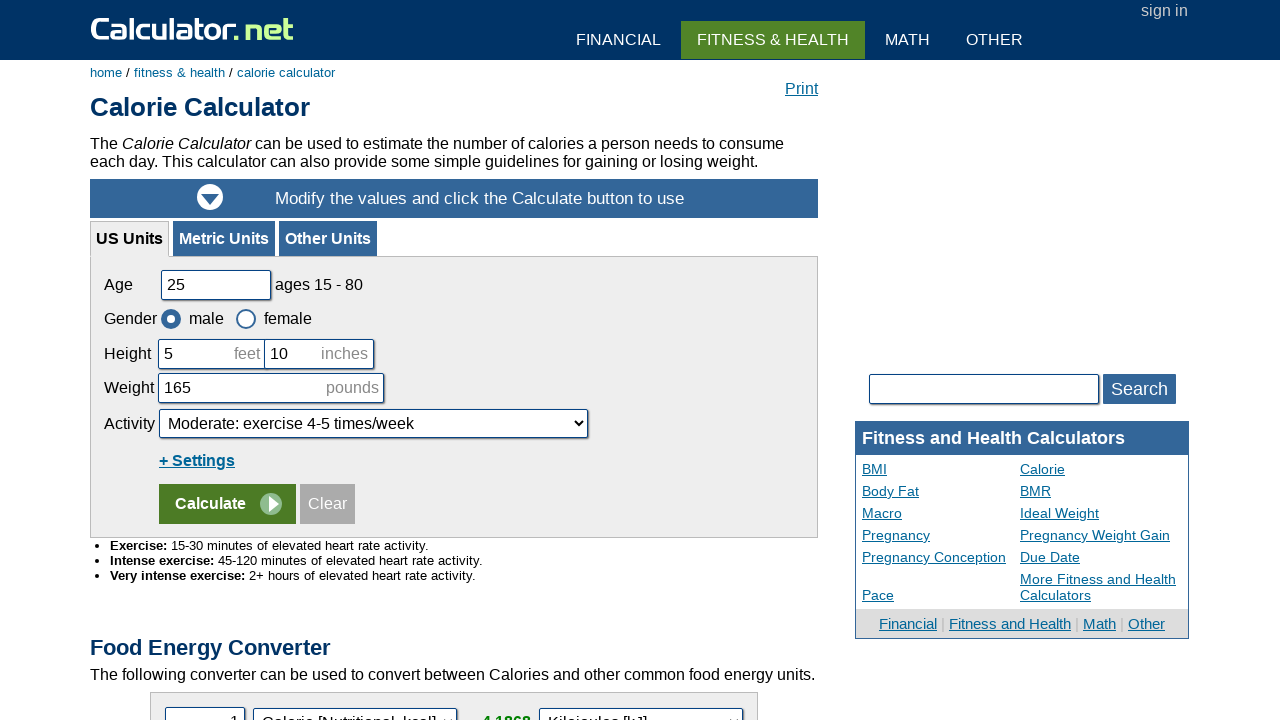

Extracted table row data: Potato, 6 oz., 130, 544
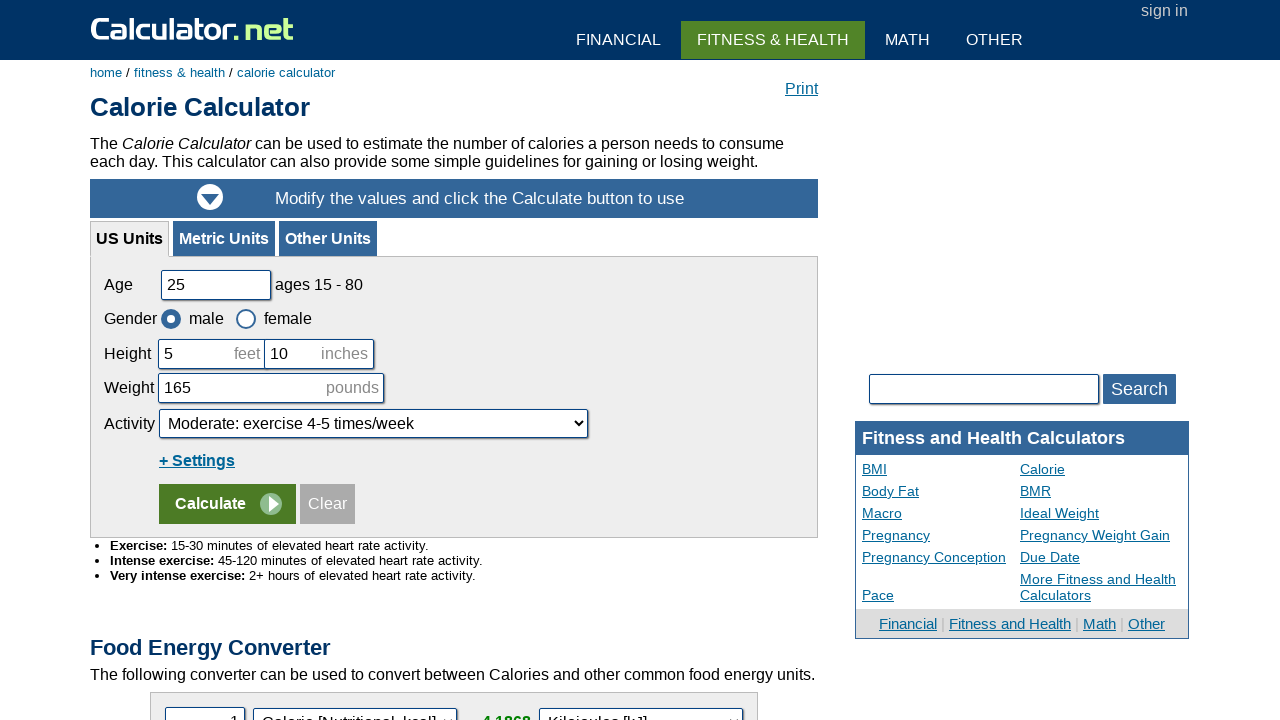

Extracted table row data: Rice, 1 cup cooked, 206, 862
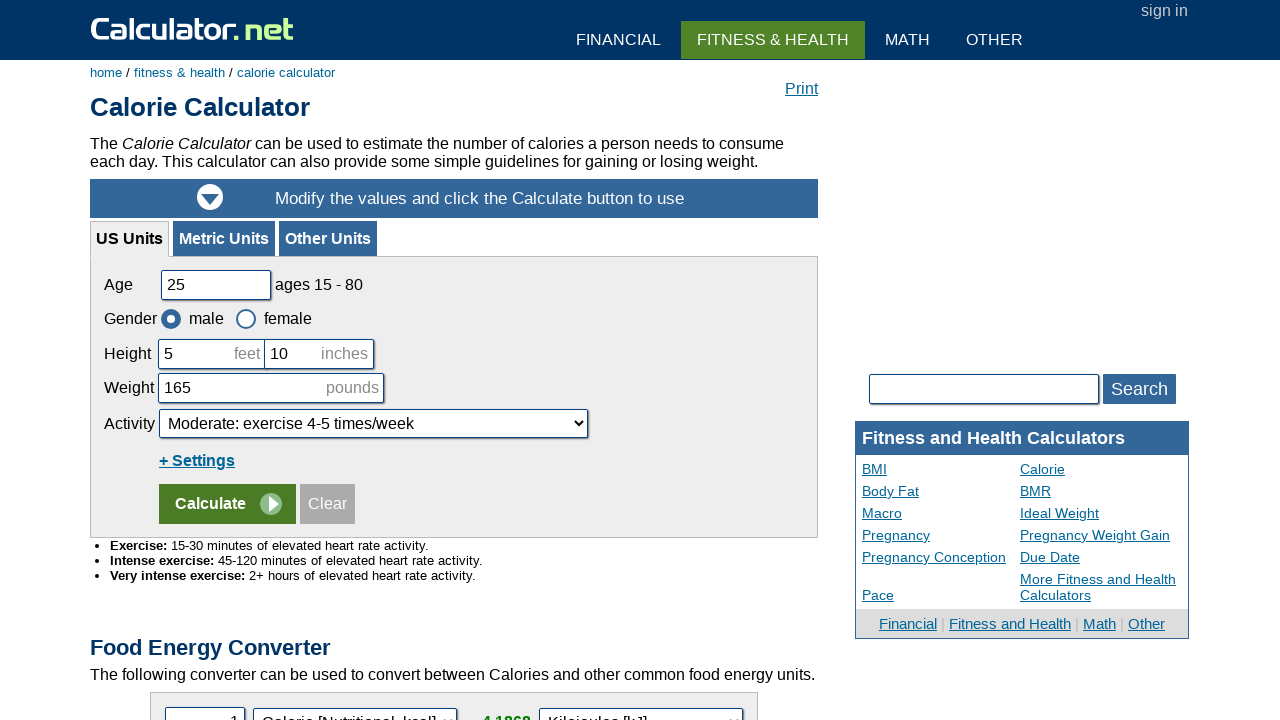

Extracted table row data: Sandwich, 1 (6" Subway Turkey Sandwich), 200, 837
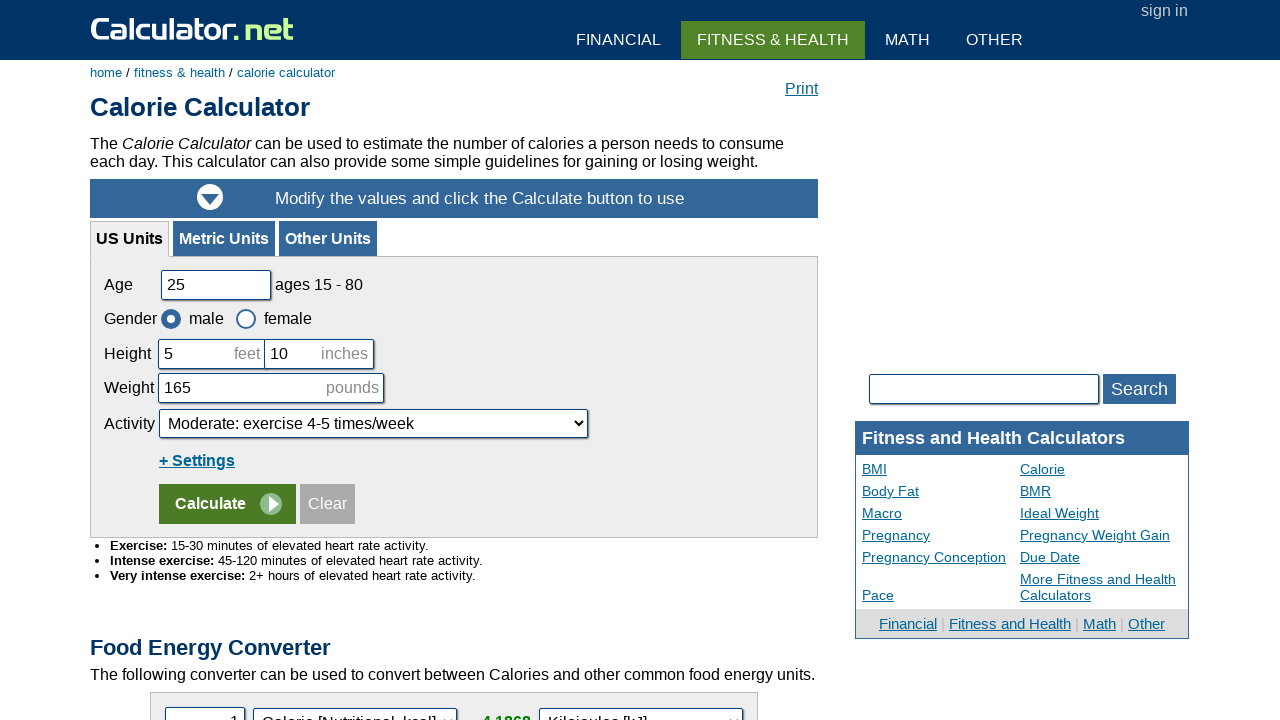

Extracted table row data: Beverages/Dairy
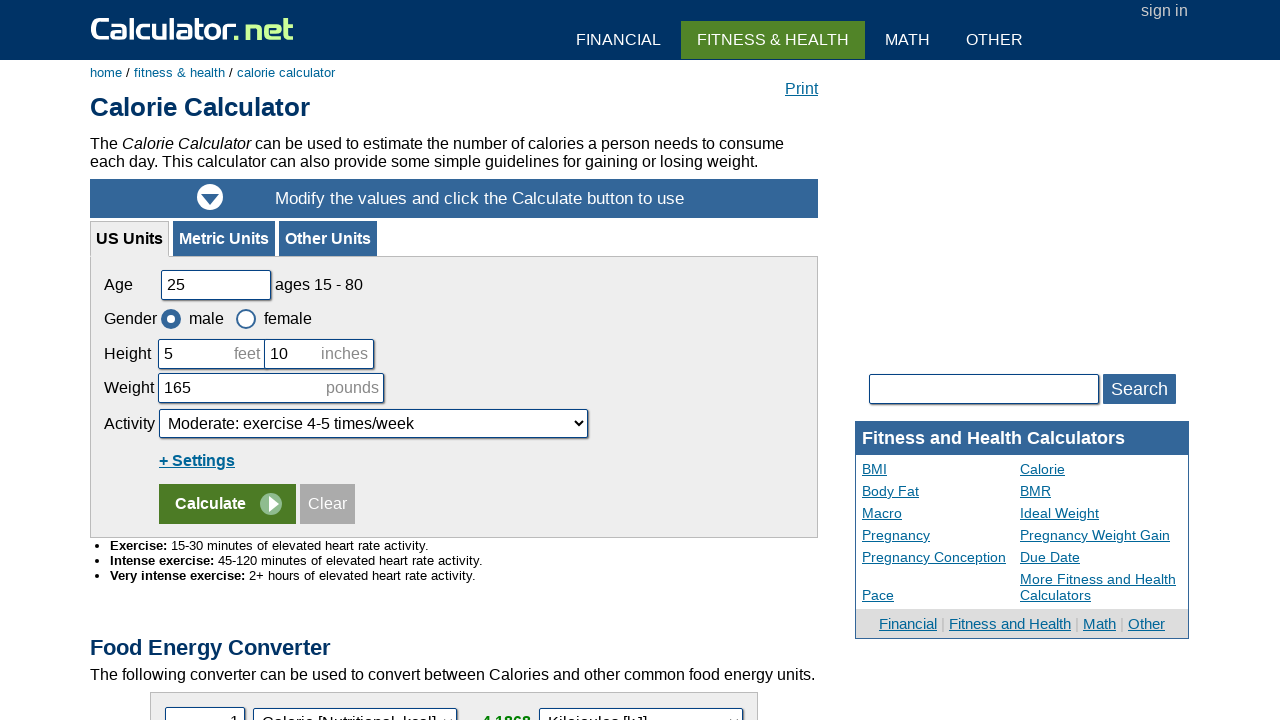

Extracted table row data: Beer, 1 can, 154, 645
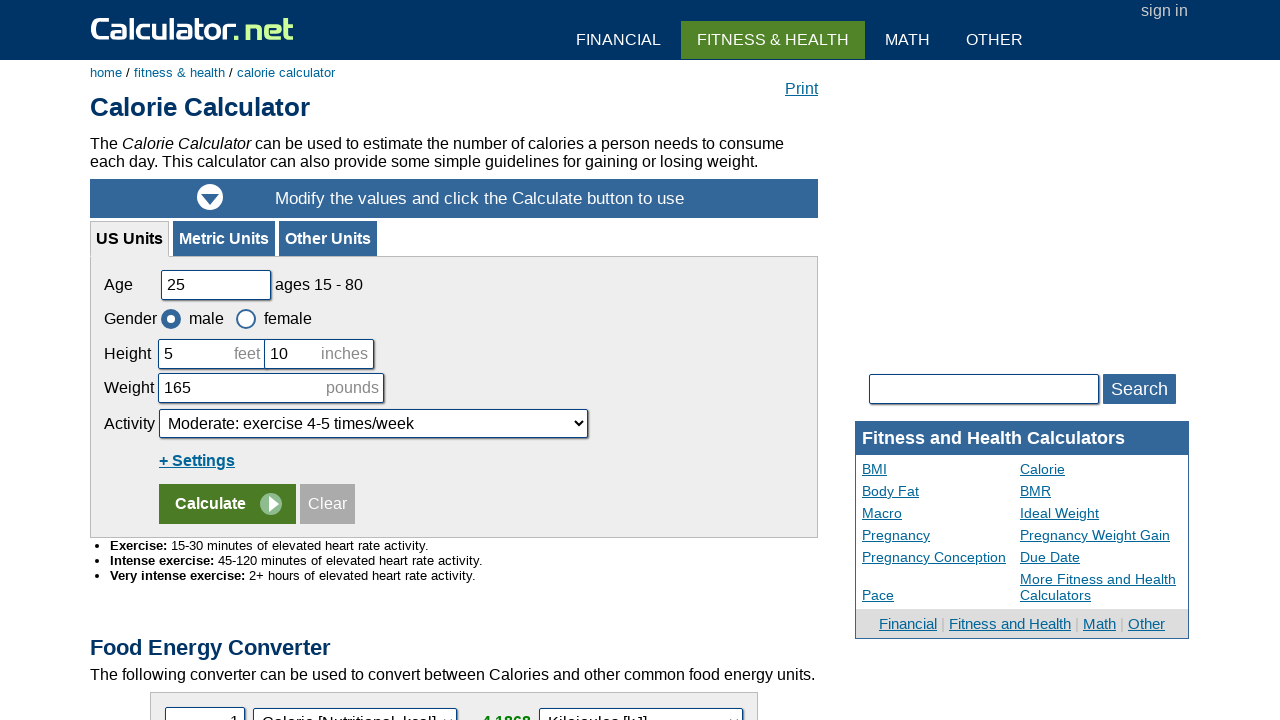

Extracted table row data: Coca-Cola Classic, 1 can, 150, 628
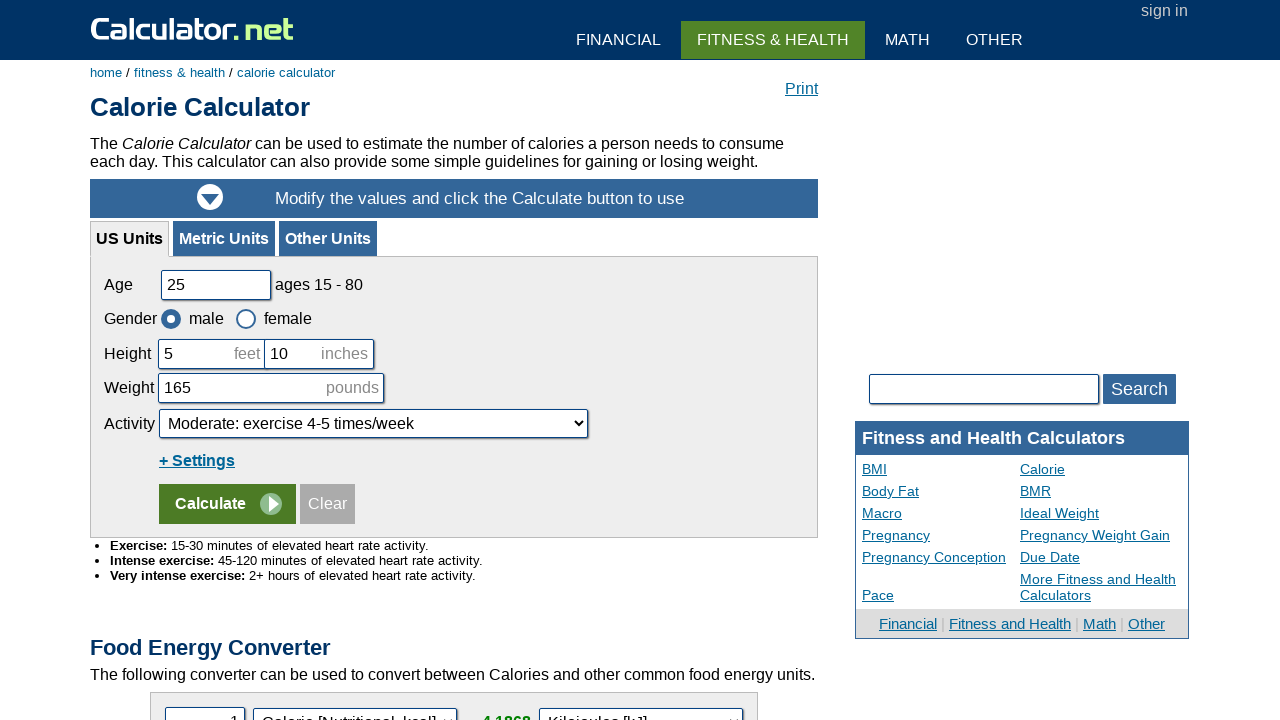

Extracted table row data: Diet Coke, 1 can, 0, 0
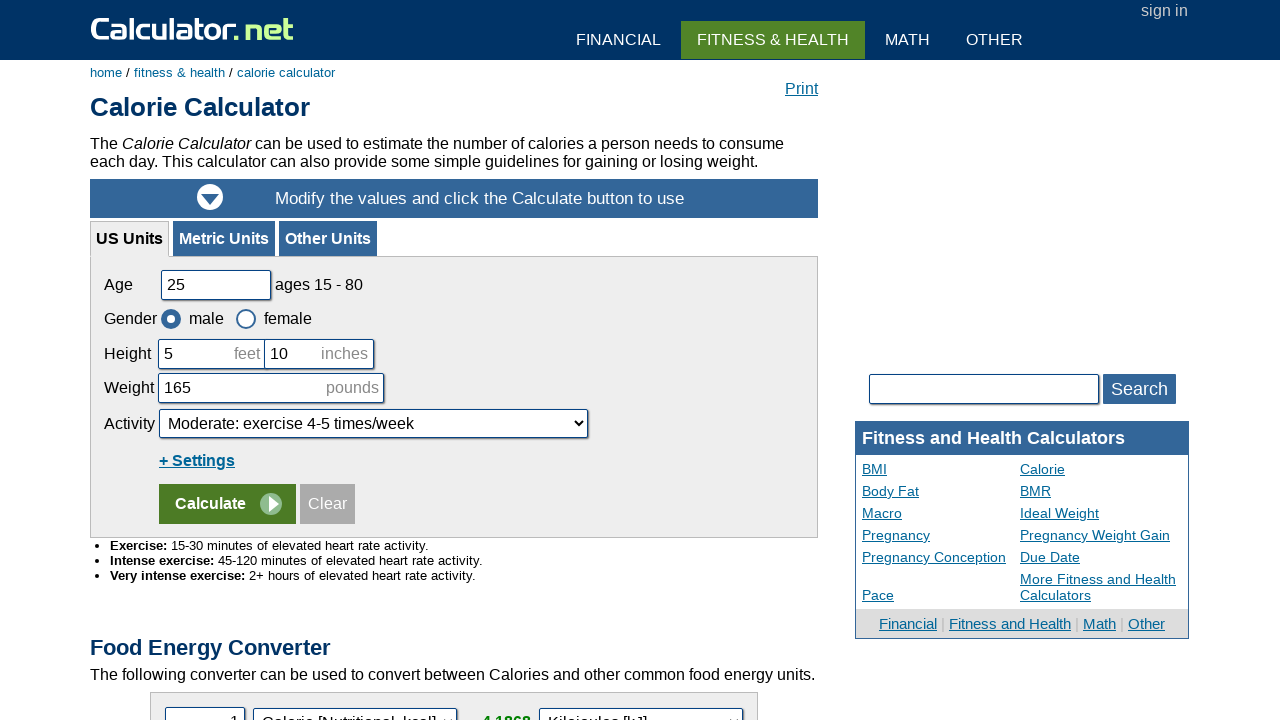

Extracted table row data: Milk (1%), 1 cup, 102, 427
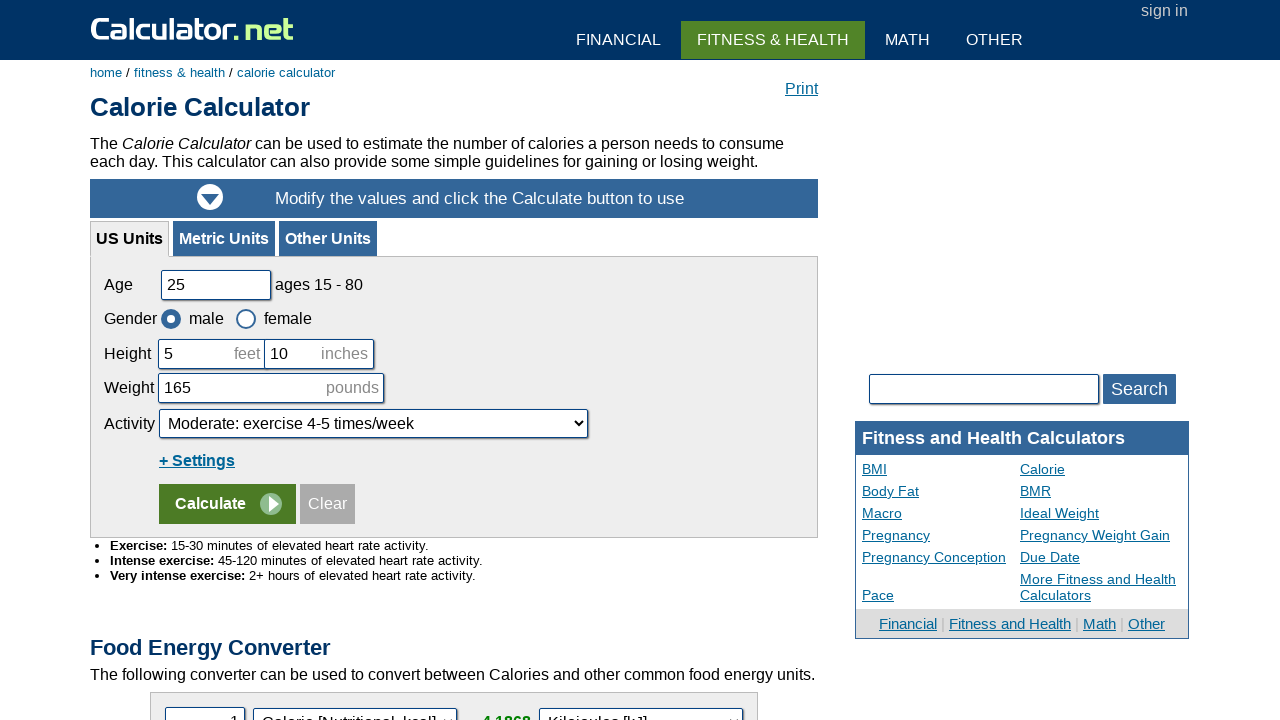

Extracted table row data: Milk (2%), 1 cup, 122, 511
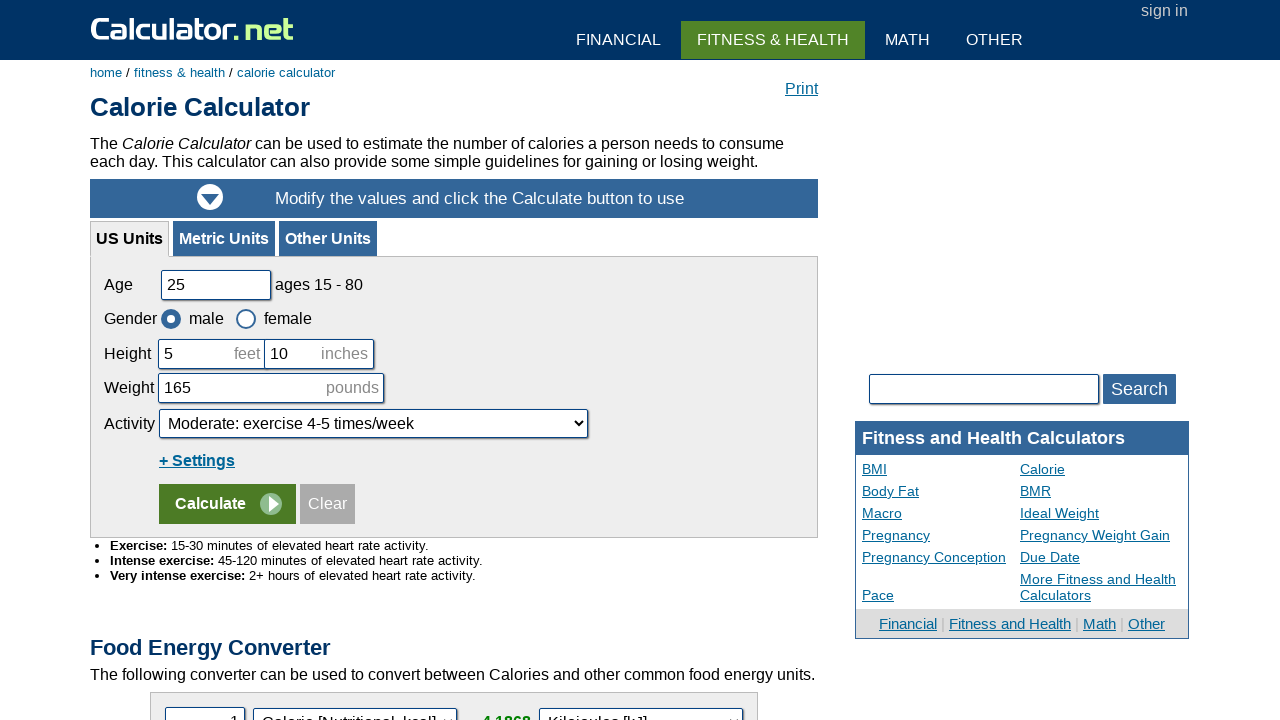

Extracted table row data: Milk (Whole), 1 cup, 146, 611
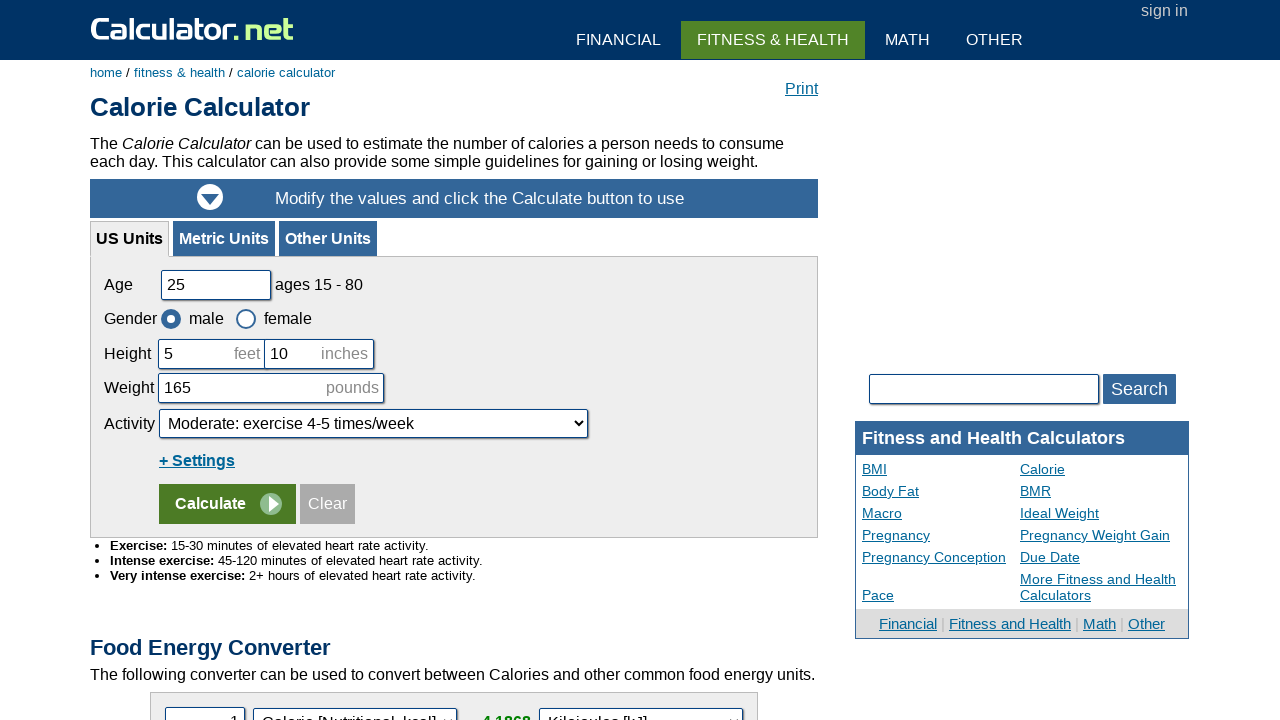

Extracted table row data: Orange Juice, 1 cup, 111, 465
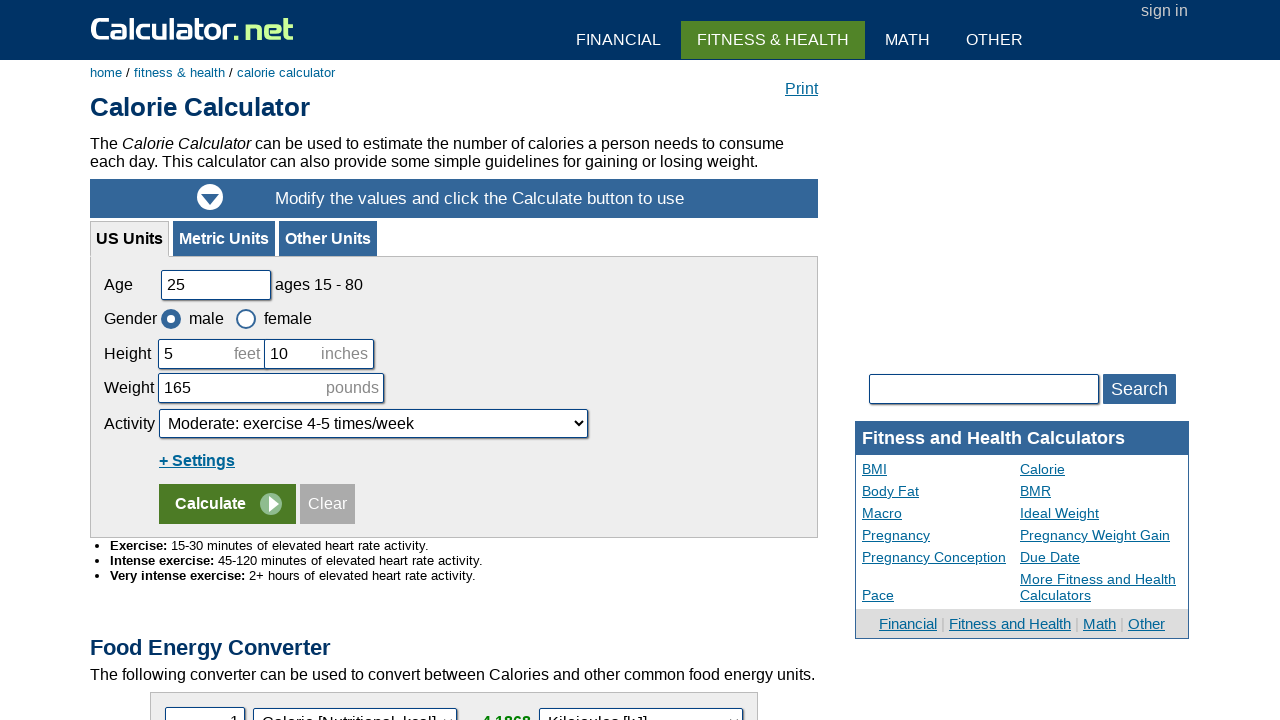

Extracted table row data: Apple cider, 1 cup, 117, 490
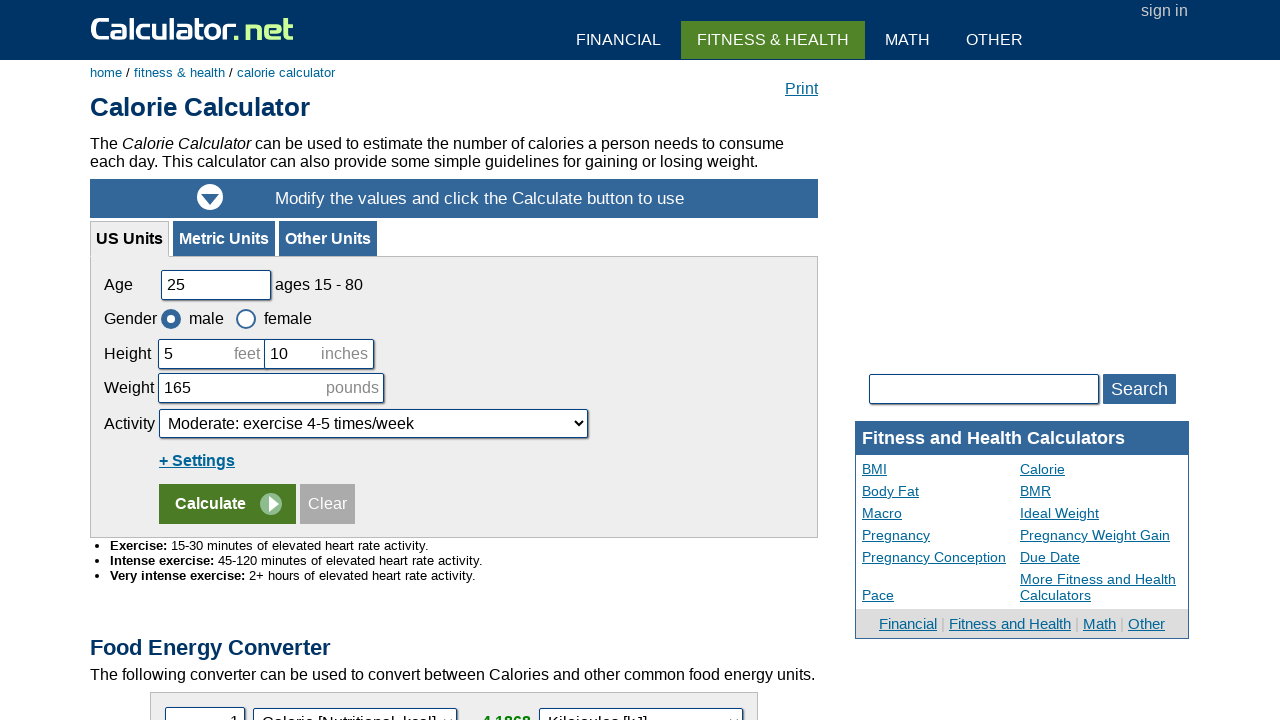

Extracted table row data: Yogurt (low-fat), 1 cup, 154, 645
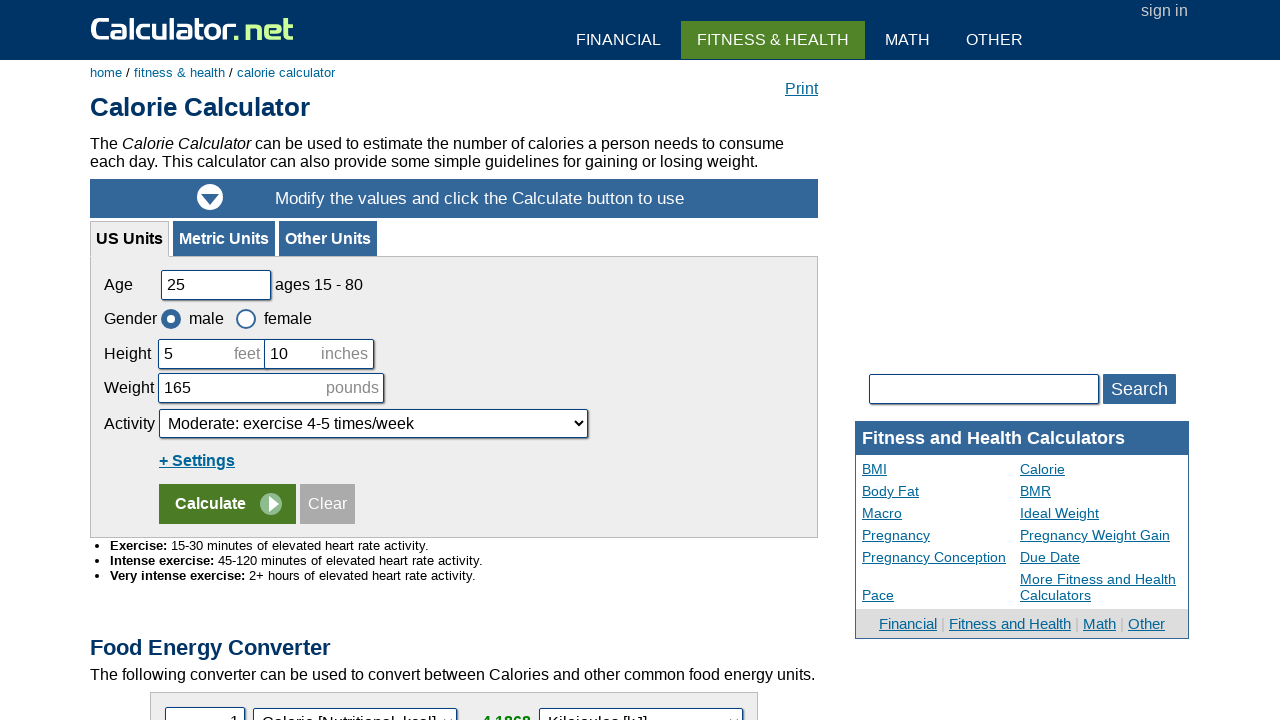

Extracted table row data: Yogurt (non-fat), 1 cup, 110, 461
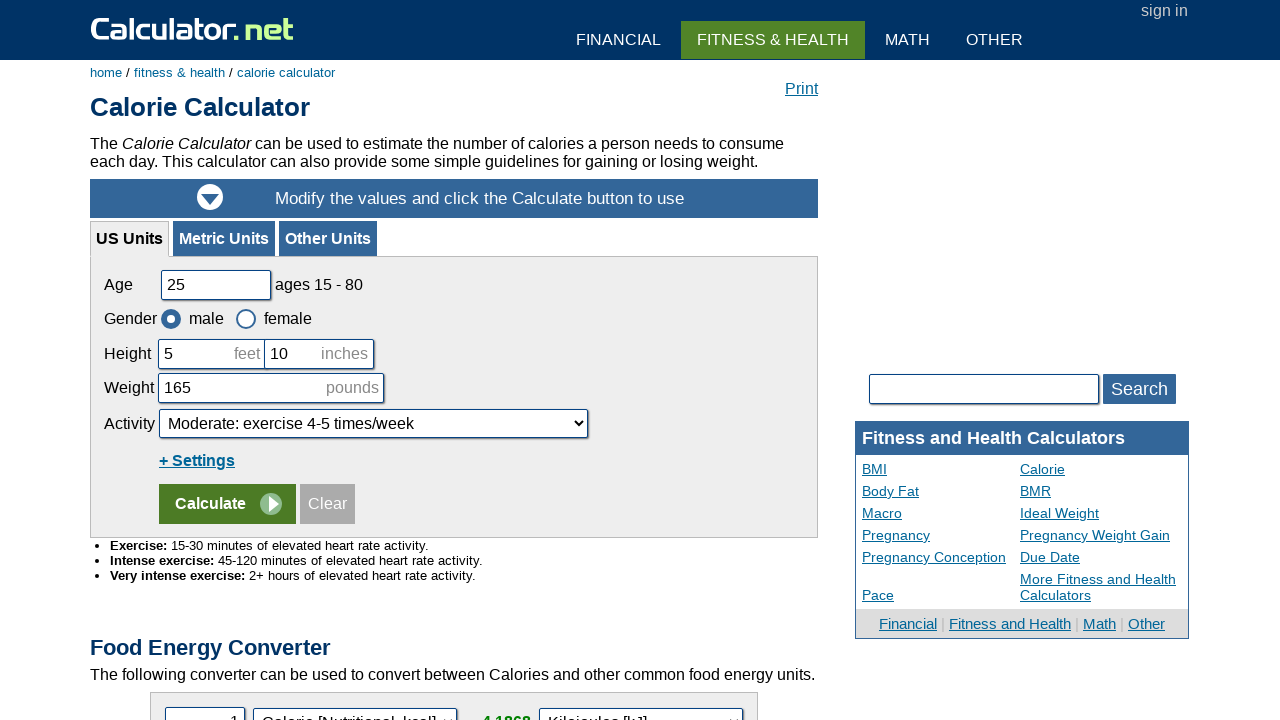

Extracted table row data: Meal, 1200 Cal Plan, 1500 Cal Plan, 2000 Cal Plan
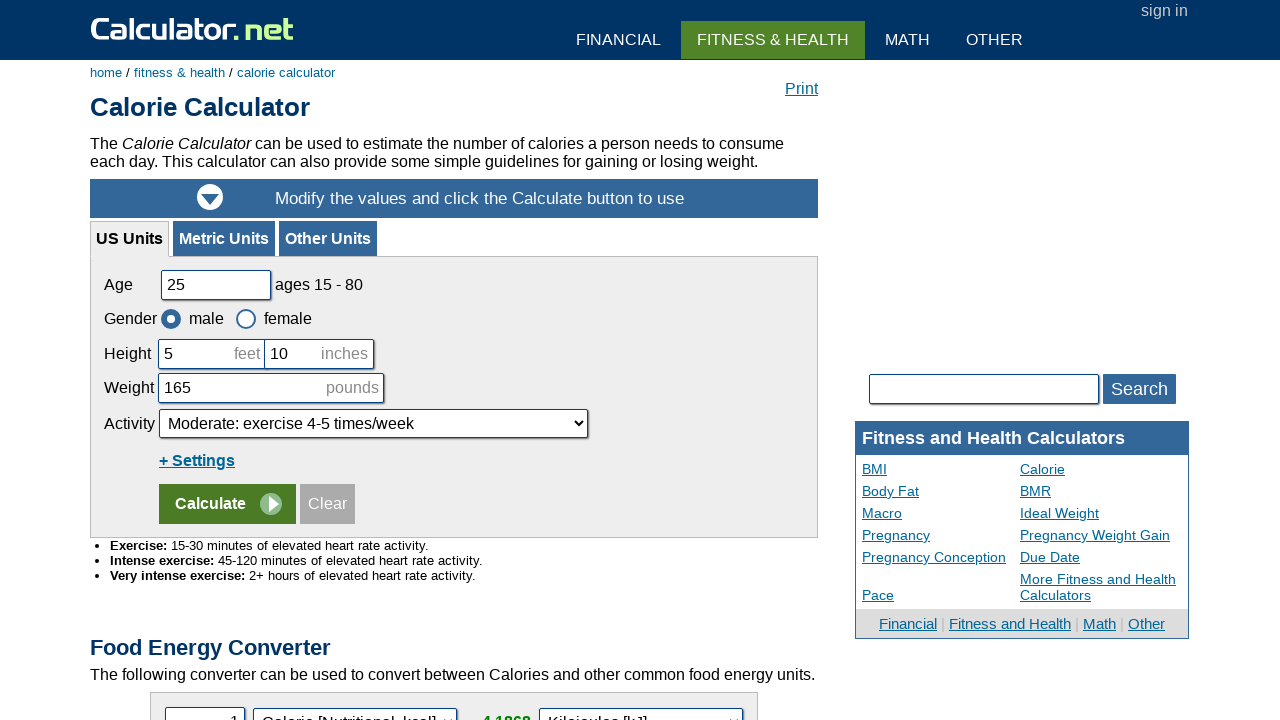

Extracted table row data: Breakfast, All-bran cereal (125)
Milk (50)
Banana (90)
, Granola (120)
Greek yogurt (120)
Blueberries (40)
, Buttered toast (150)
Egg (80)
Banana (90)
Almonds (170)

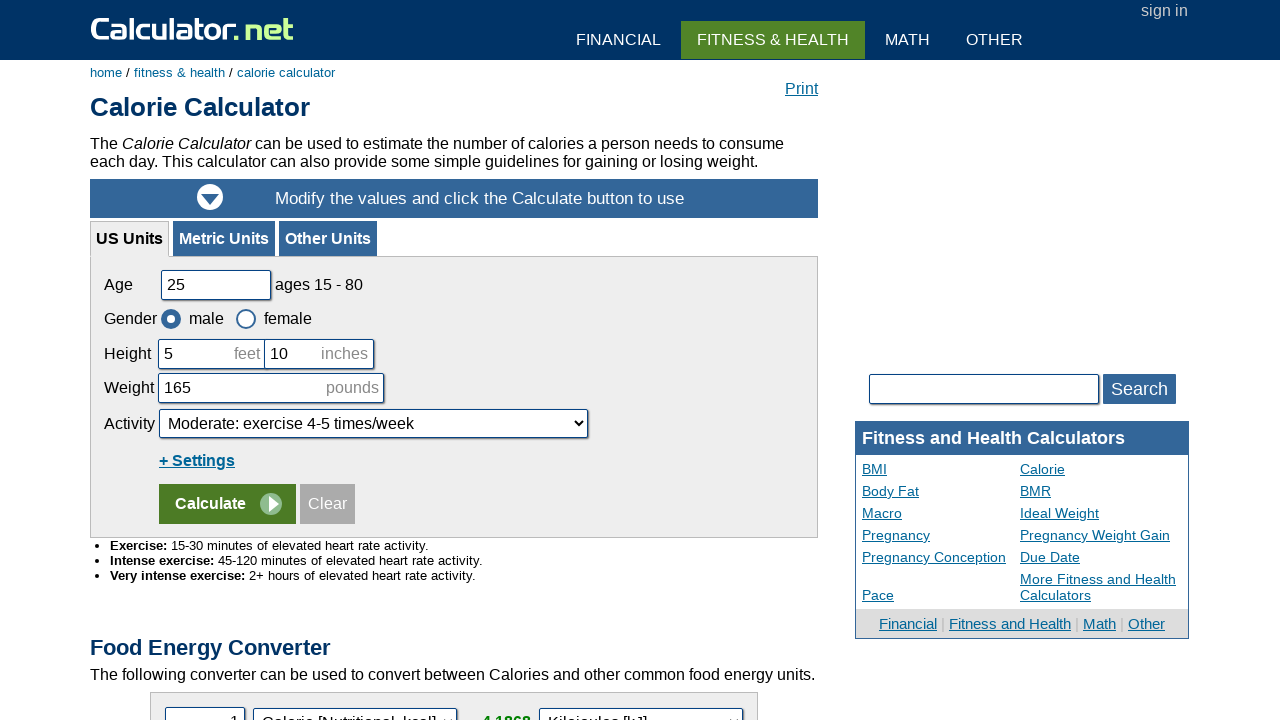

Extracted table row data: Snack, Cucumber (30)
Avocado dip (50)
, Orange (70)
, Greek yogurt (120)
Blueberries (40)

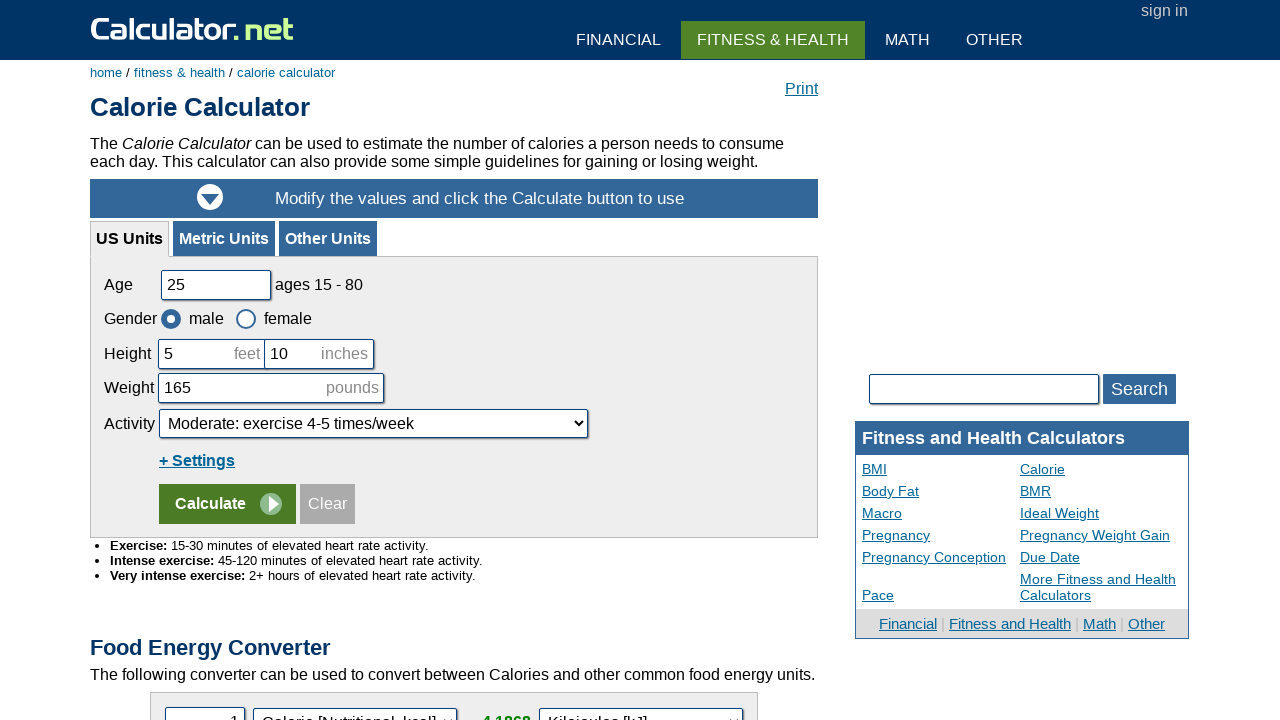

Extracted table row data: Total, 345 Calories, 350 Calories, 650 Calories
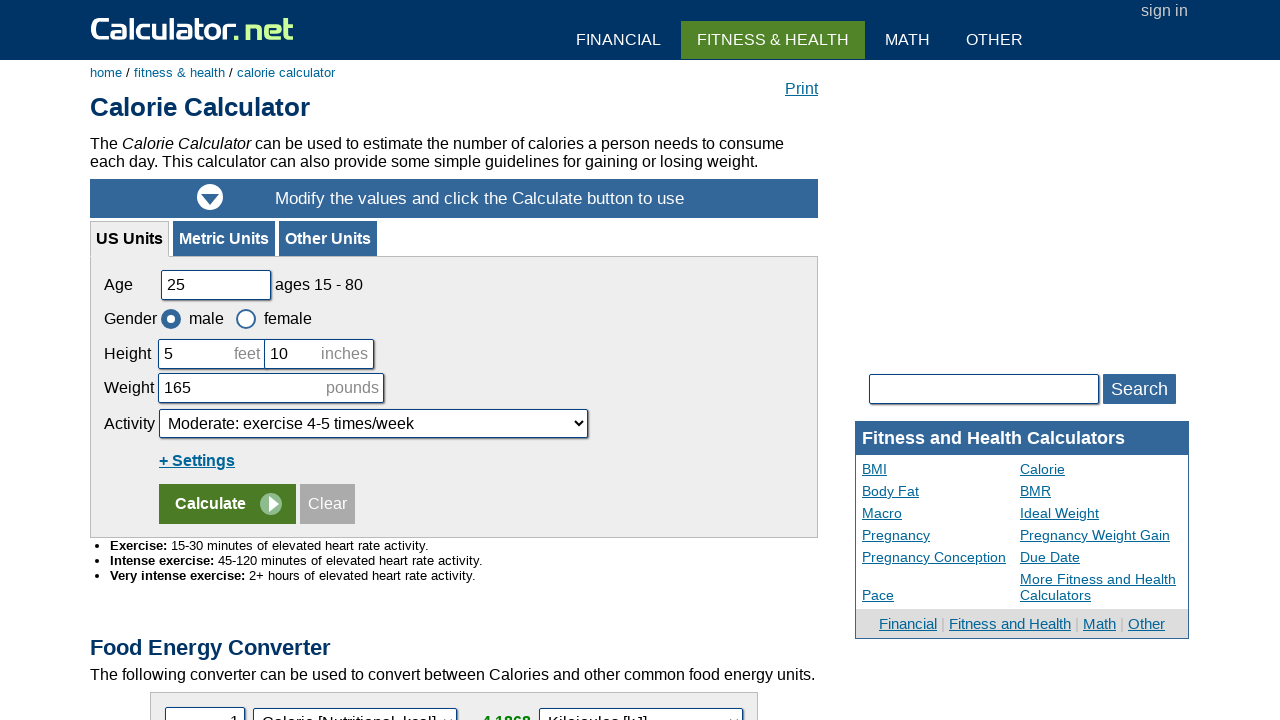

Extracted table row data:  
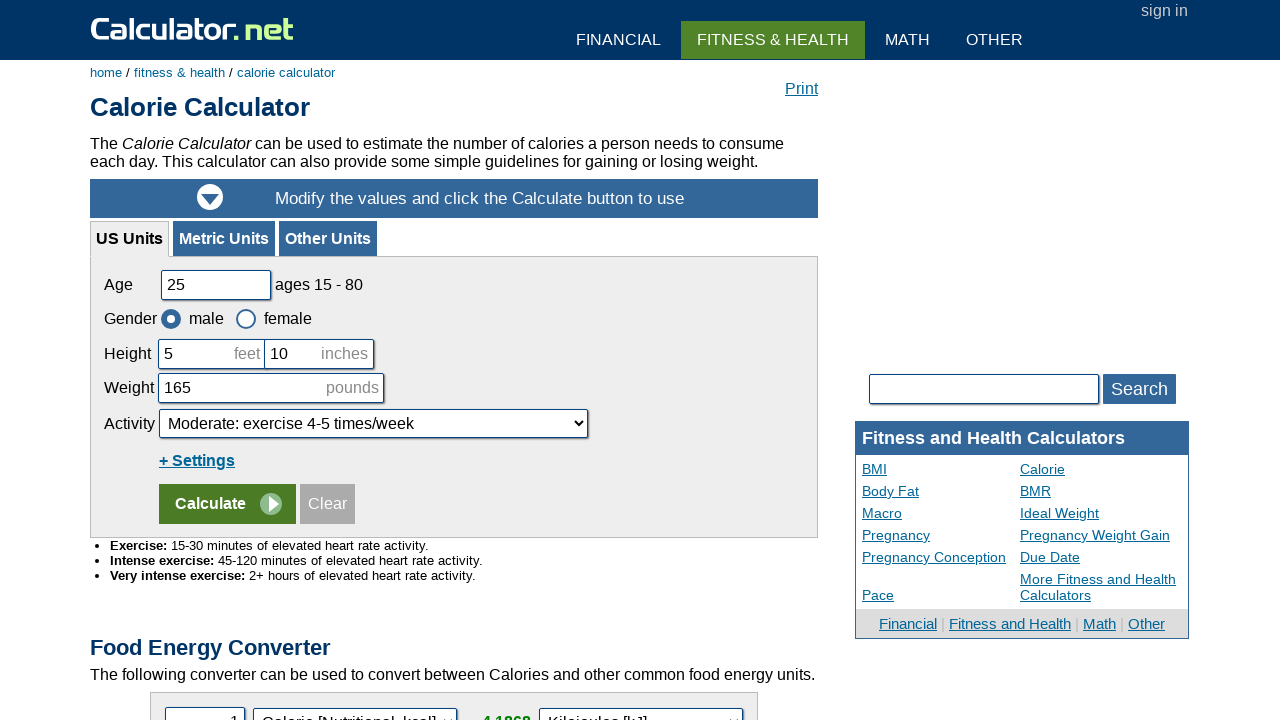

Extracted table row data: Lunch, Grilled cheese with tomato (300)
Salad (50)
, Chicken and vegetable soup (300)
Bread (100)
, Grilled chicken (225)
Grilled vegetables (125)
Pasta (185)

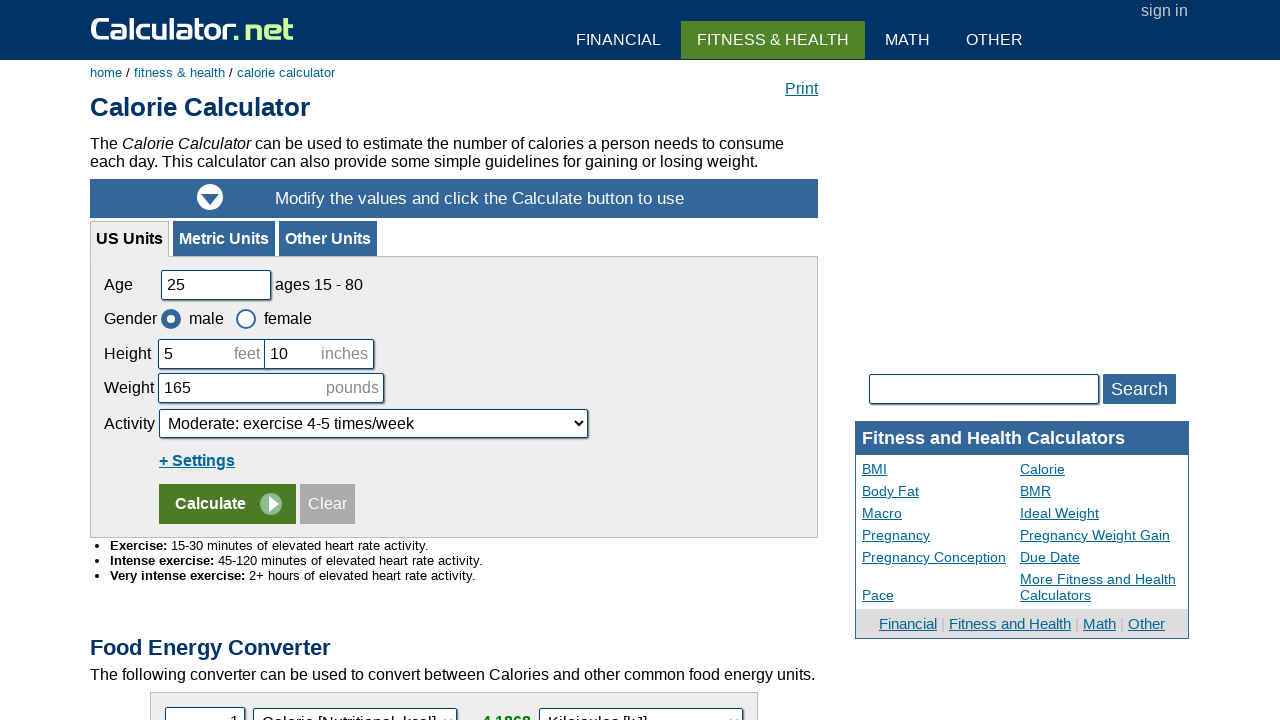

Extracted table row data: Snack, Walnuts (100)
, Apple (75)
Peanut butter (75)
, Hummus (50)
Baby carrots (35)
Crackers (65)

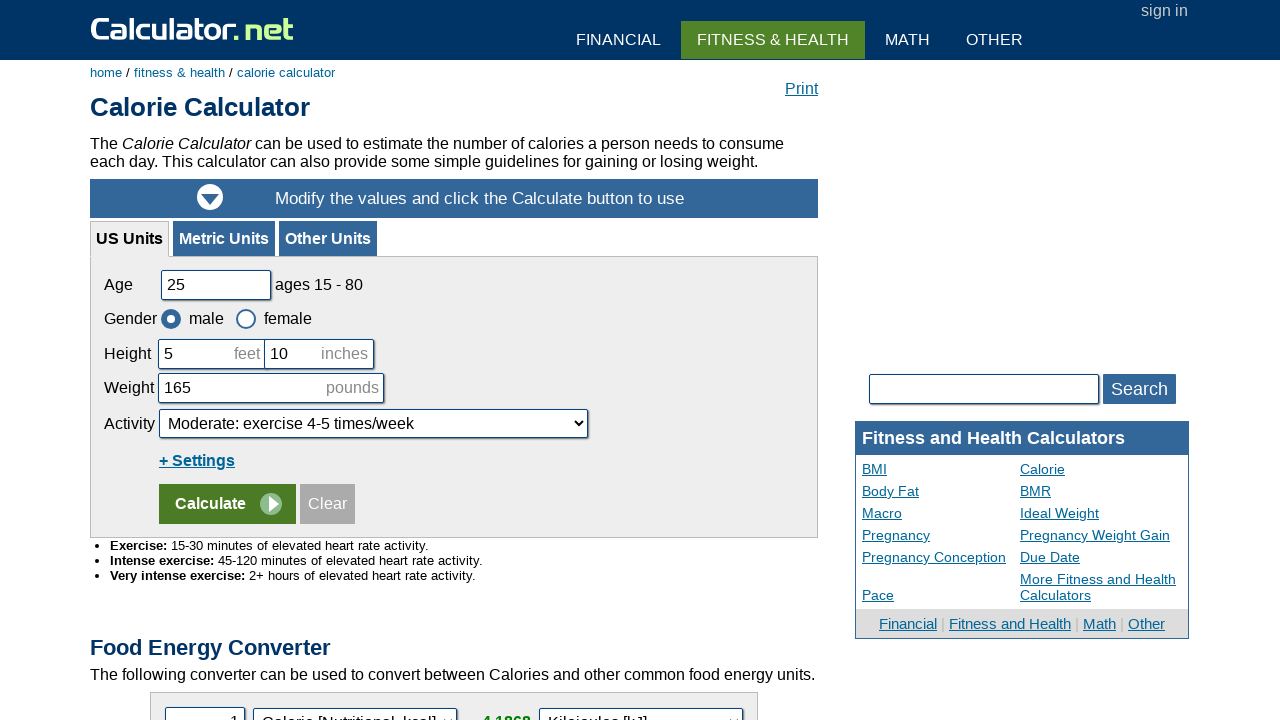

Extracted table row data: Total, 450 Calories, 550 Calories, 685 Calories
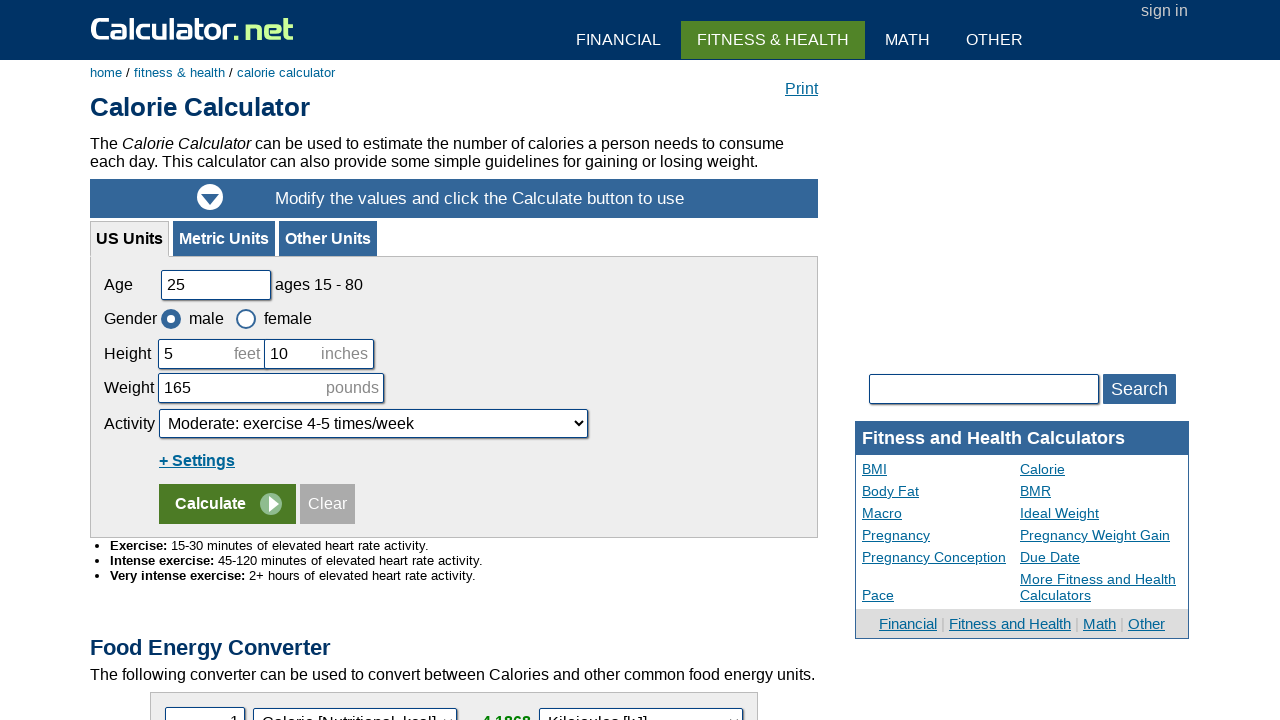

Extracted table row data:  
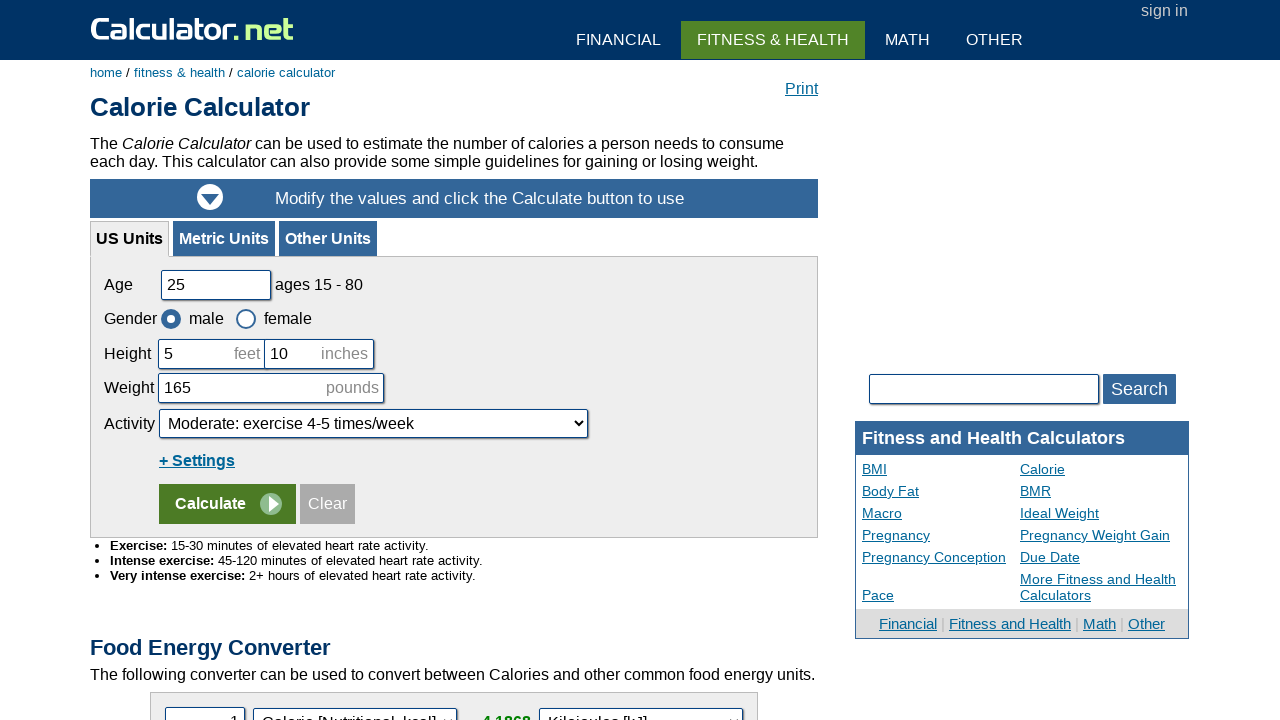

Extracted table row data: Dinner, Grilled Chicken (200)
Brussel sprouts (100)
Quinoa (105)
, Steak (375)
Mashed potatoes (150)
Asparagus (75)
, Grilled salmon (225)
Brown rice (175)
Green beans (100)
Walnuts (165)

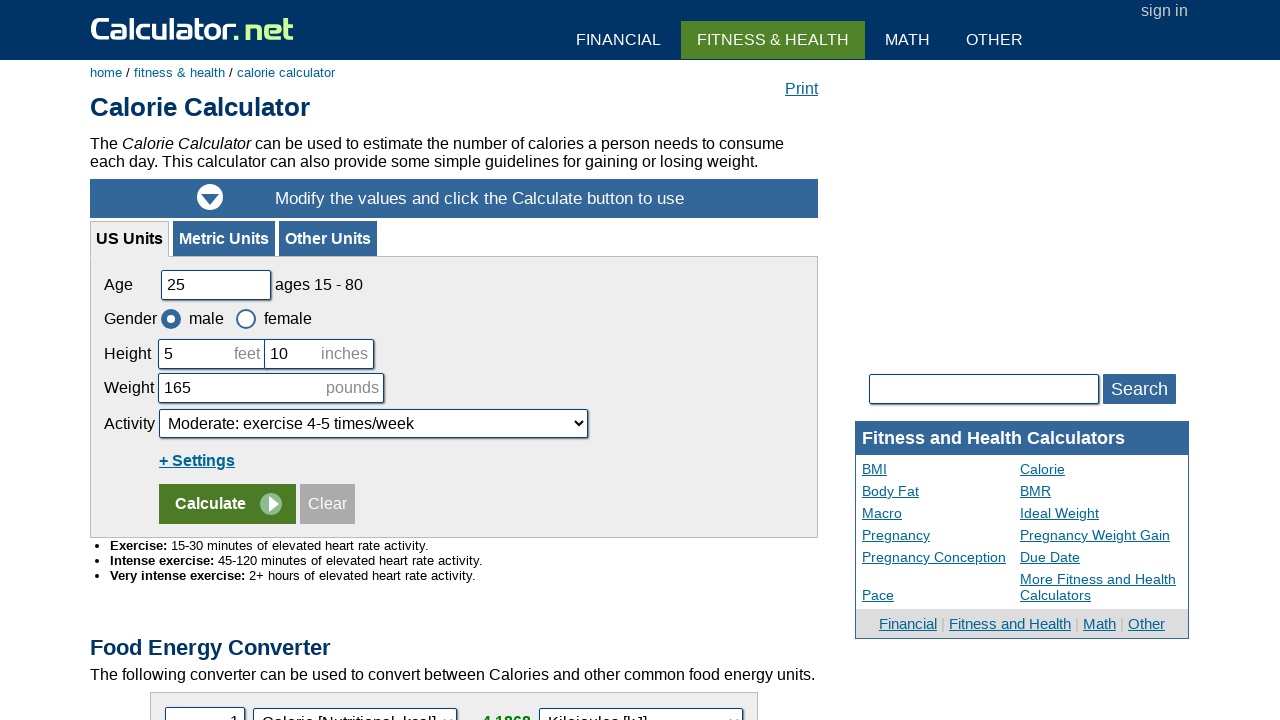

Extracted table row data: Total, 405 Calories, 600 Calories, 665 Calories
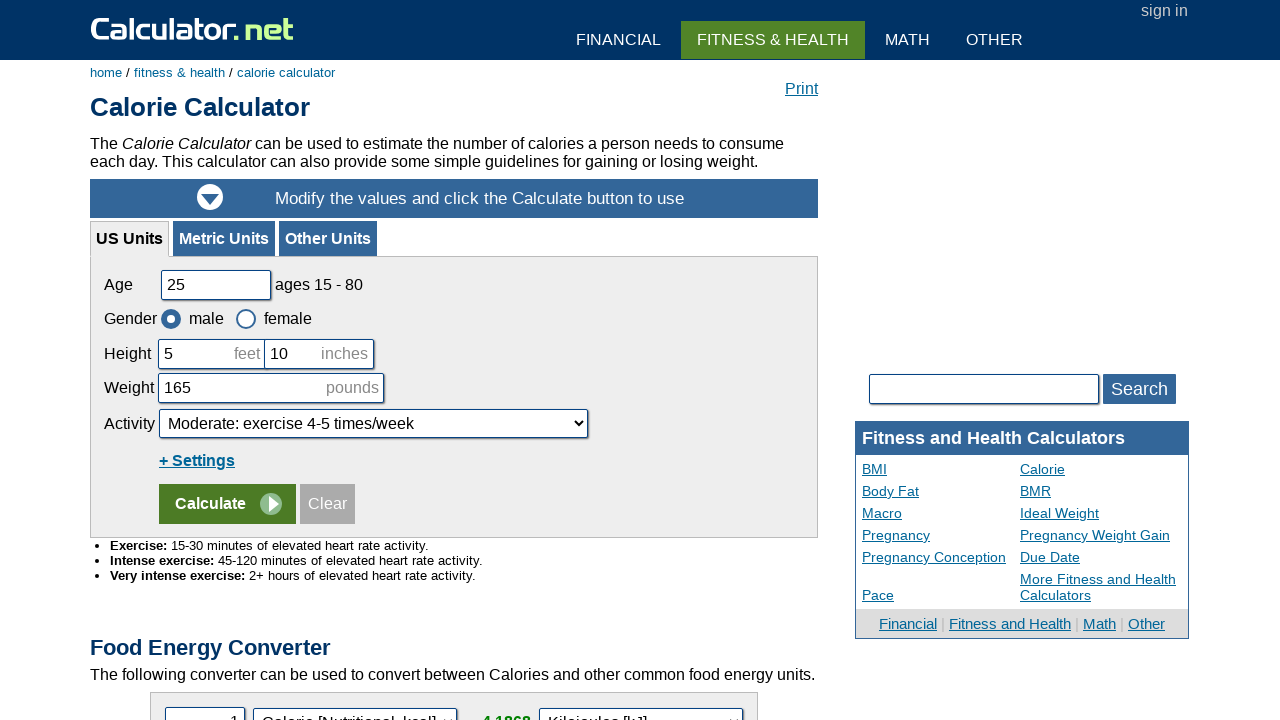

Extracted table row data: Activity (1 hour), 125 lb person, 155 lb person, 185 lb person
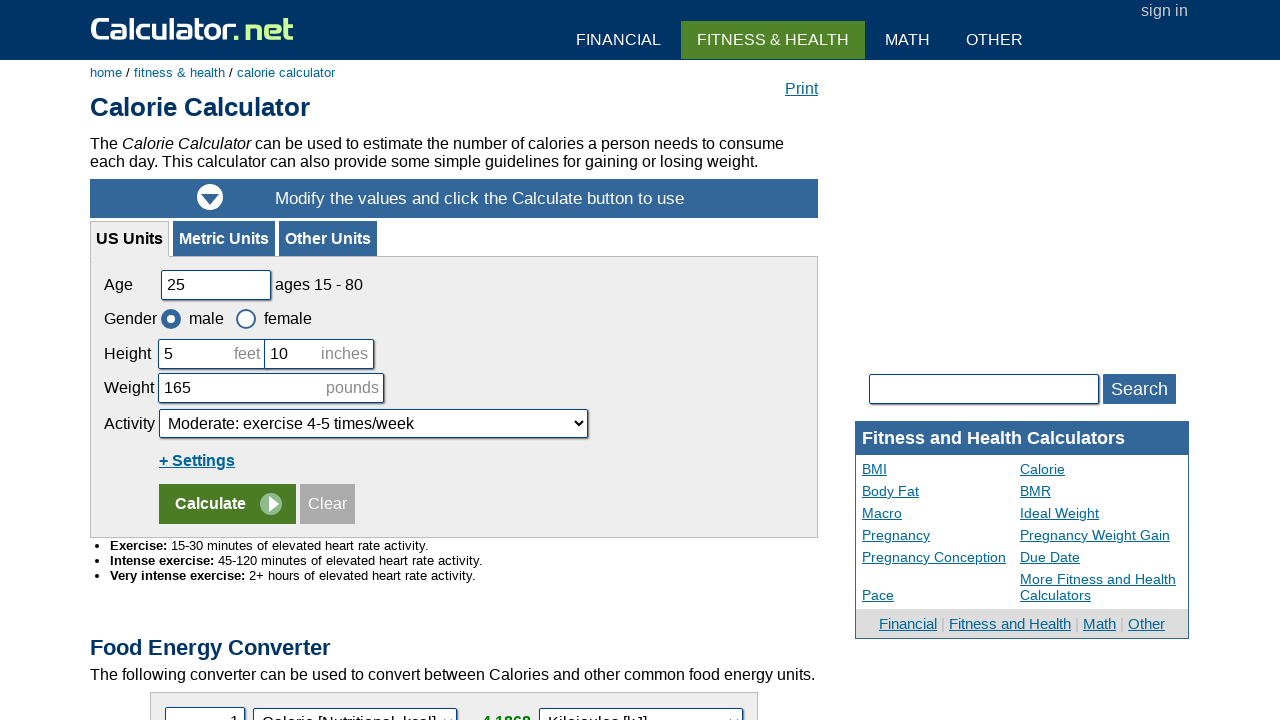

Extracted table row data: Golf (using cart), 198, 246, 294
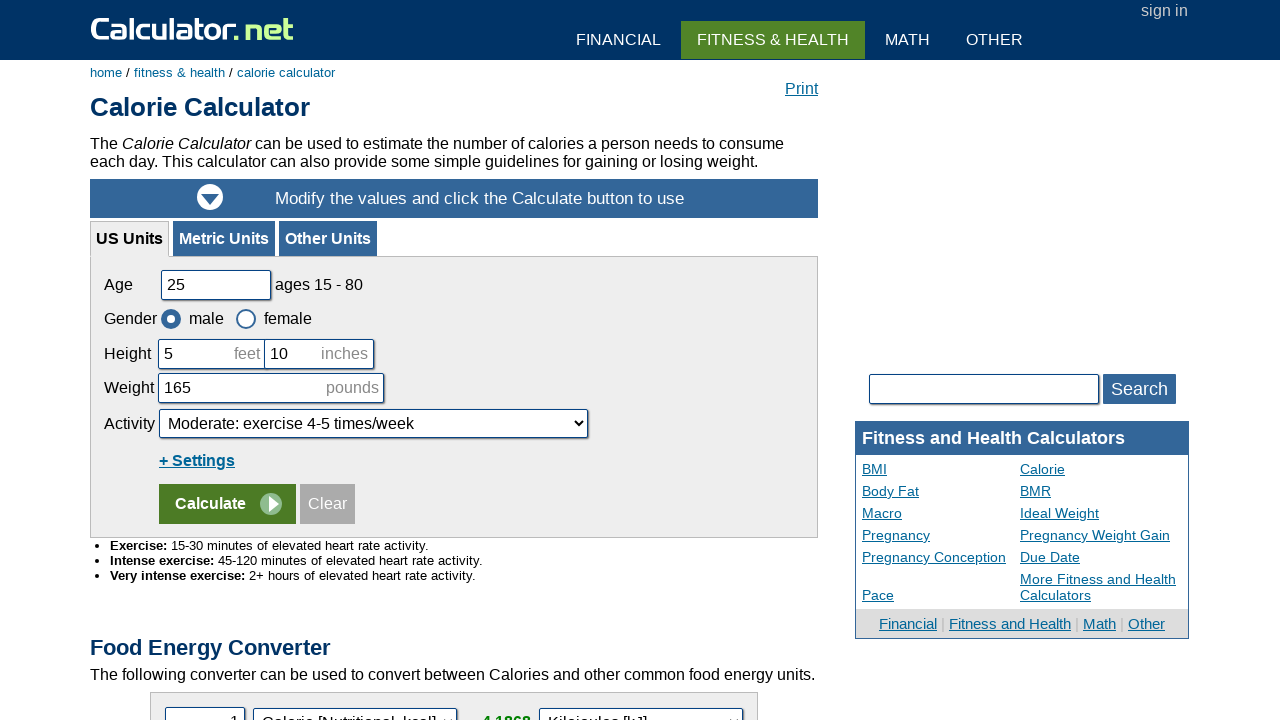

Extracted table row data: Walking (3.5 mph), 215, 267, 319
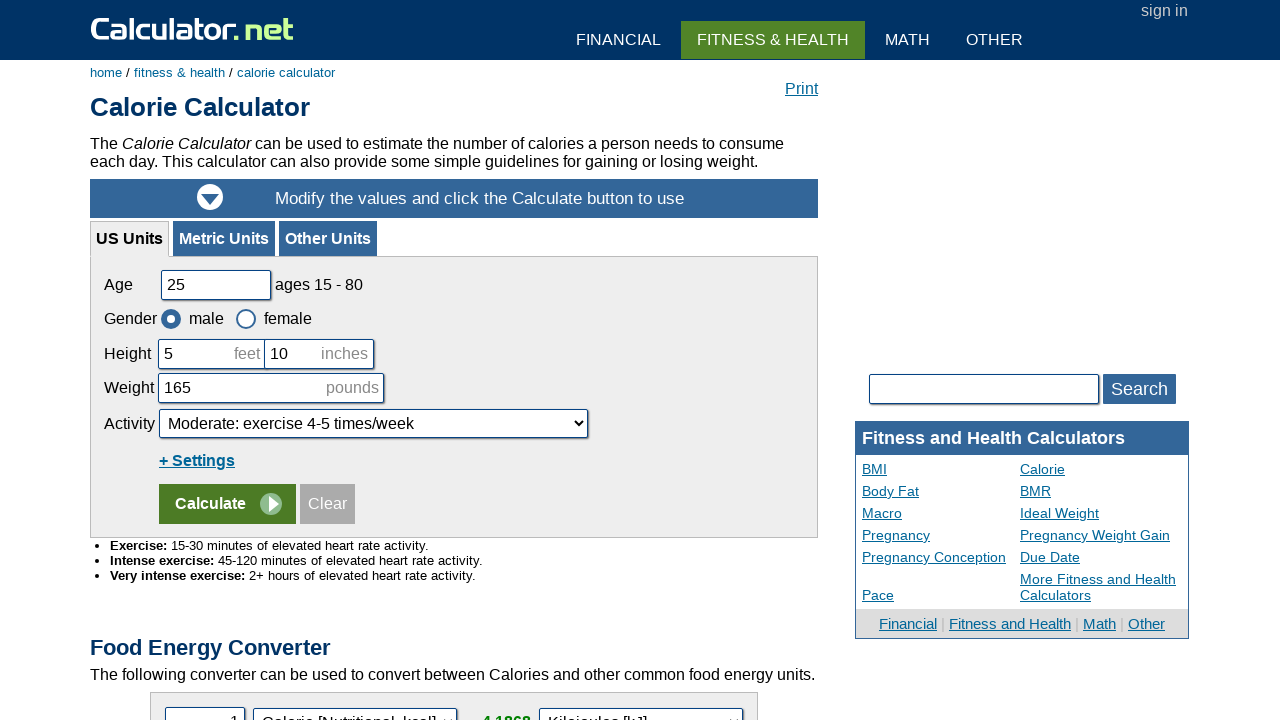

Extracted table row data: Kayaking, 283, 352, 420
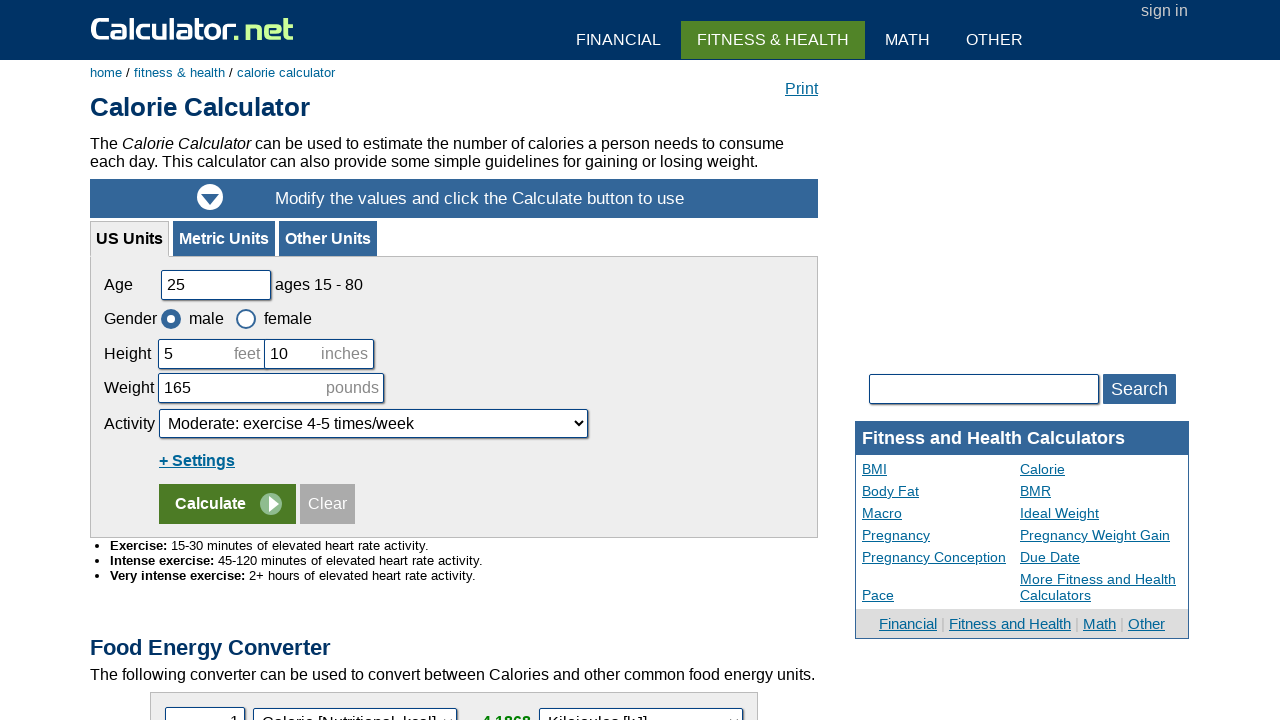

Extracted table row data: Softball/Baseball, 289, 359, 428
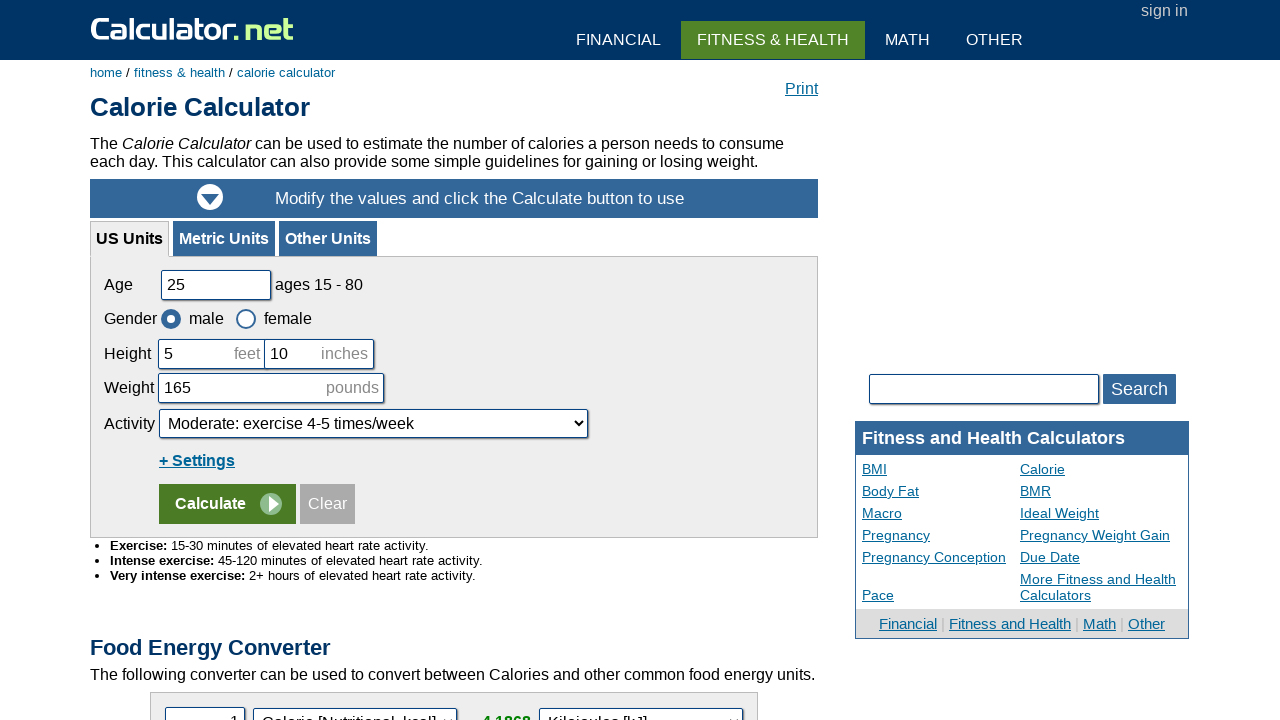

Extracted table row data: Swimming (free-style, moderate), 397, 492, 587
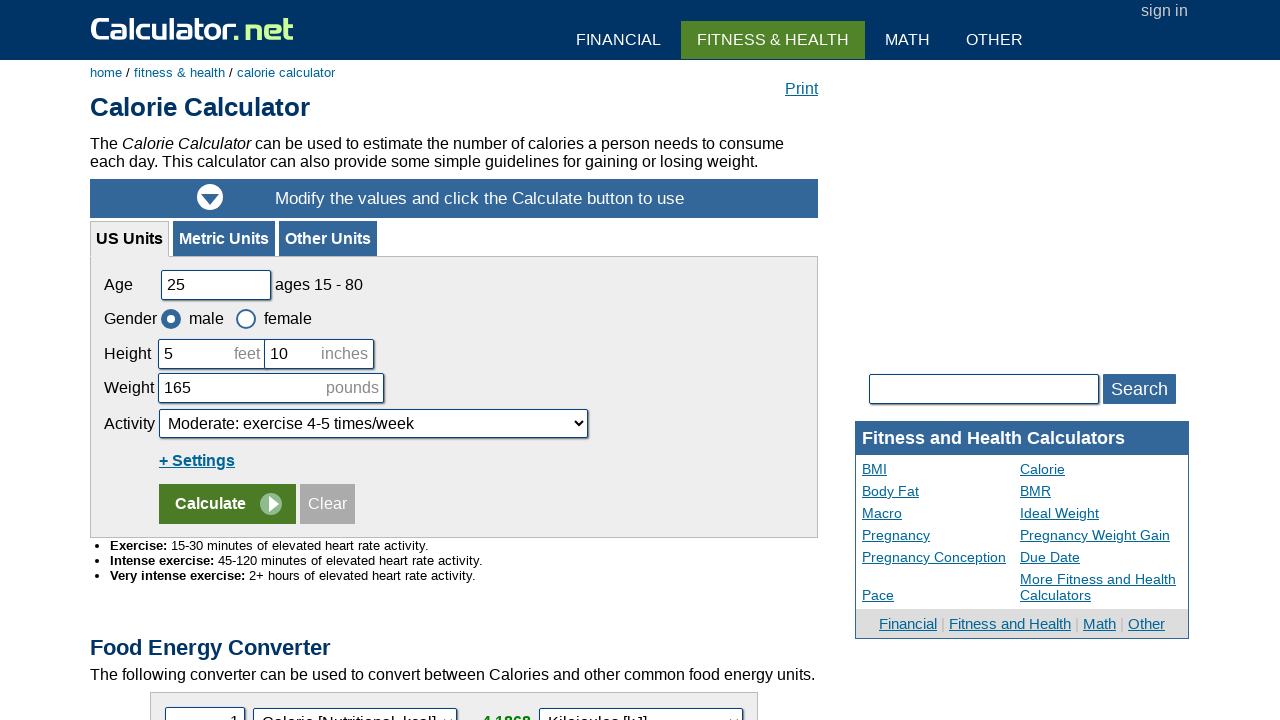

Extracted table row data: Tennis (general), 397, 492, 587
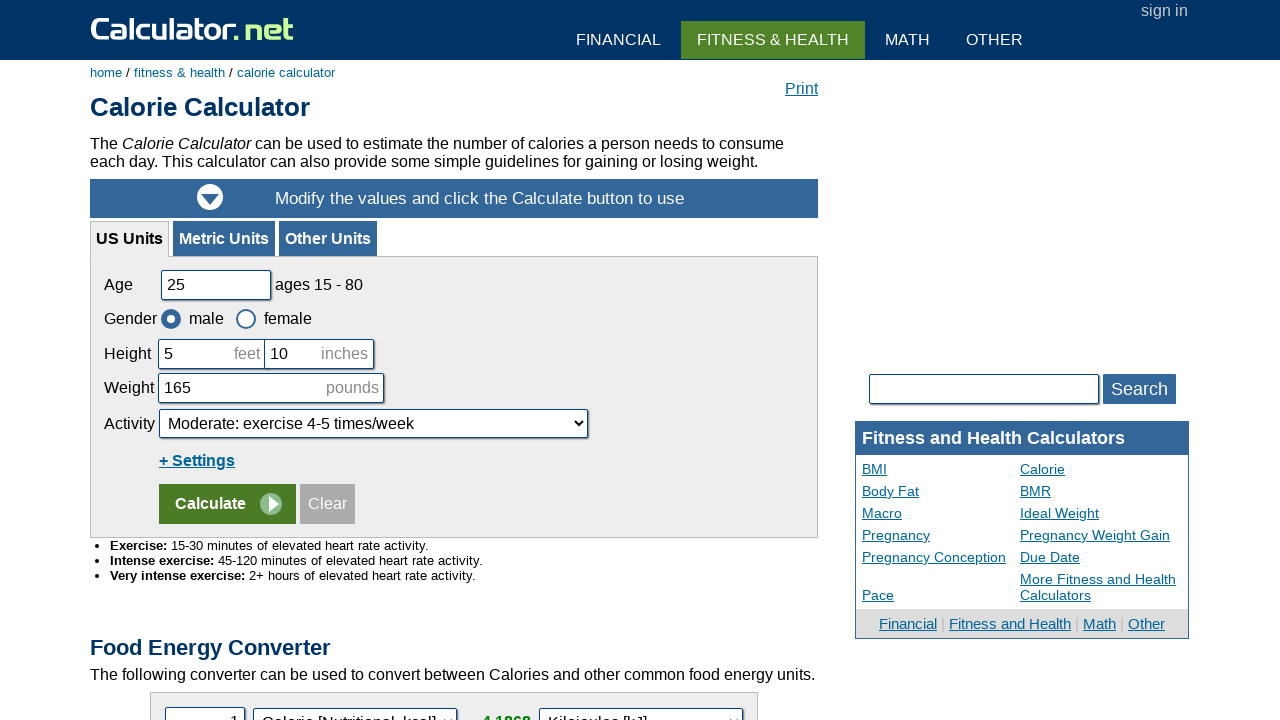

Extracted table row data: Running (9 minute mile), 624, 773, 923
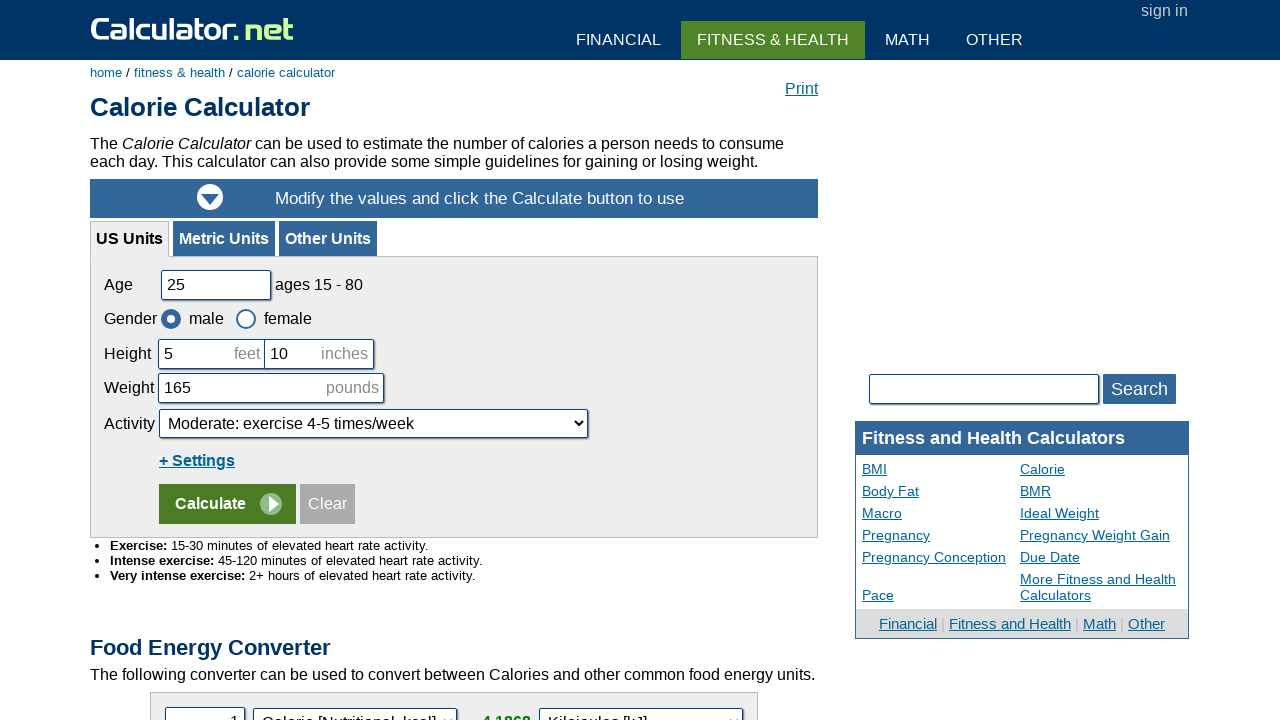

Extracted table row data: Bicycling (12-14 mph, moderate), 454, 562, 671
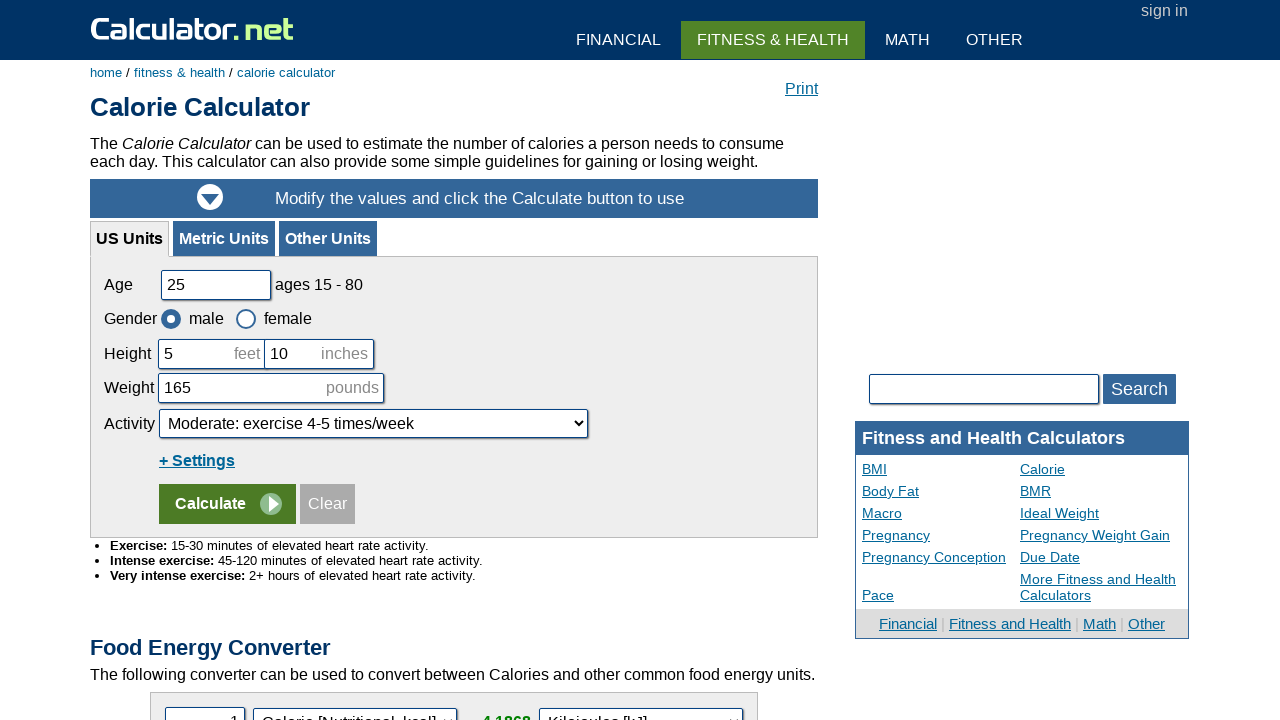

Extracted table row data: Football (general), 399, 494, 588
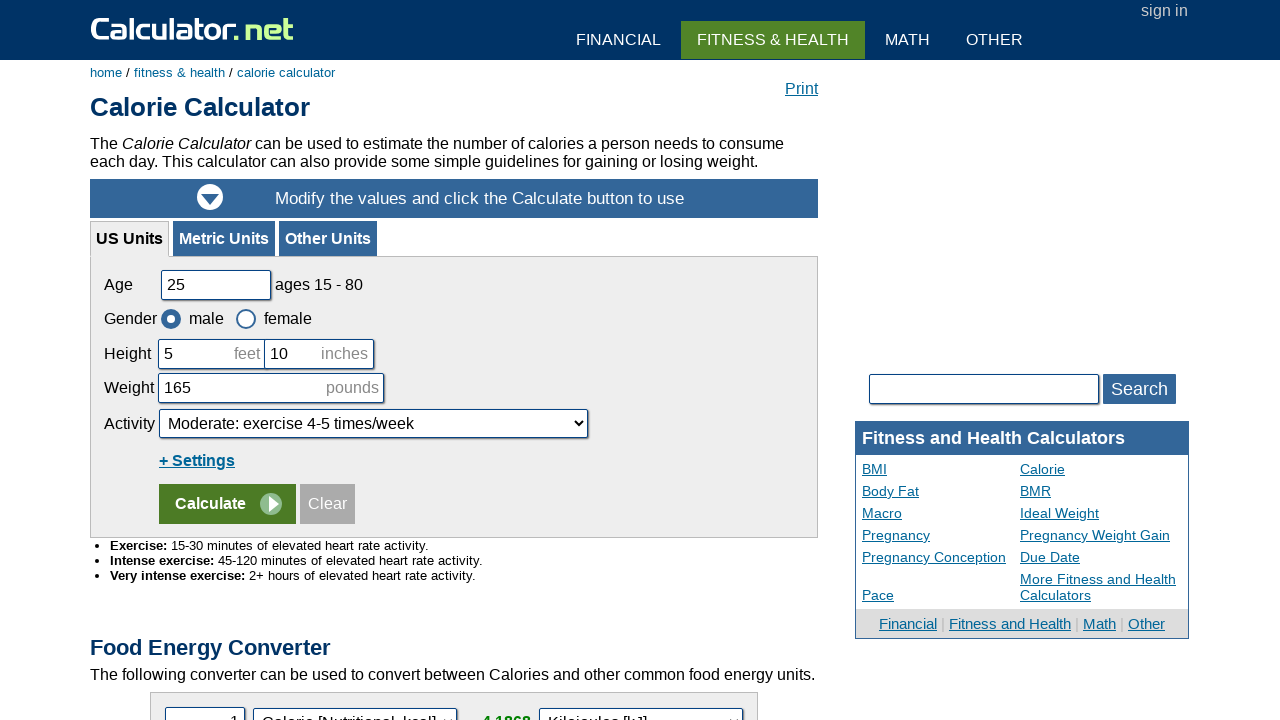

Extracted table row data: Basketball (general), 340, 422, 503
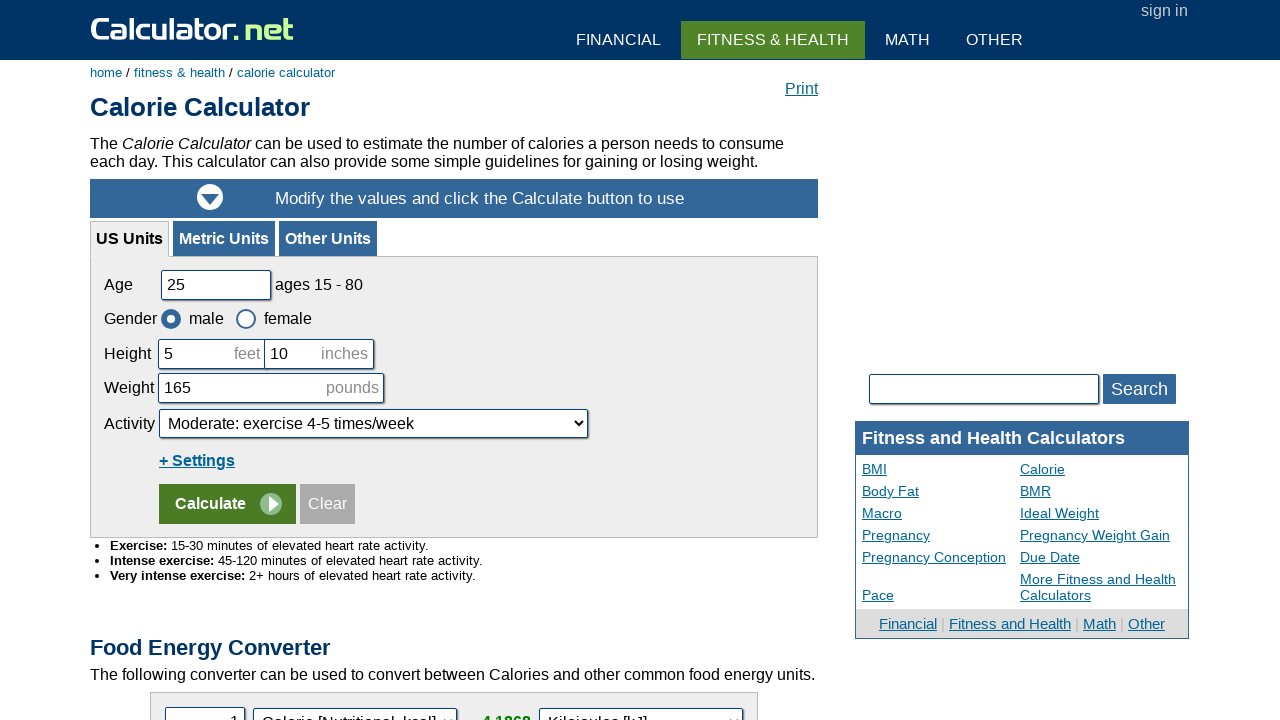

Extracted table row data: Soccer (general), 397, 492, 587
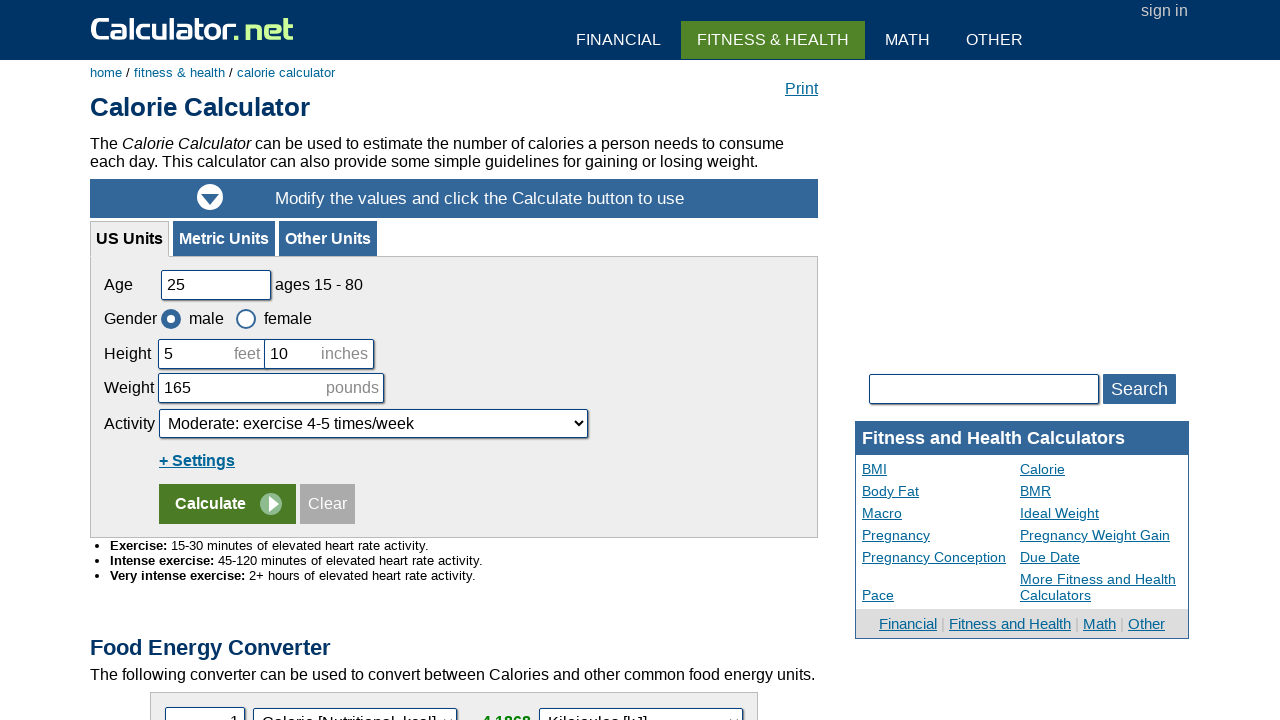

Extracted table row data: Food Components, kJ per gram, Calorie (kcal) per gram, kJ per ounce, Calorie (kcal) per ounce
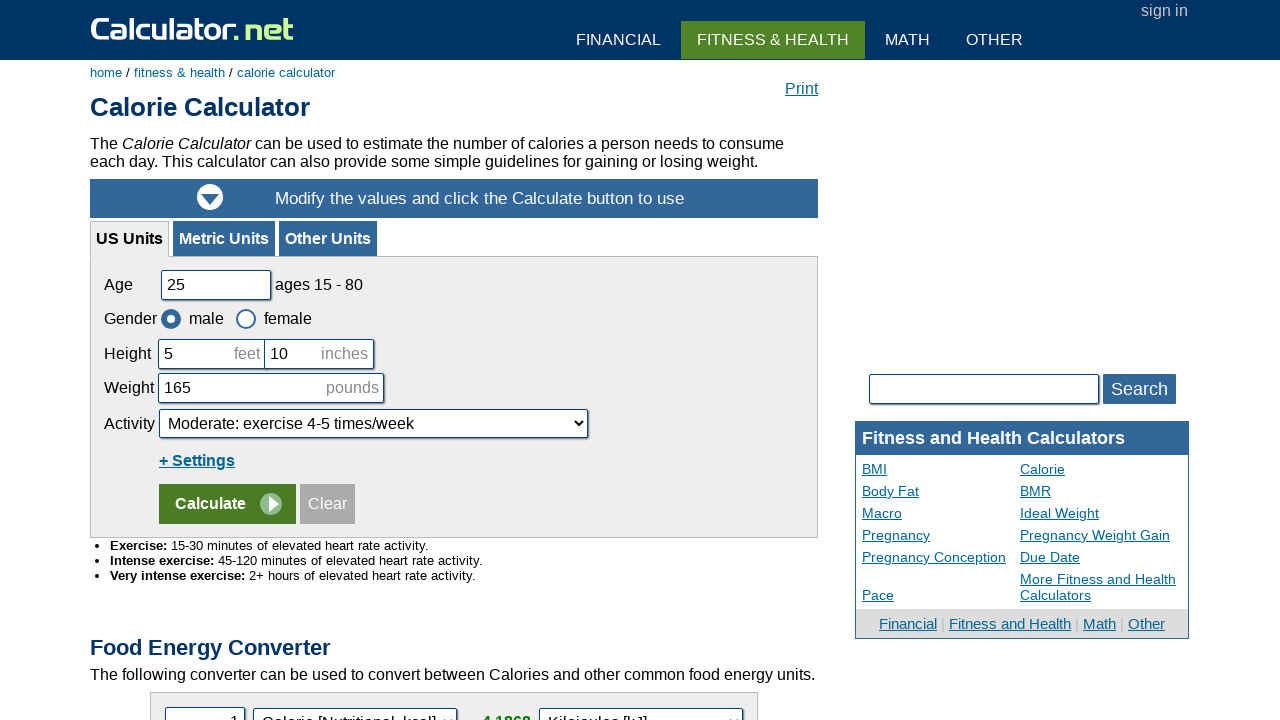

Extracted table row data: Fat, 37, 8.8, 1,049, 249
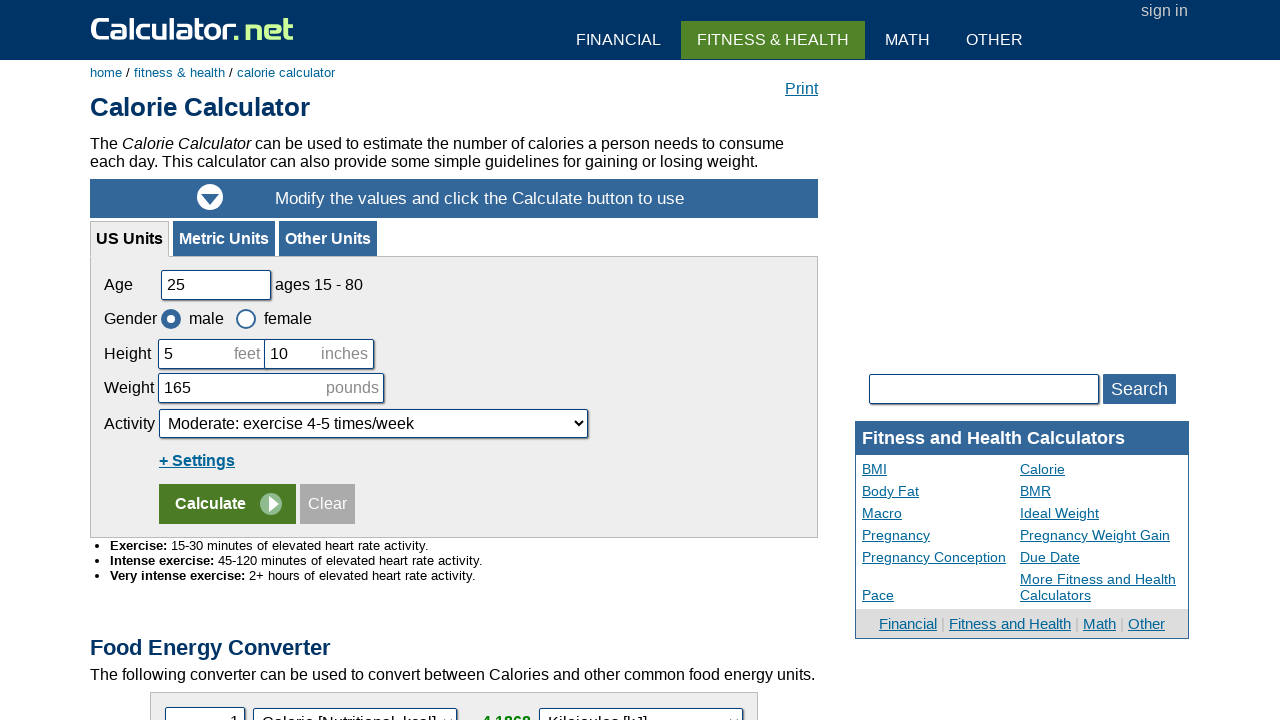

Extracted table row data: Proteins, 17, 4.1, 482, 116
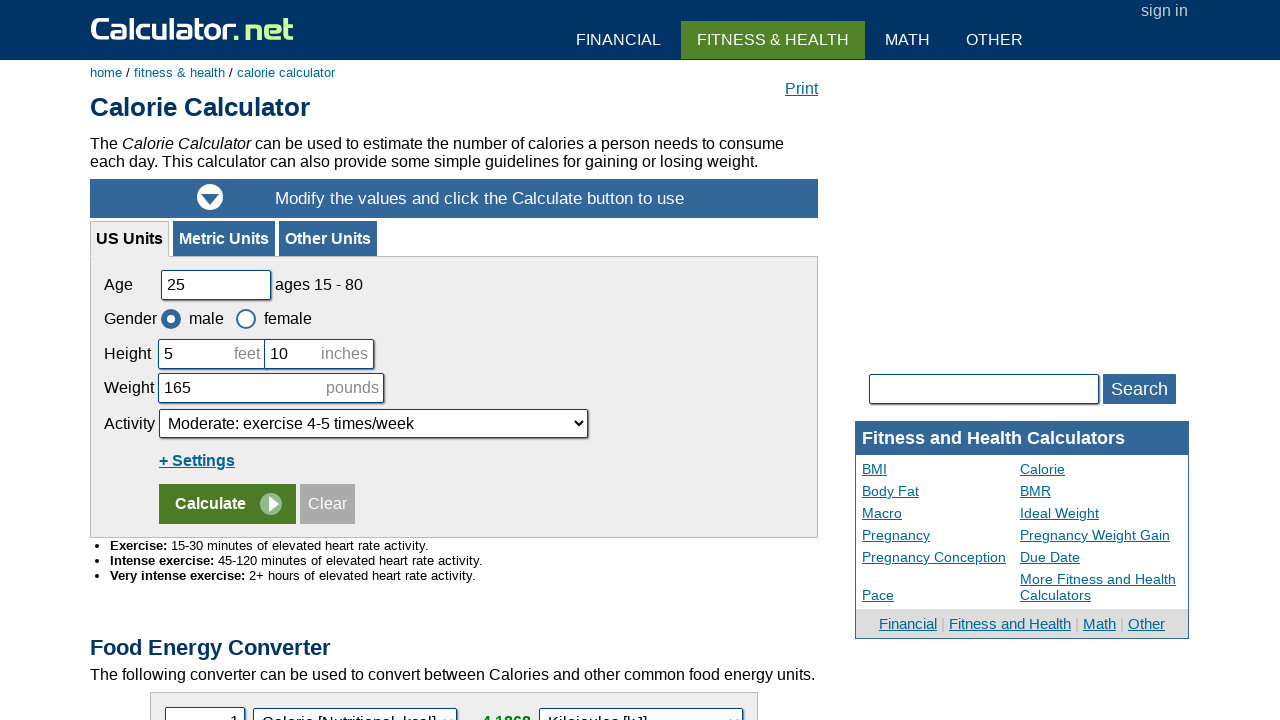

Extracted table row data: Carbohydrates, 17, 4.1, 482, 116
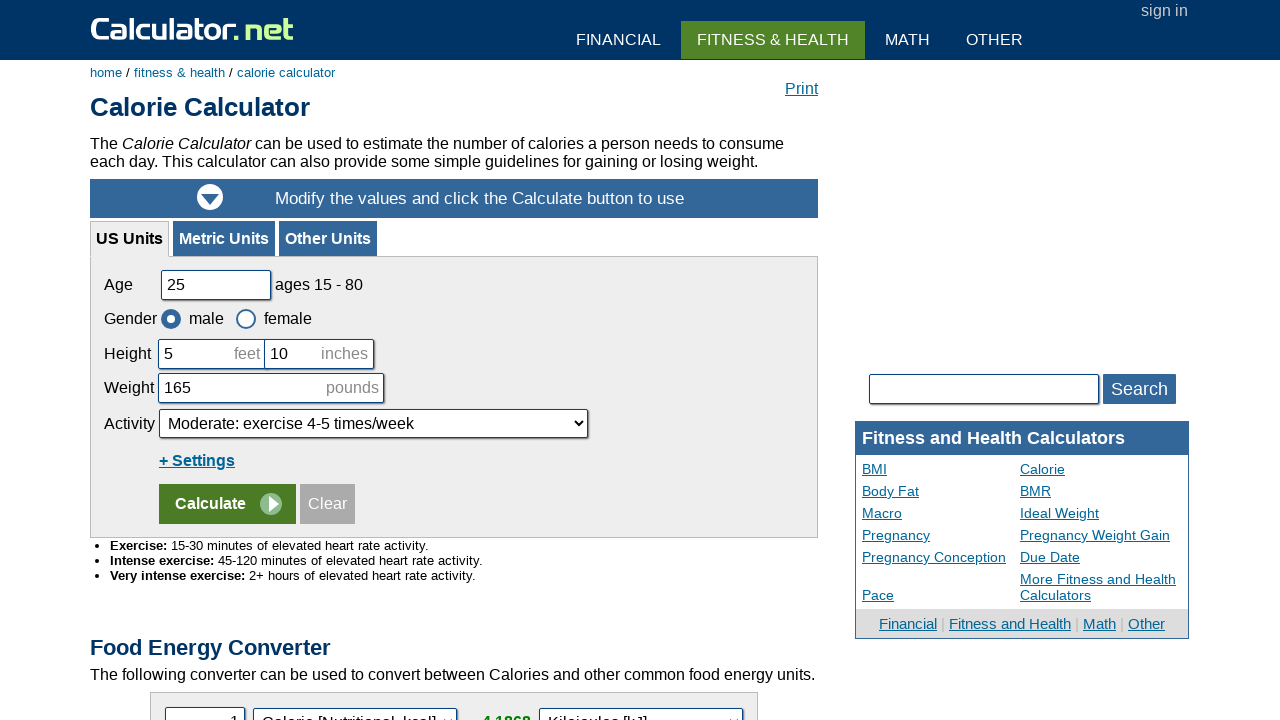

Extracted table row data: Fiber, 8, 1.9, 227, 54
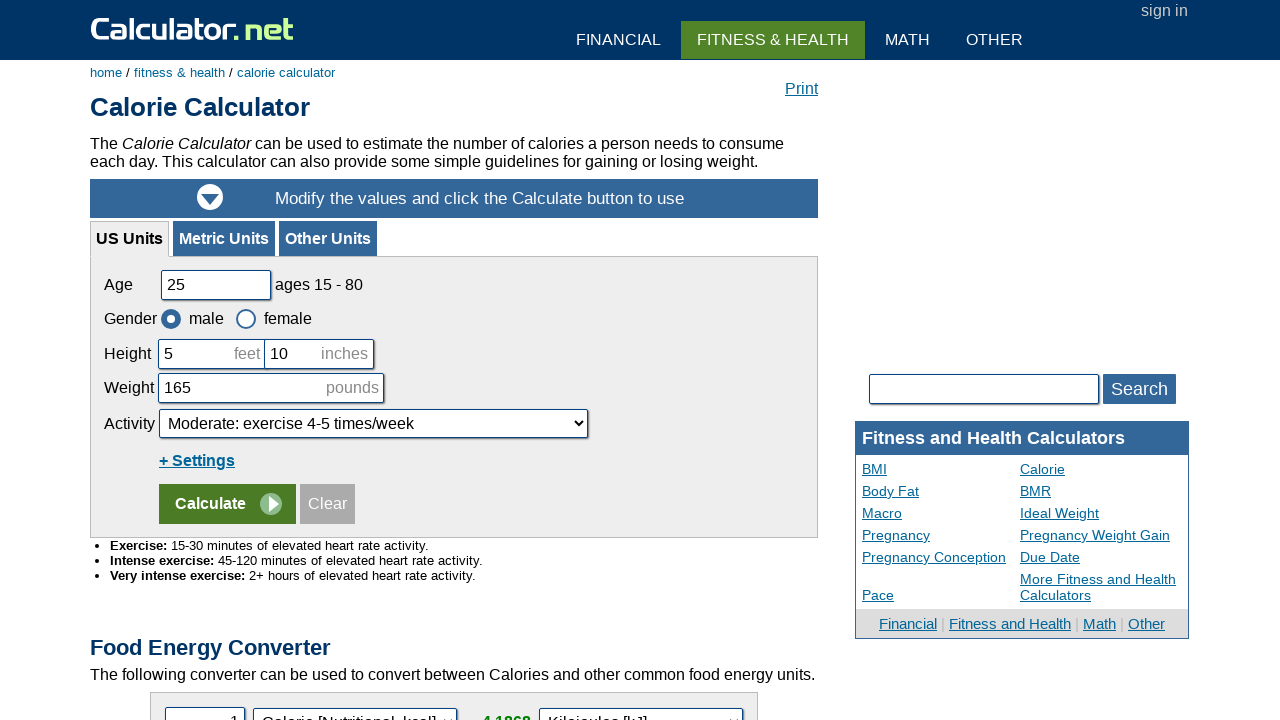

Extracted table row data: Ethanol (drinking alcohol), 29, 6.9, 822, 196
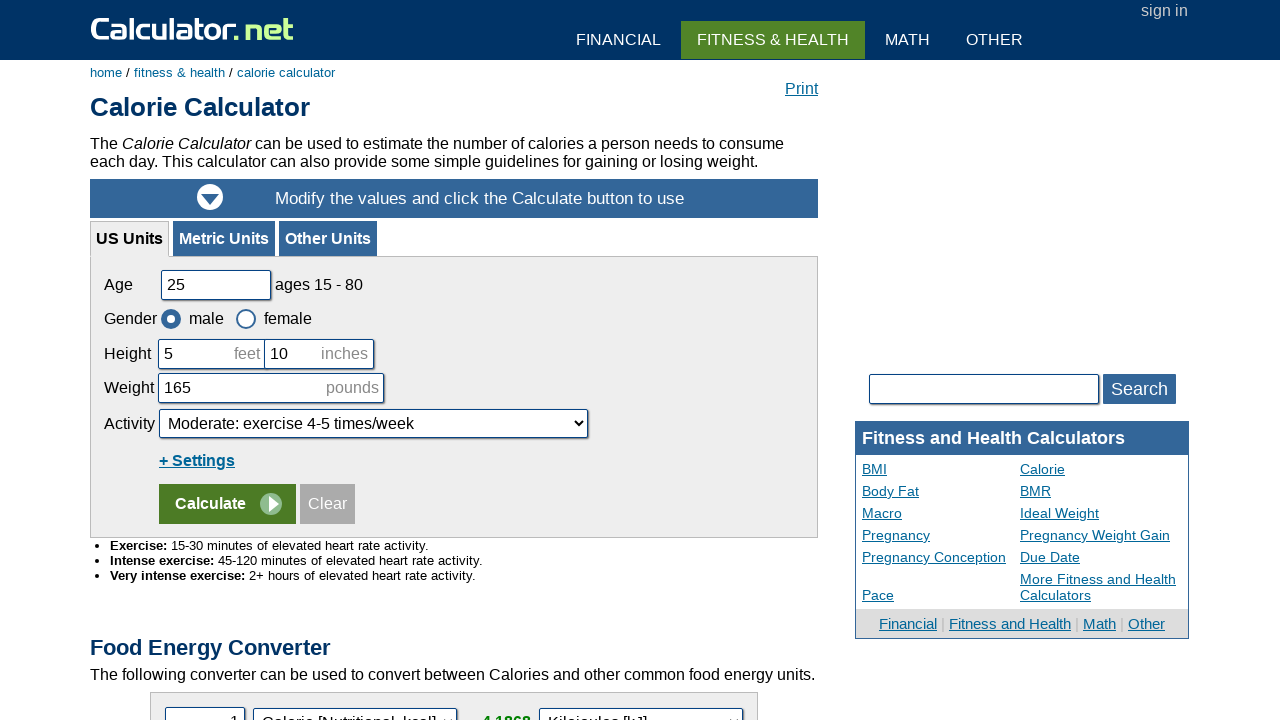

Extracted table row data: Organic acids, 13, 3.1, 369, 88
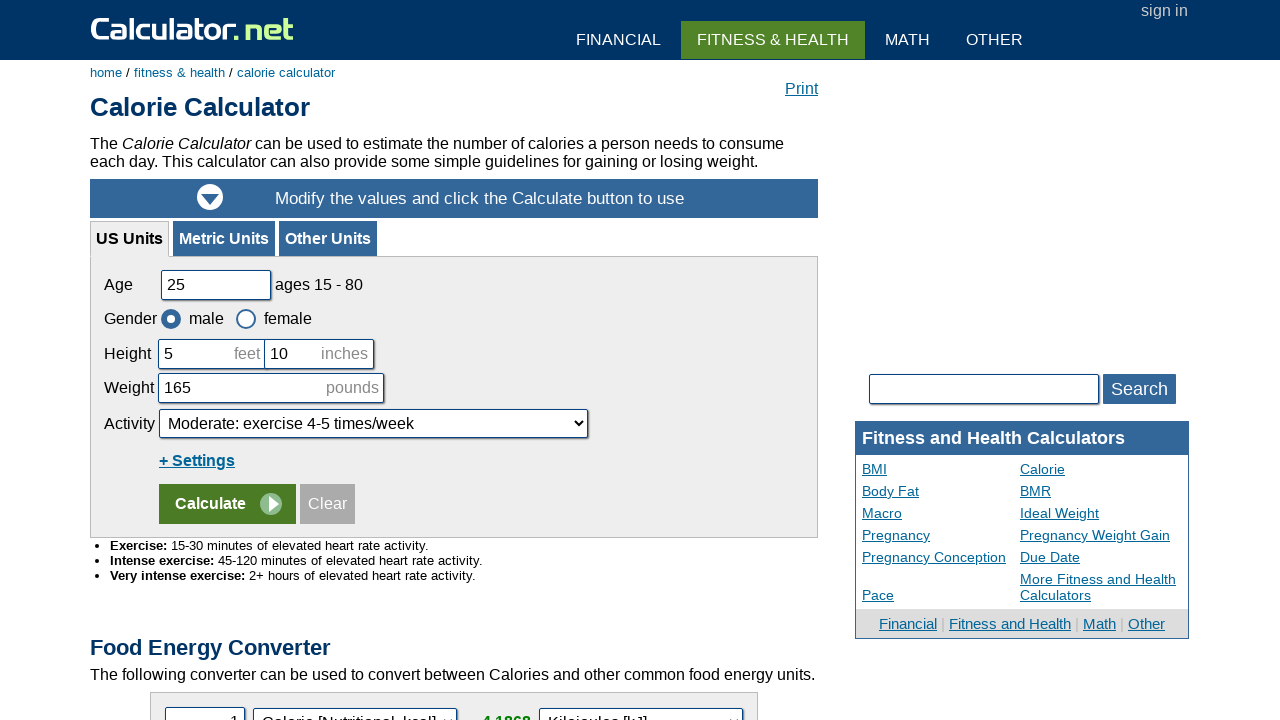

Extracted table row data: Polyols (sugar alcohols, sweeteners), 10, 2.4, 283, 68
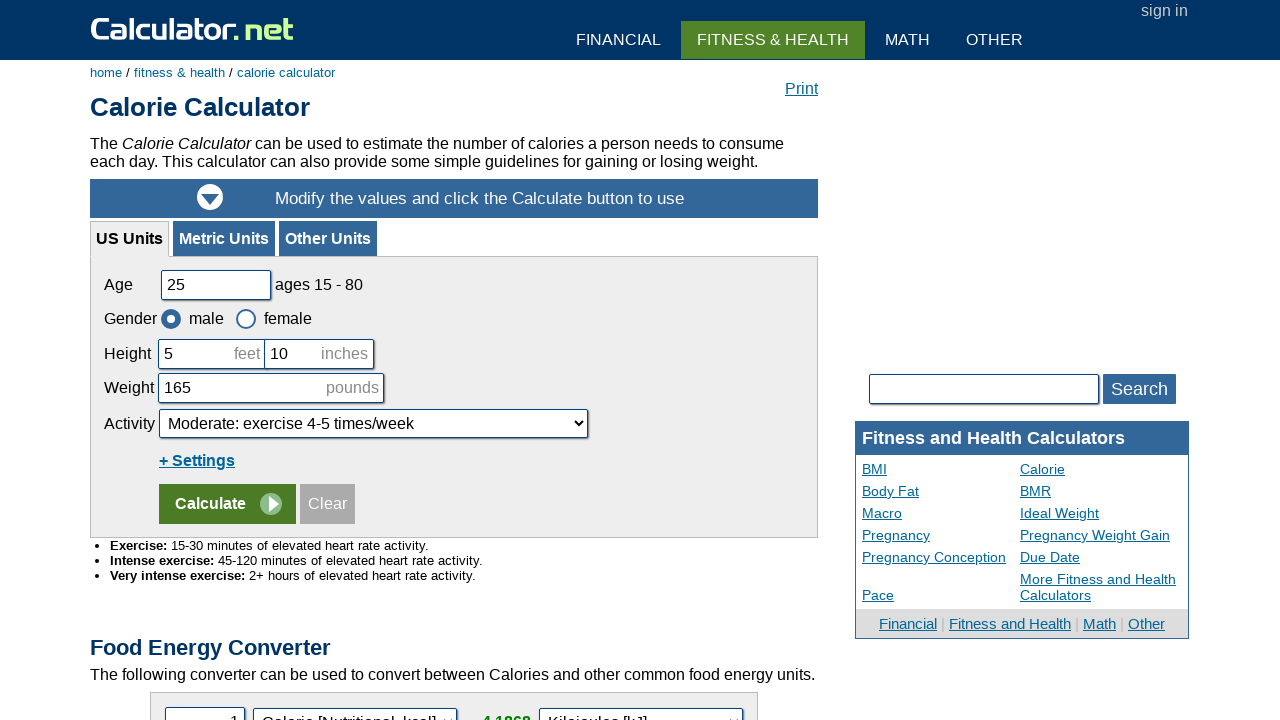

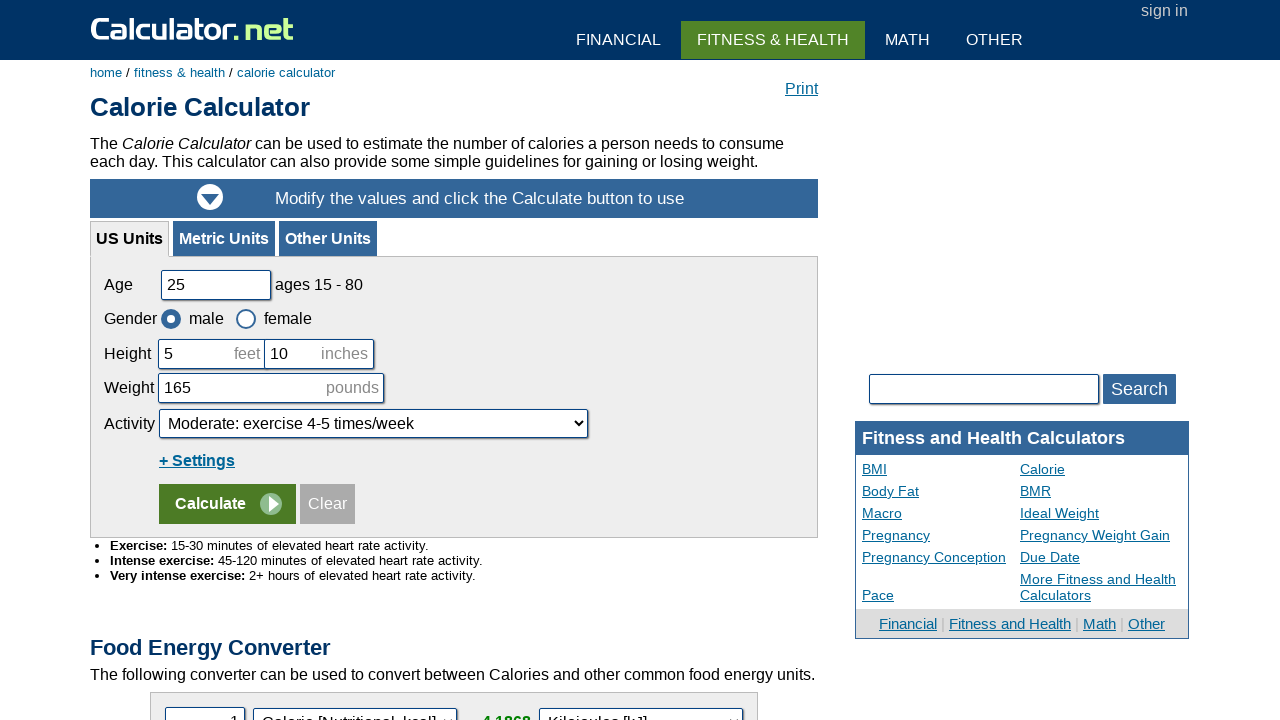